Tests responsive design by navigating through sitemap links and resizing the browser window to different resolutions (1920x1080, 1366x768, 1536x864)

Starting URL: https://www.getcalley.com/page-sitemap.xml

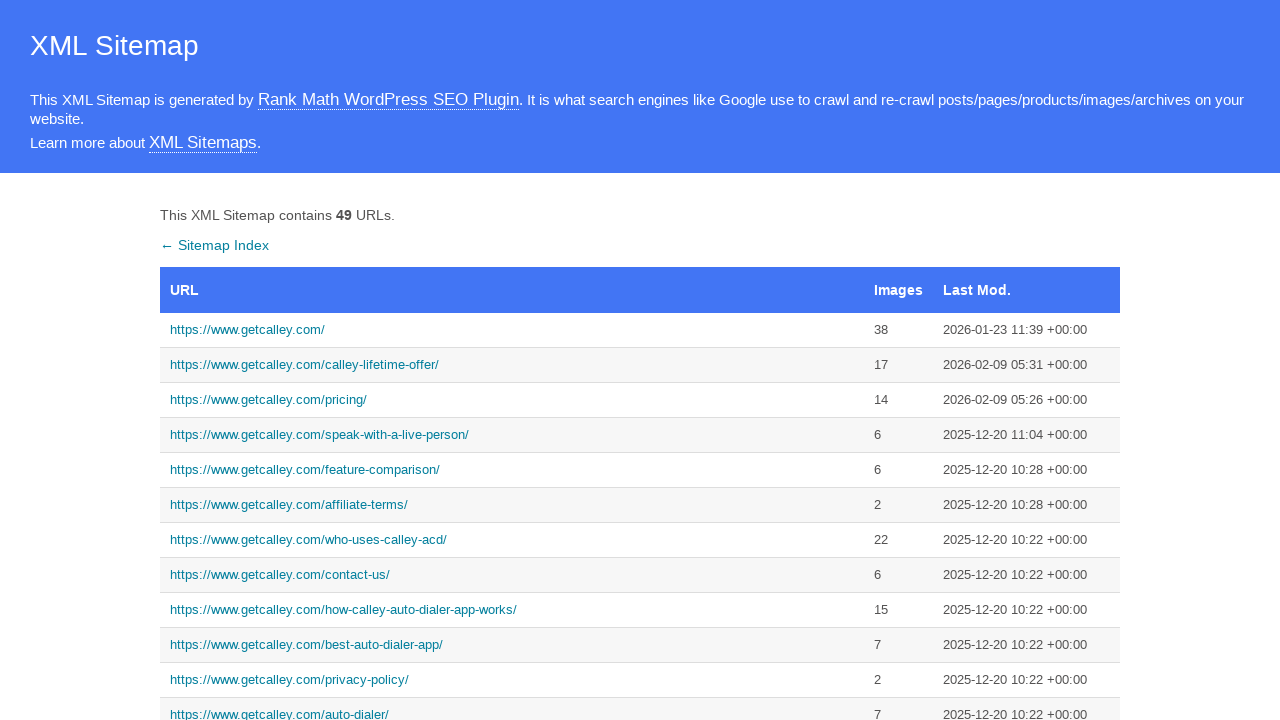

Navigated to sitemap (iteration 1 of 5 for 1920x1080 resolution)
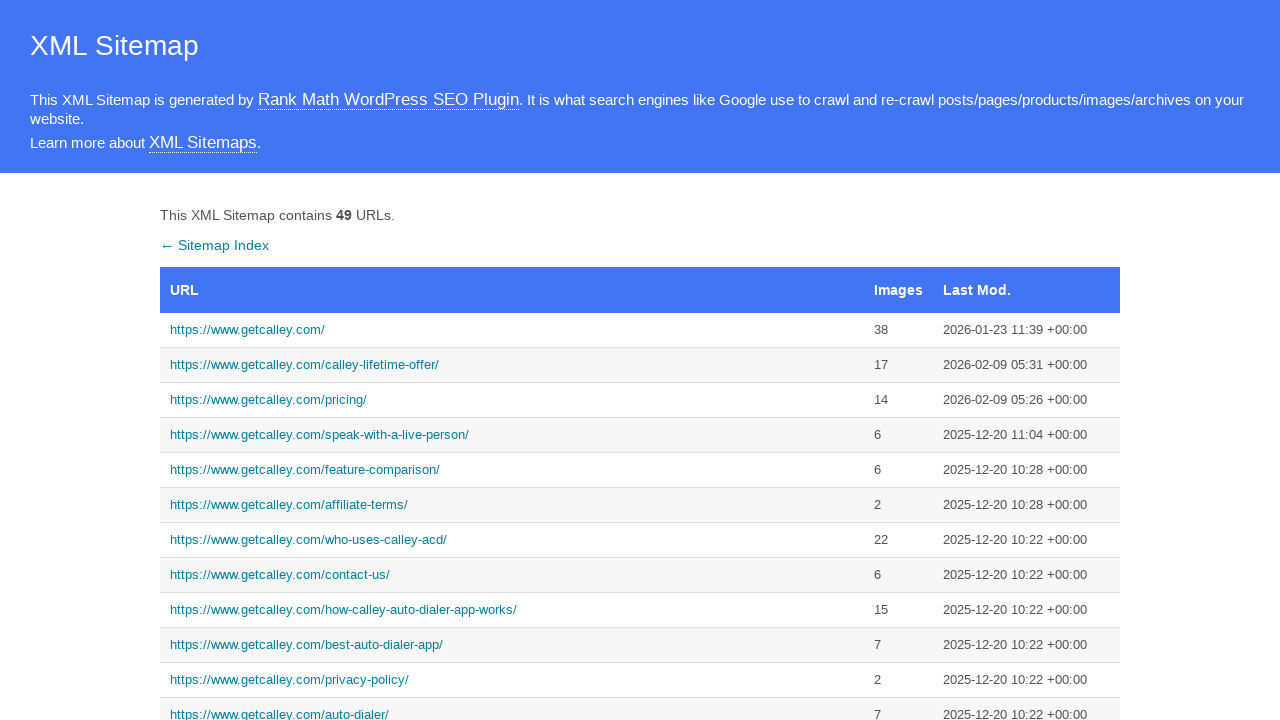

Sitemap link 1 selector appeared
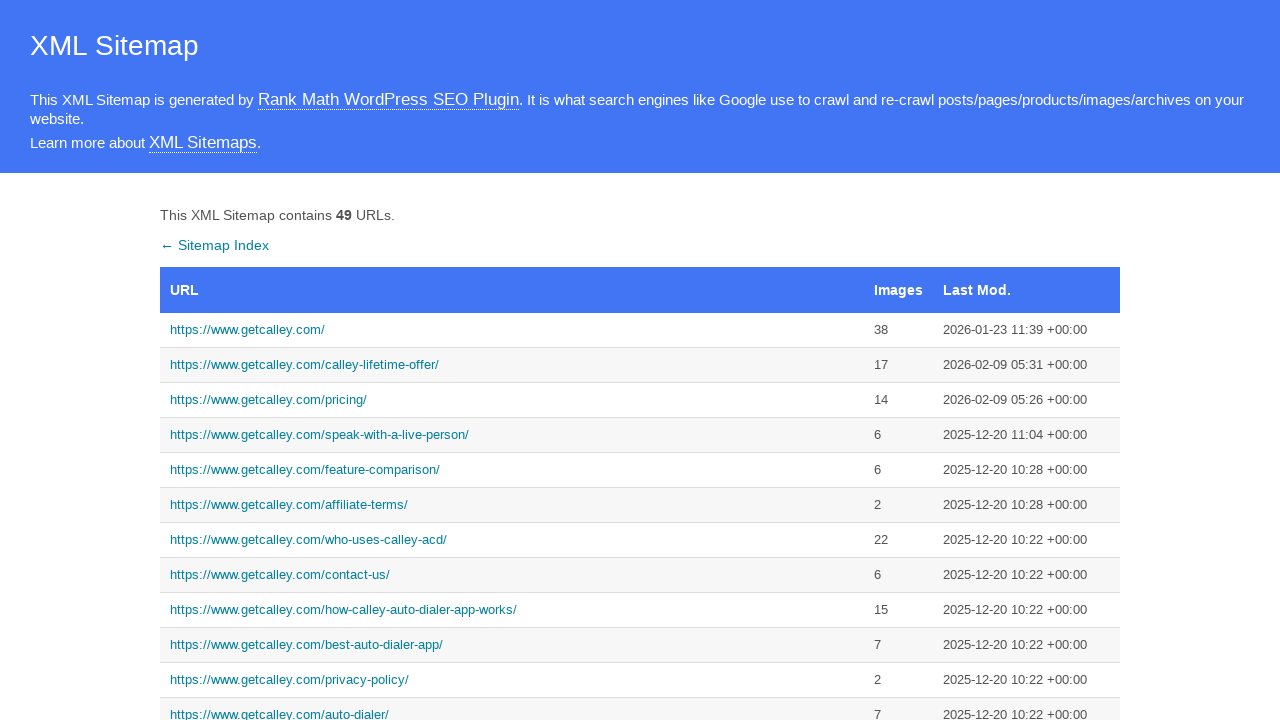

Clicked sitemap link 1 at (512, 330) on //*[@id='sitemap']/tbody/tr[1]/td[1]/a
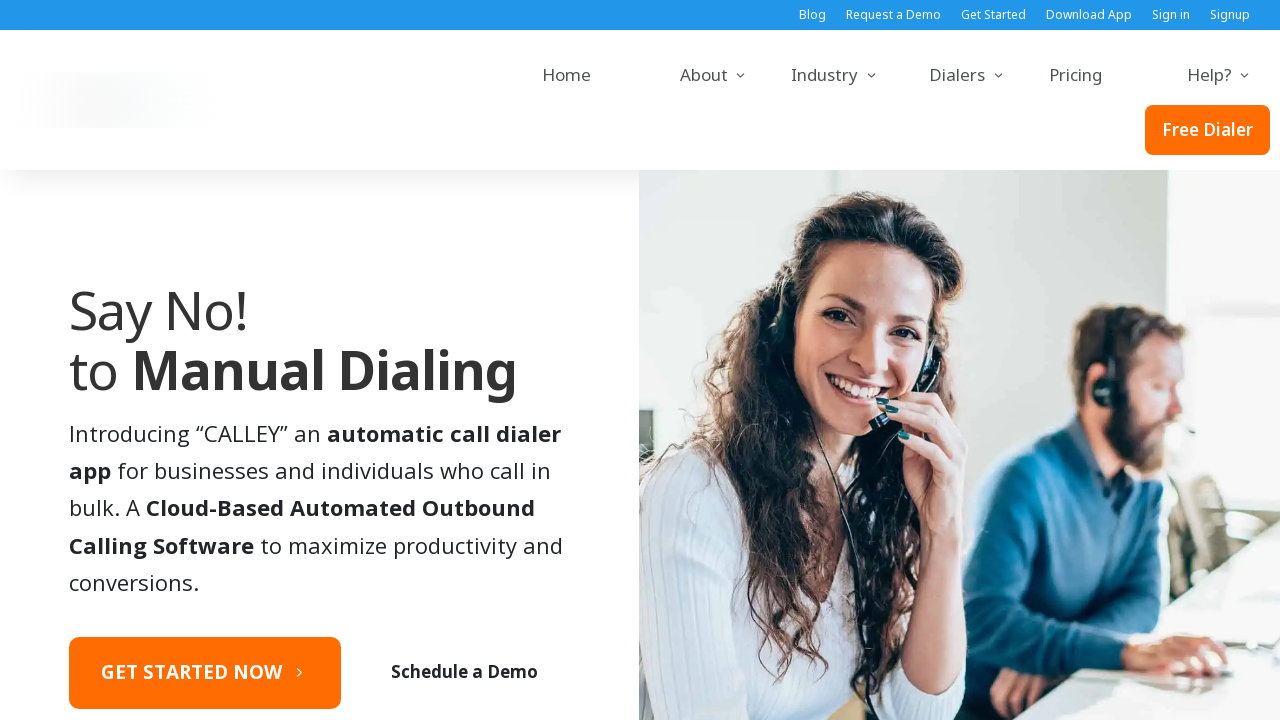

Set viewport to 1920x1080 resolution
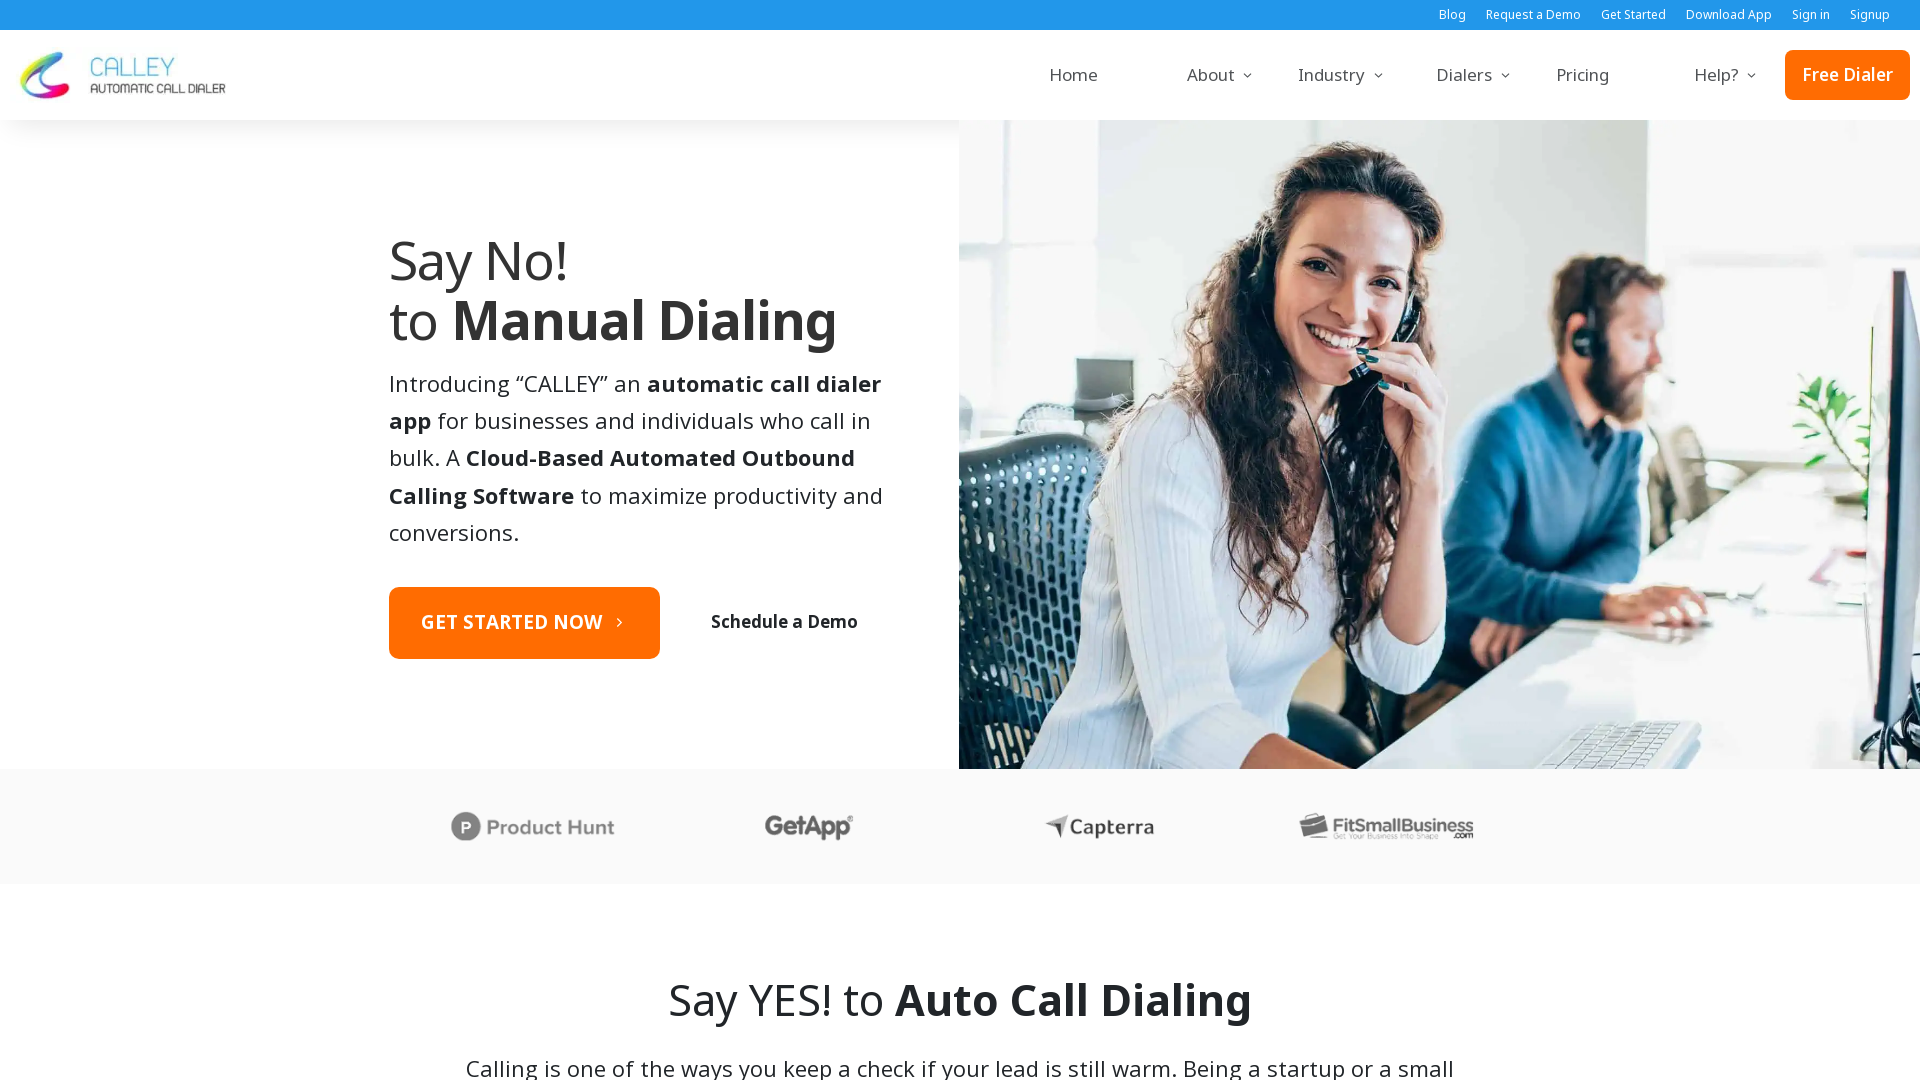

Waited 2 seconds for page to render at 1920x1080
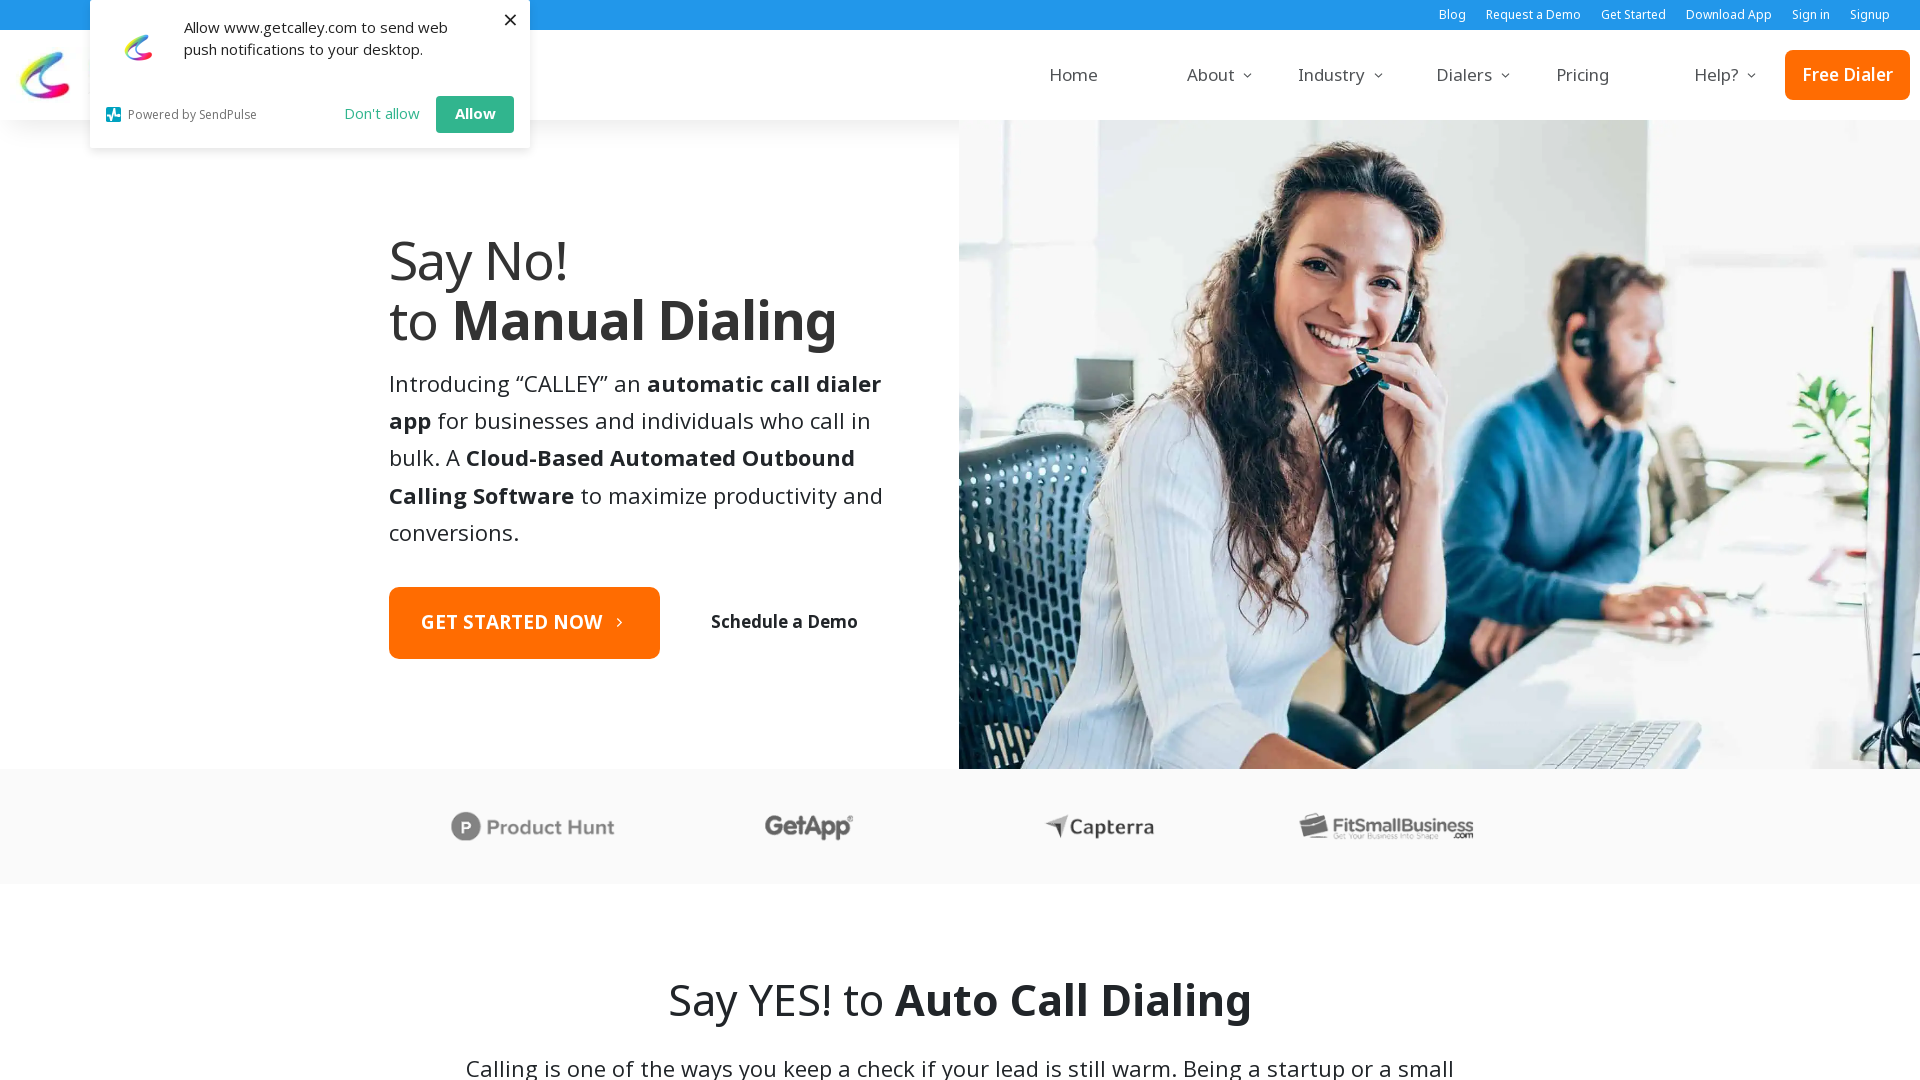

Navigated to sitemap (iteration 2 of 5 for 1920x1080 resolution)
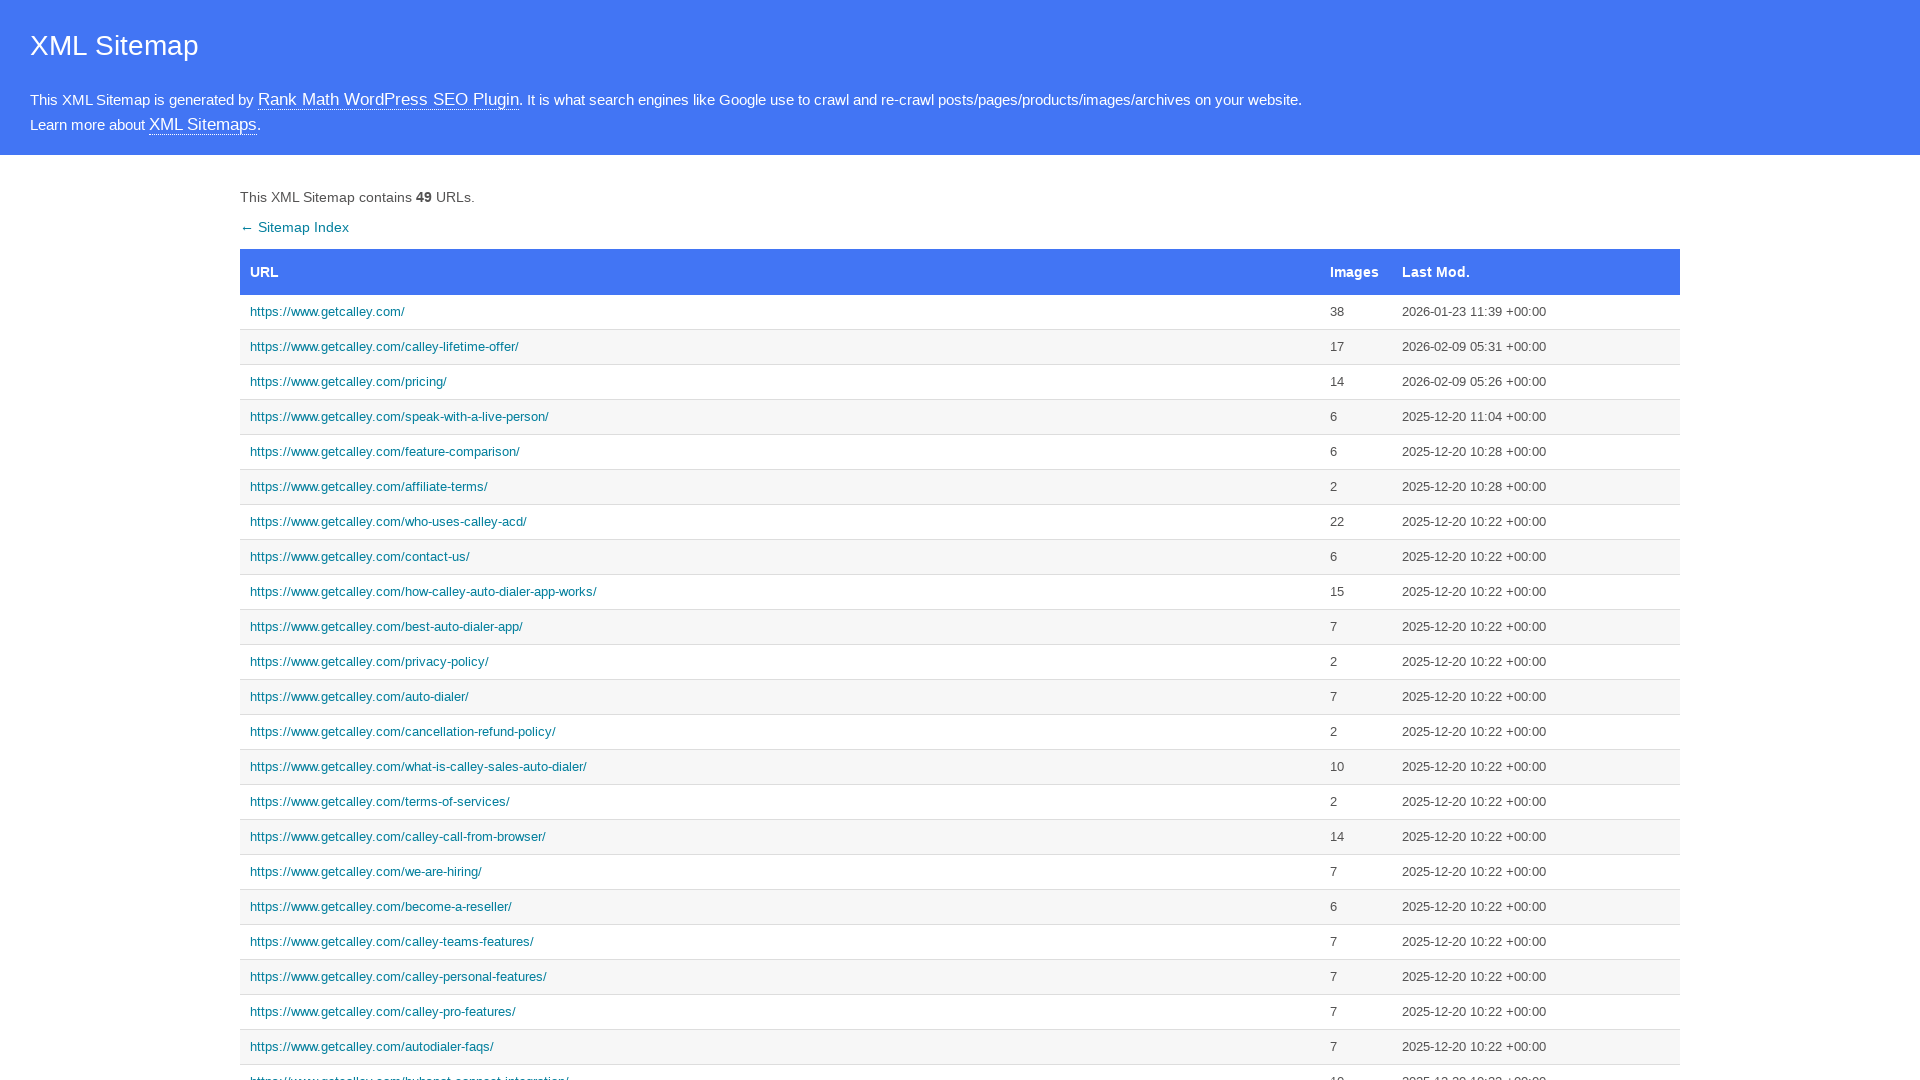

Sitemap link 2 selector appeared
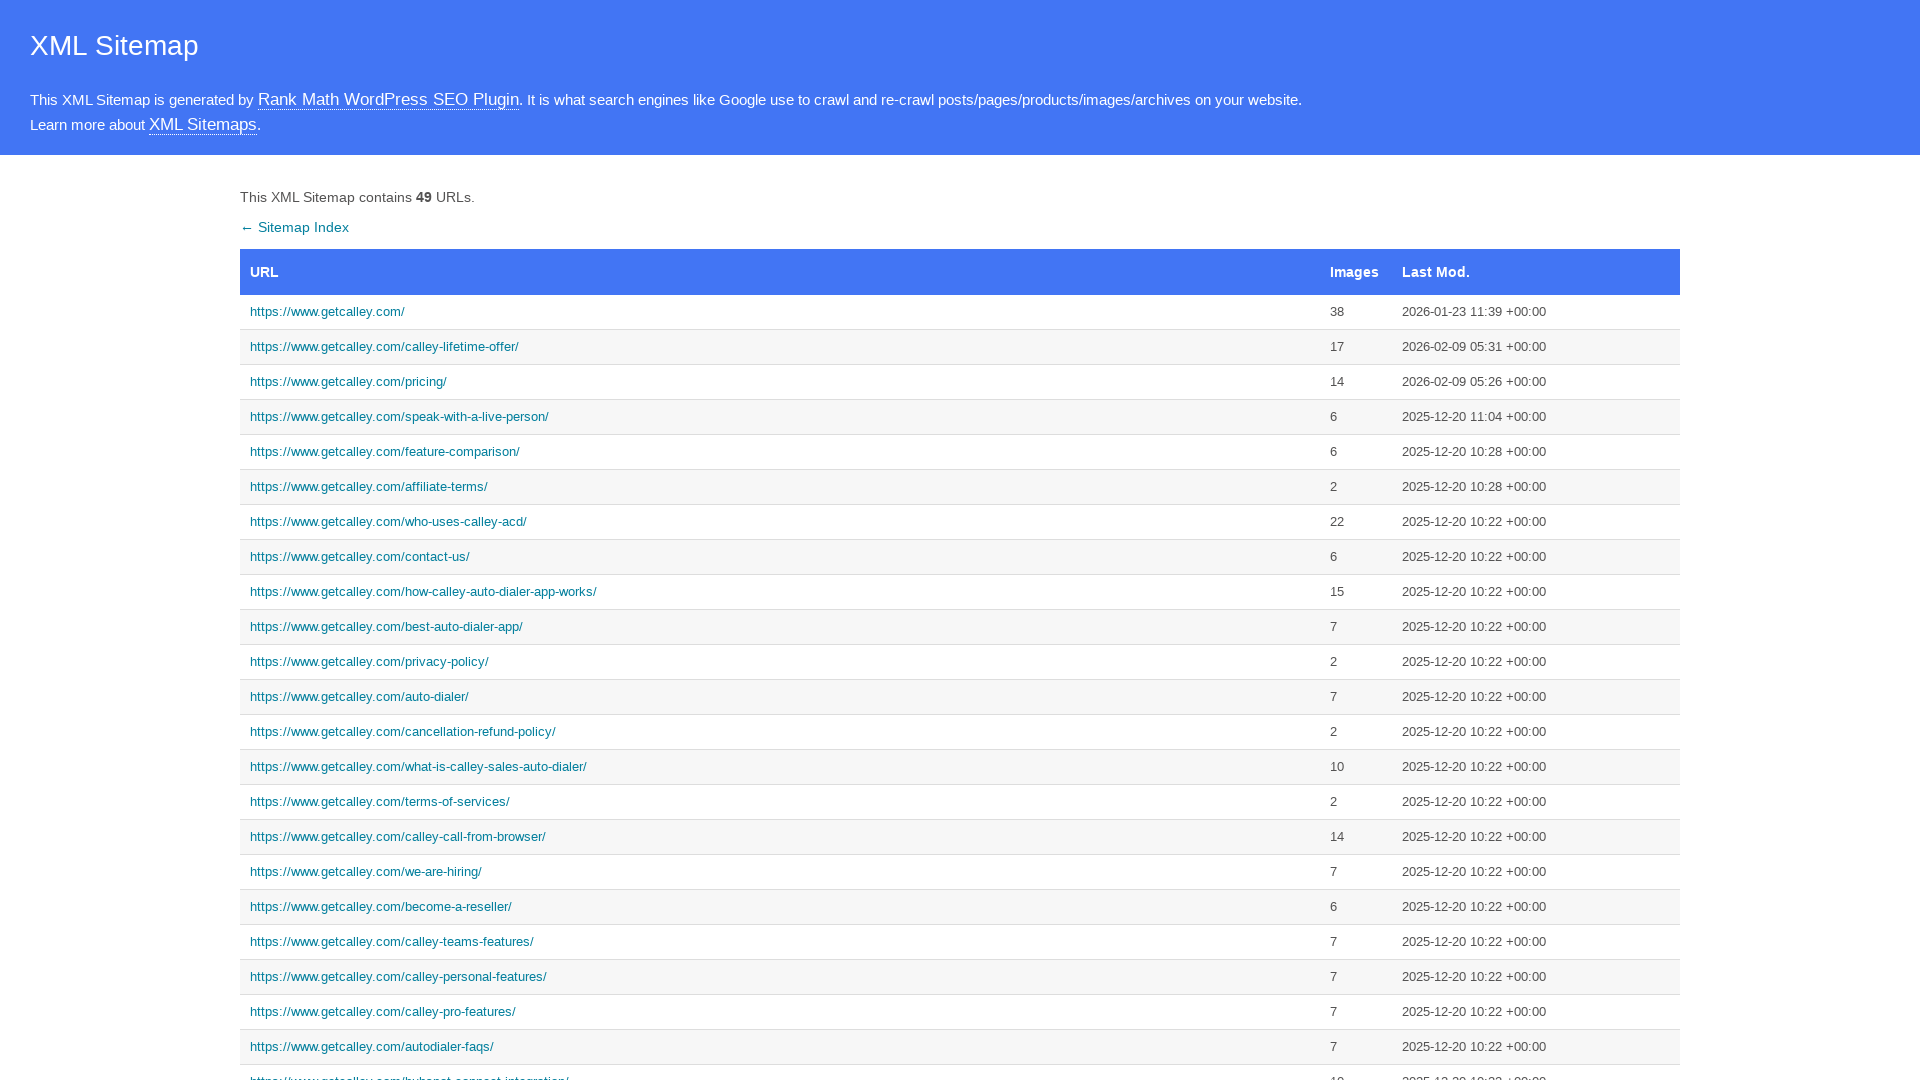

Clicked sitemap link 2 at (780, 347) on //*[@id='sitemap']/tbody/tr[2]/td[1]/a
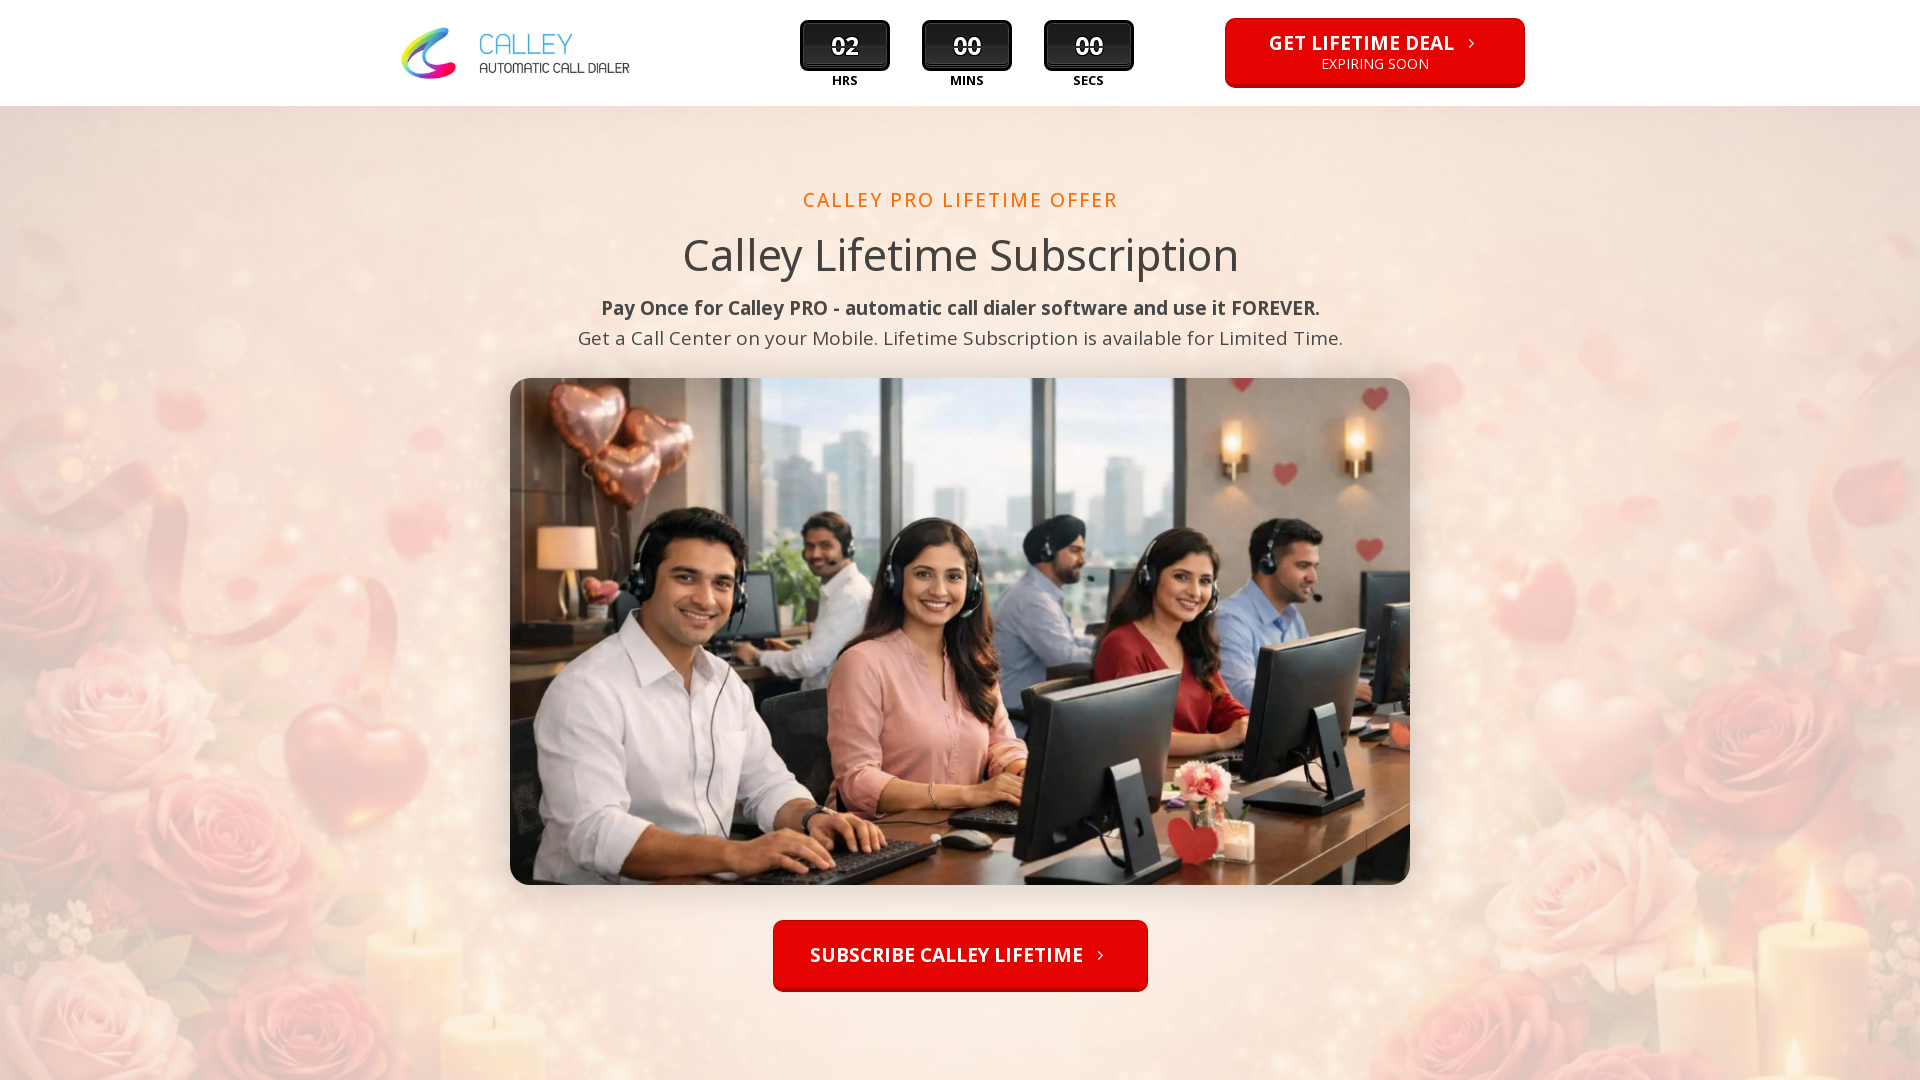

Set viewport to 1920x1080 resolution
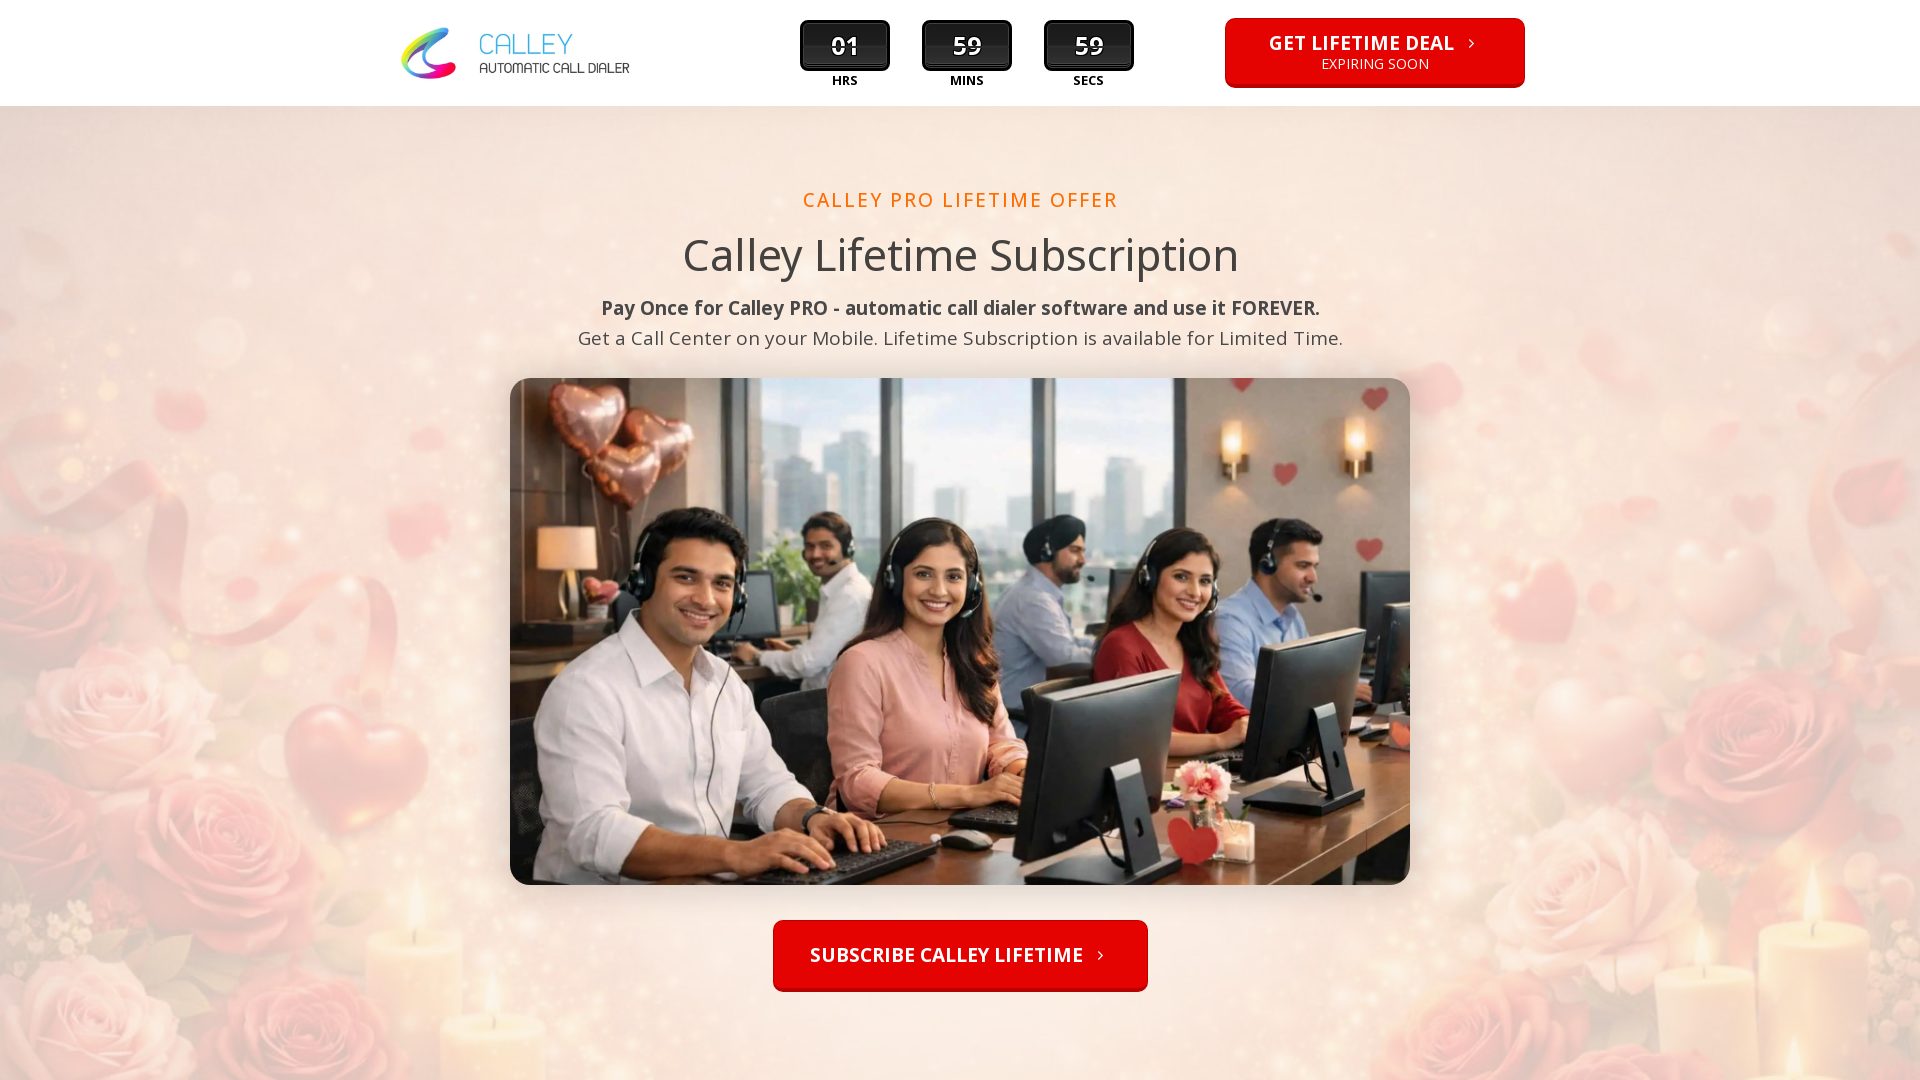

Waited 2 seconds for page to render at 1920x1080
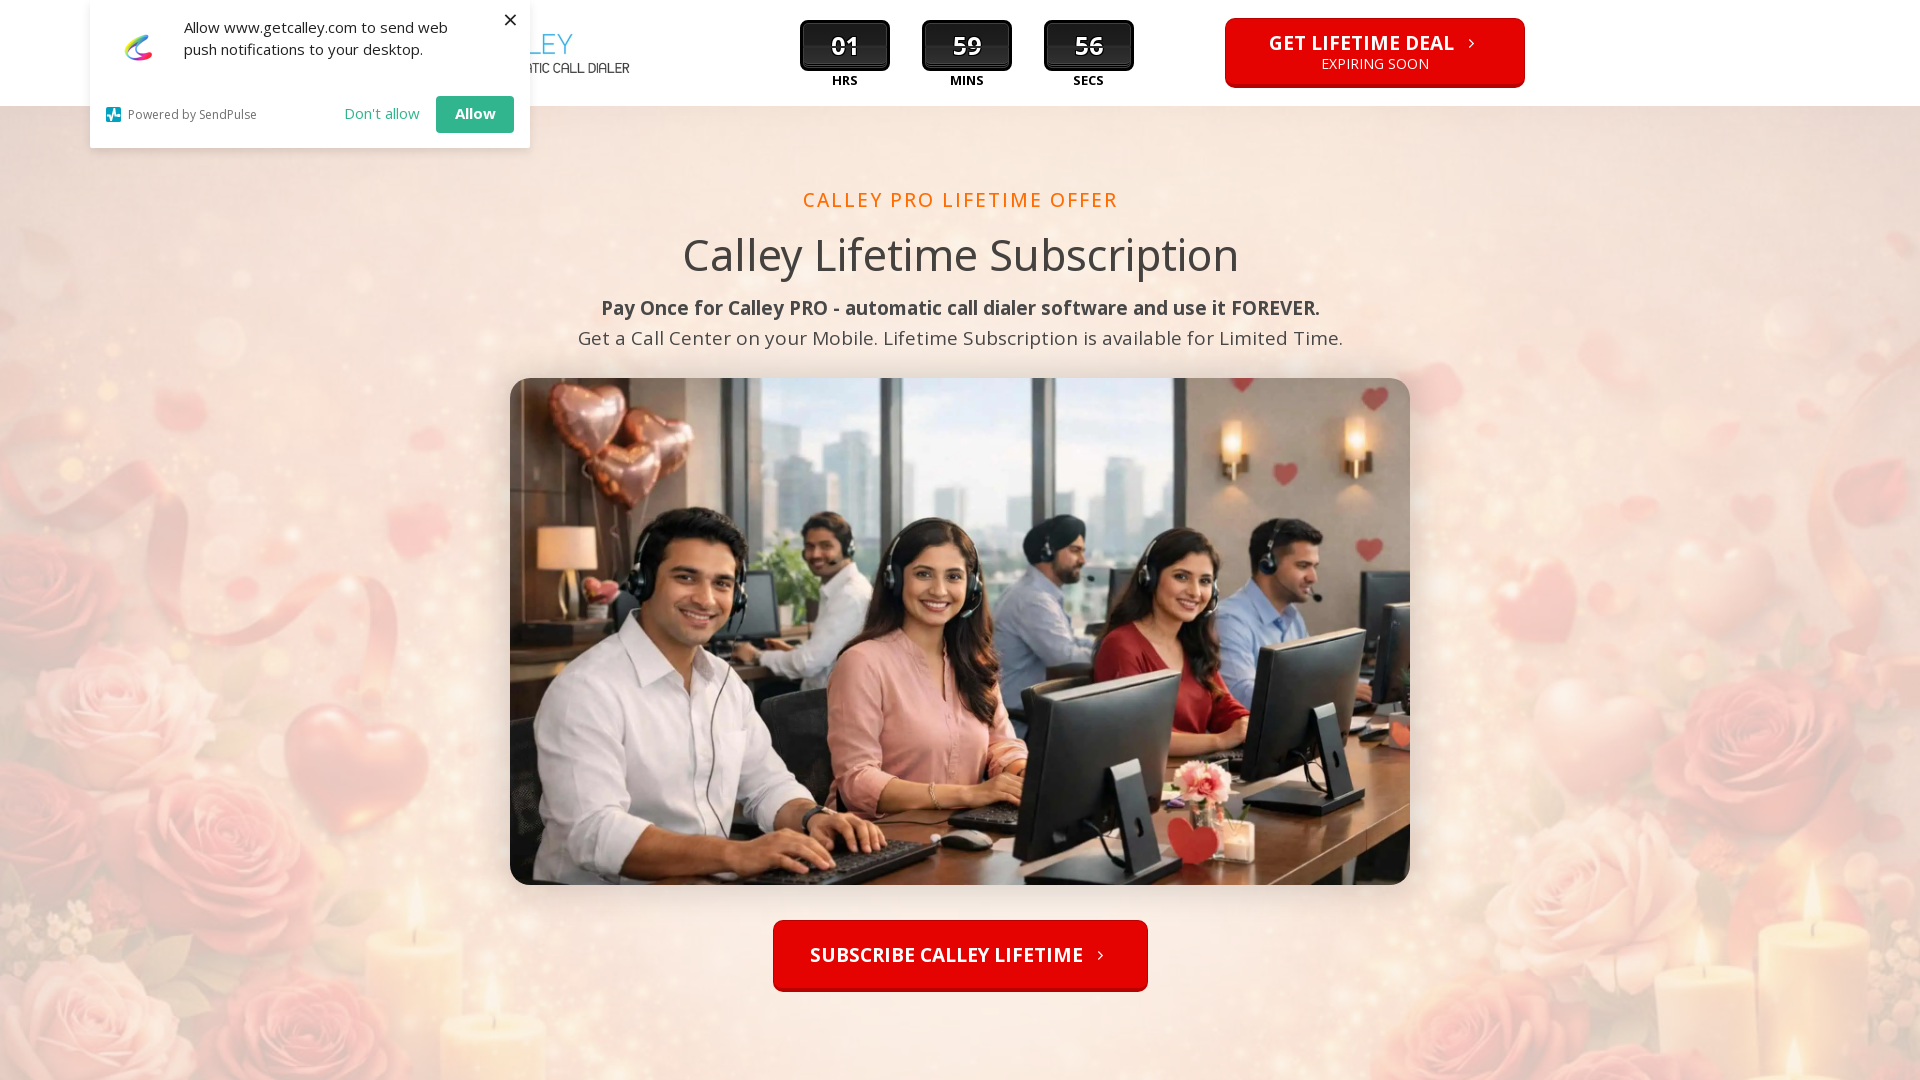

Navigated to sitemap (iteration 3 of 5 for 1920x1080 resolution)
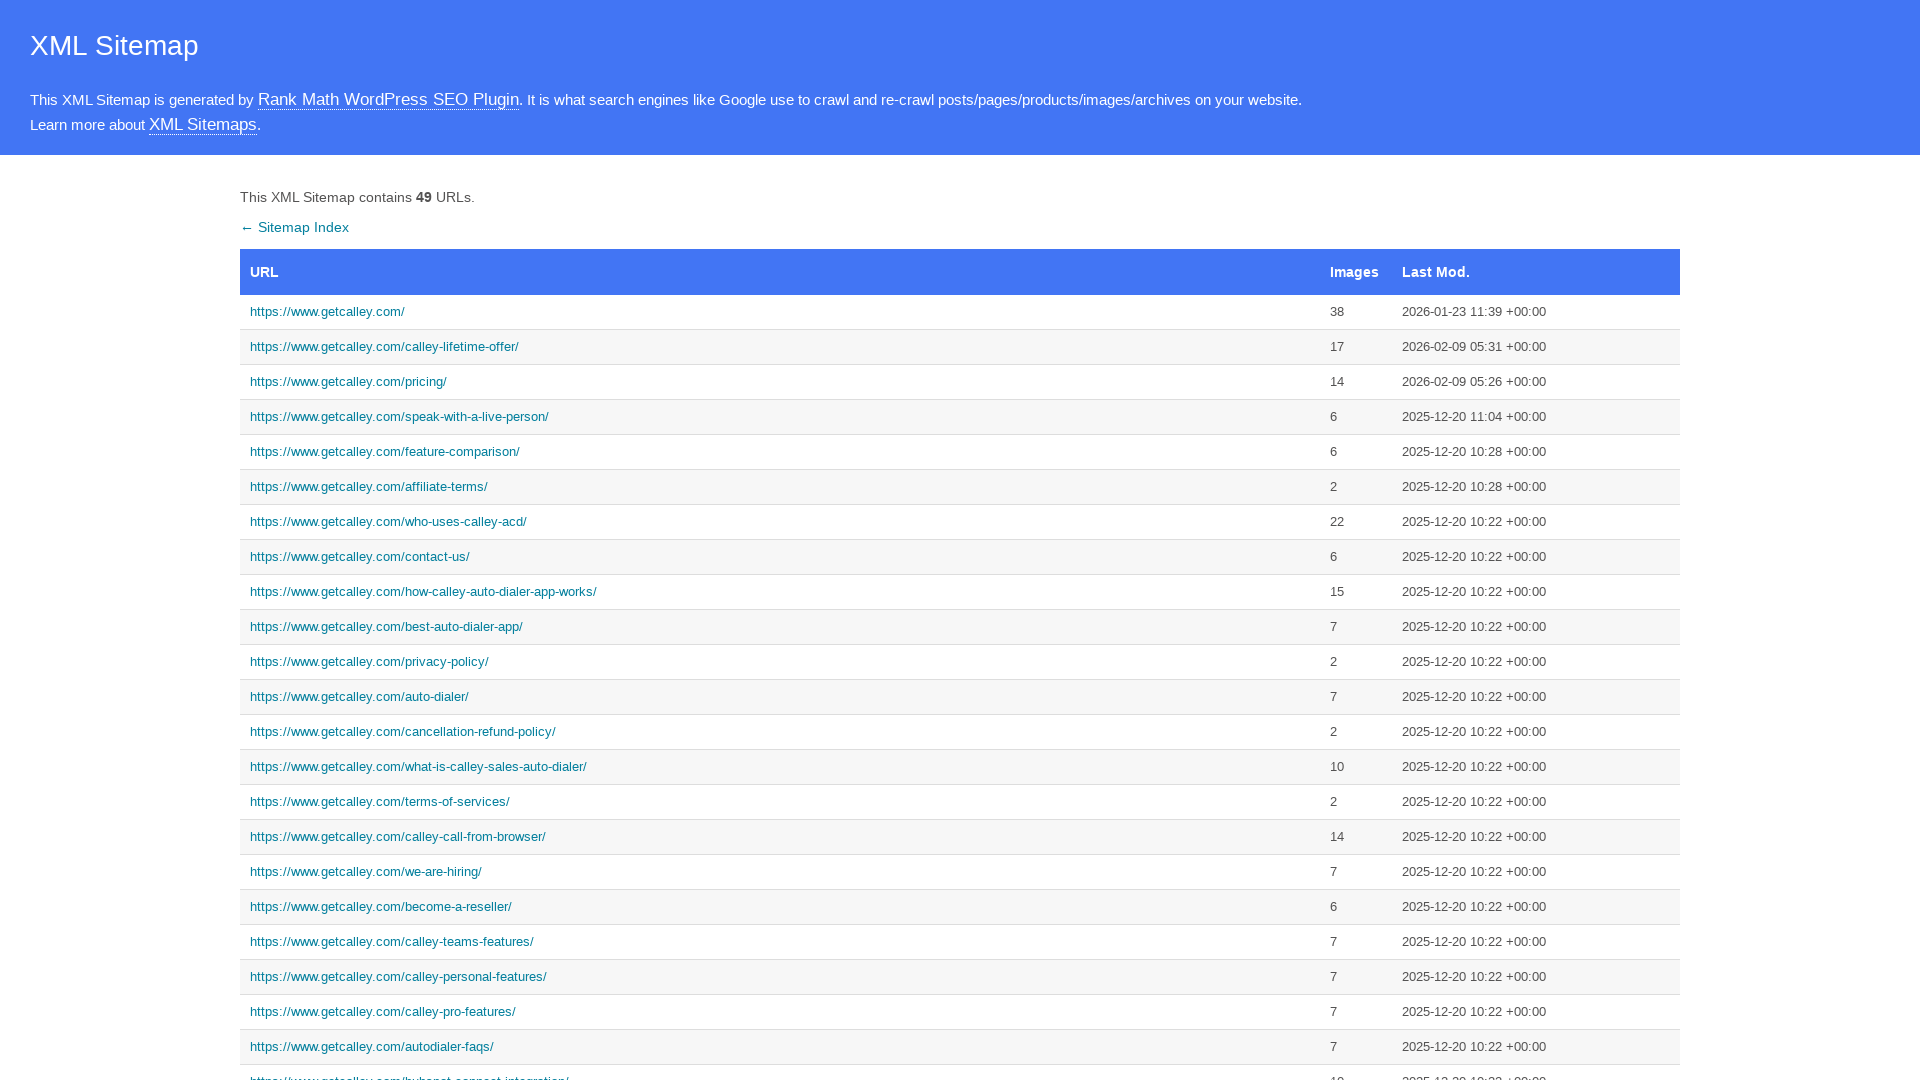

Sitemap link 3 selector appeared
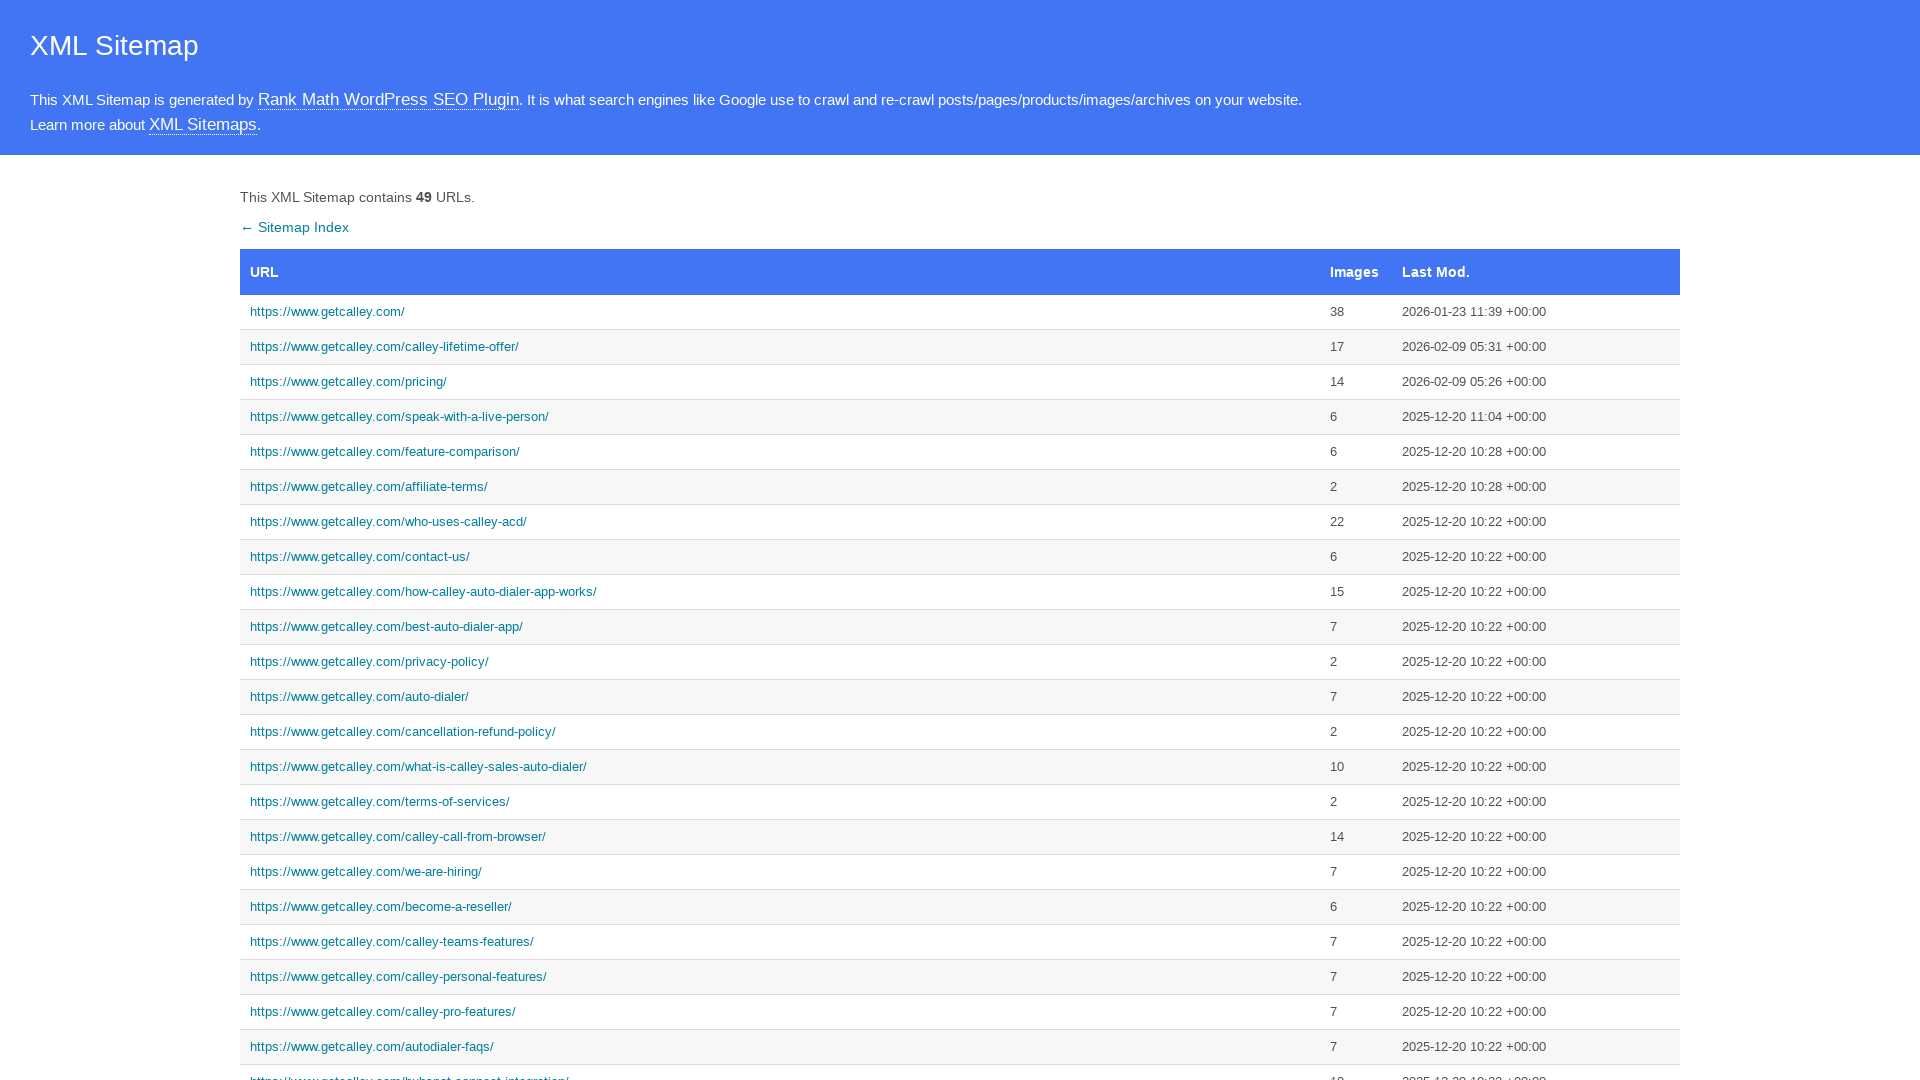

Clicked sitemap link 3 at (780, 382) on //*[@id='sitemap']/tbody/tr[3]/td[1]/a
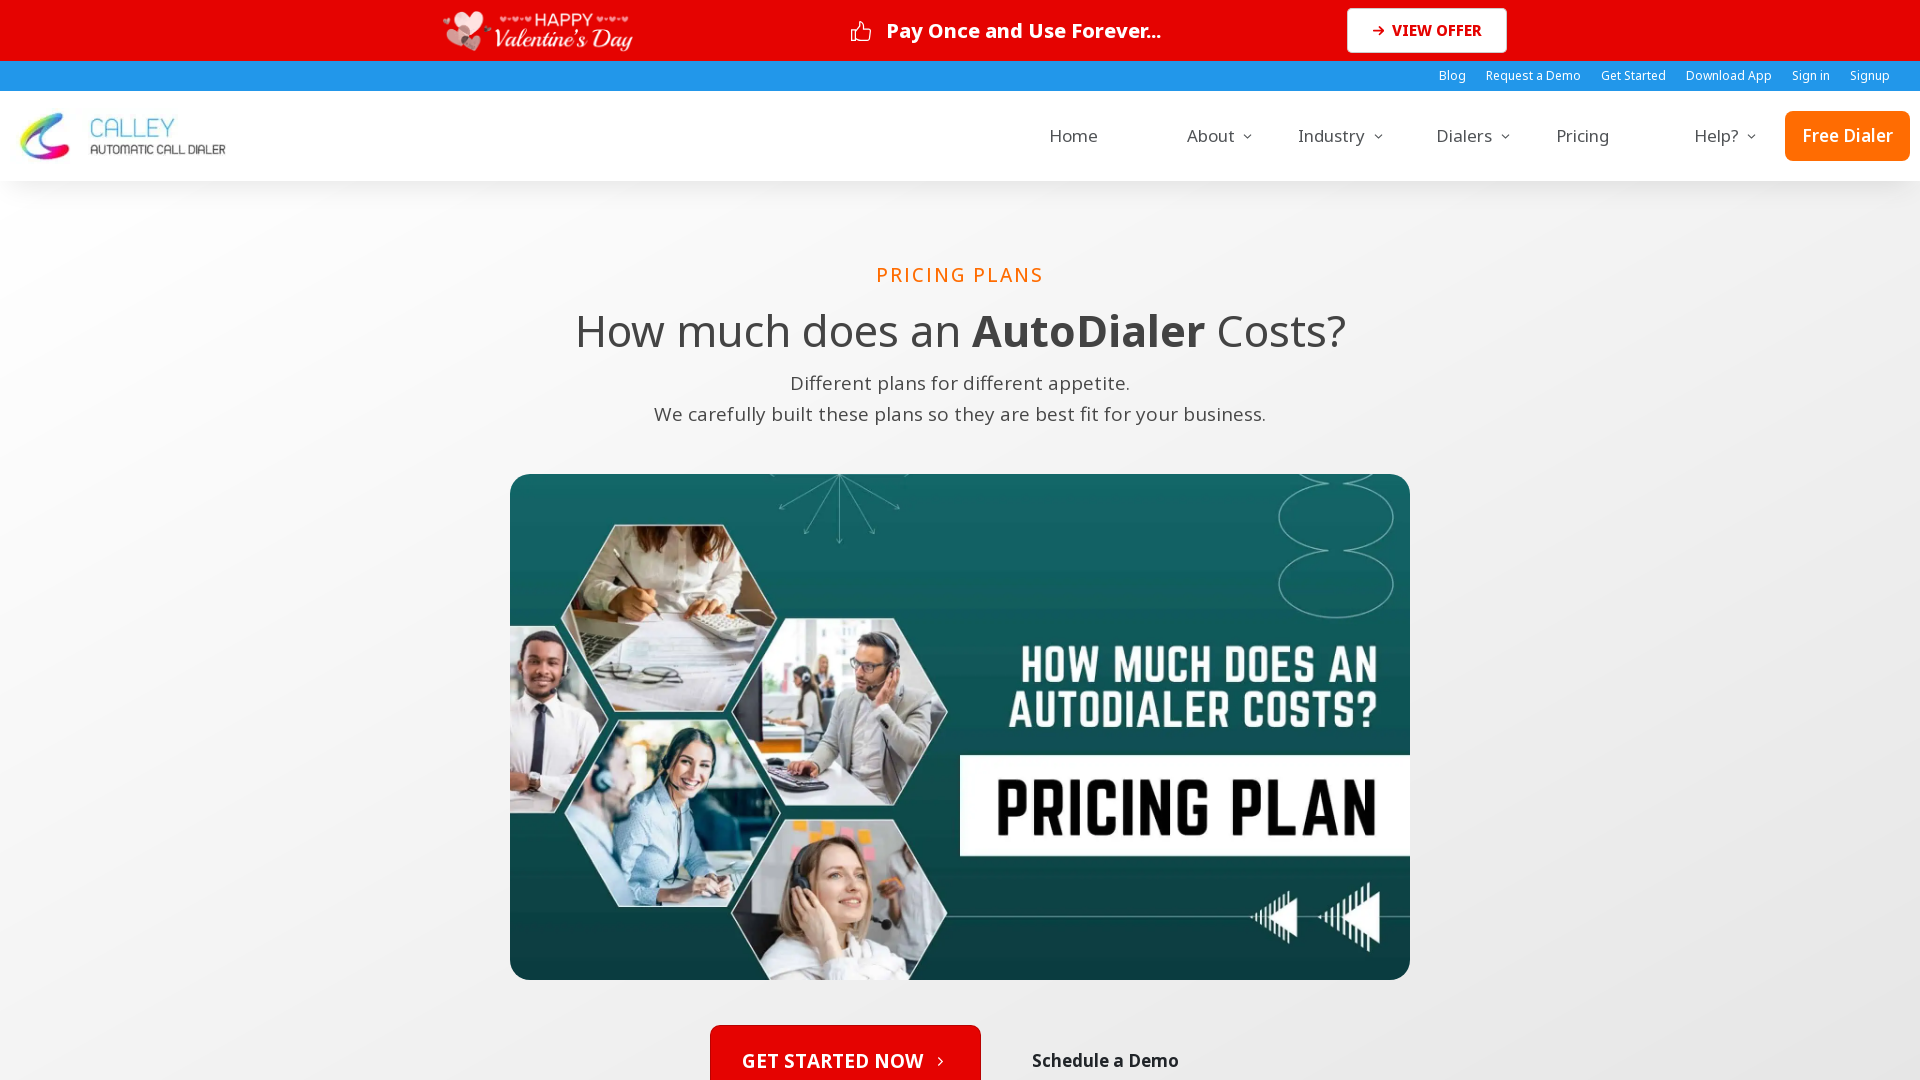

Set viewport to 1920x1080 resolution
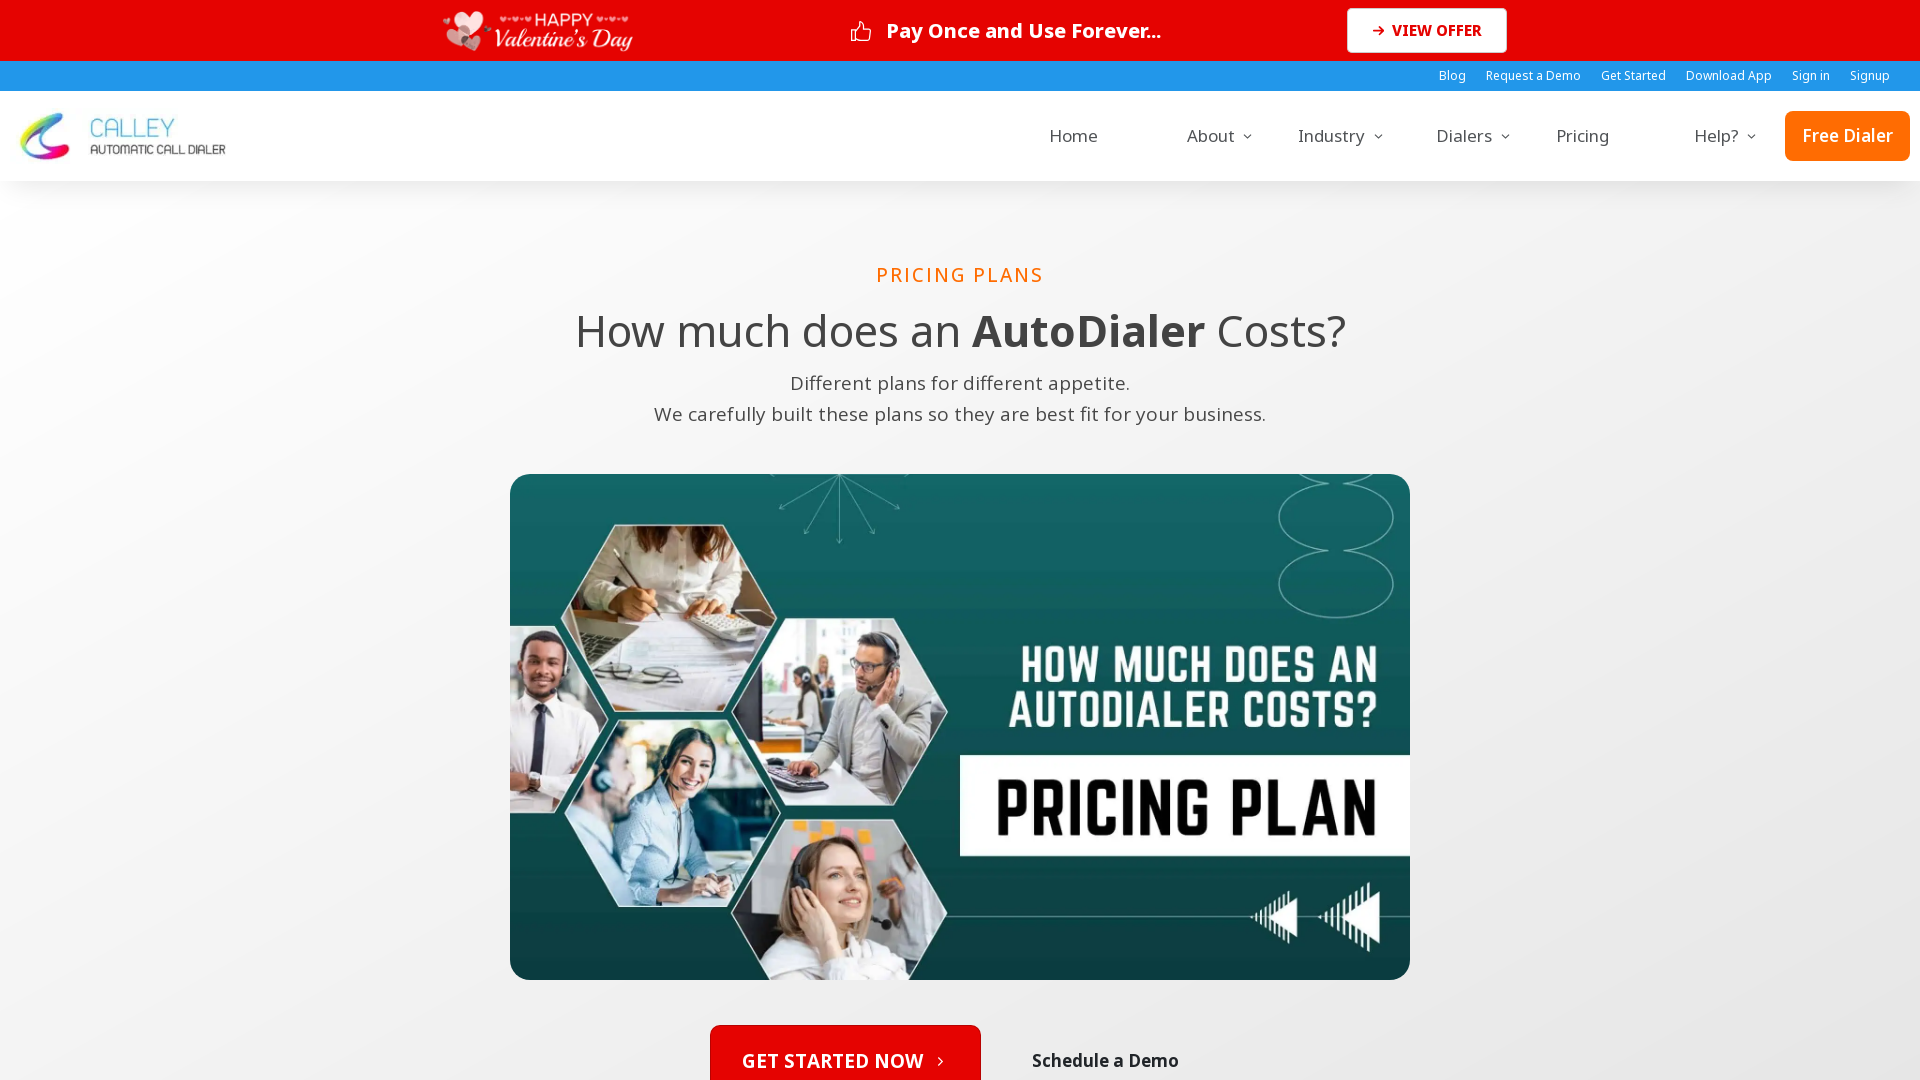

Waited 2 seconds for page to render at 1920x1080
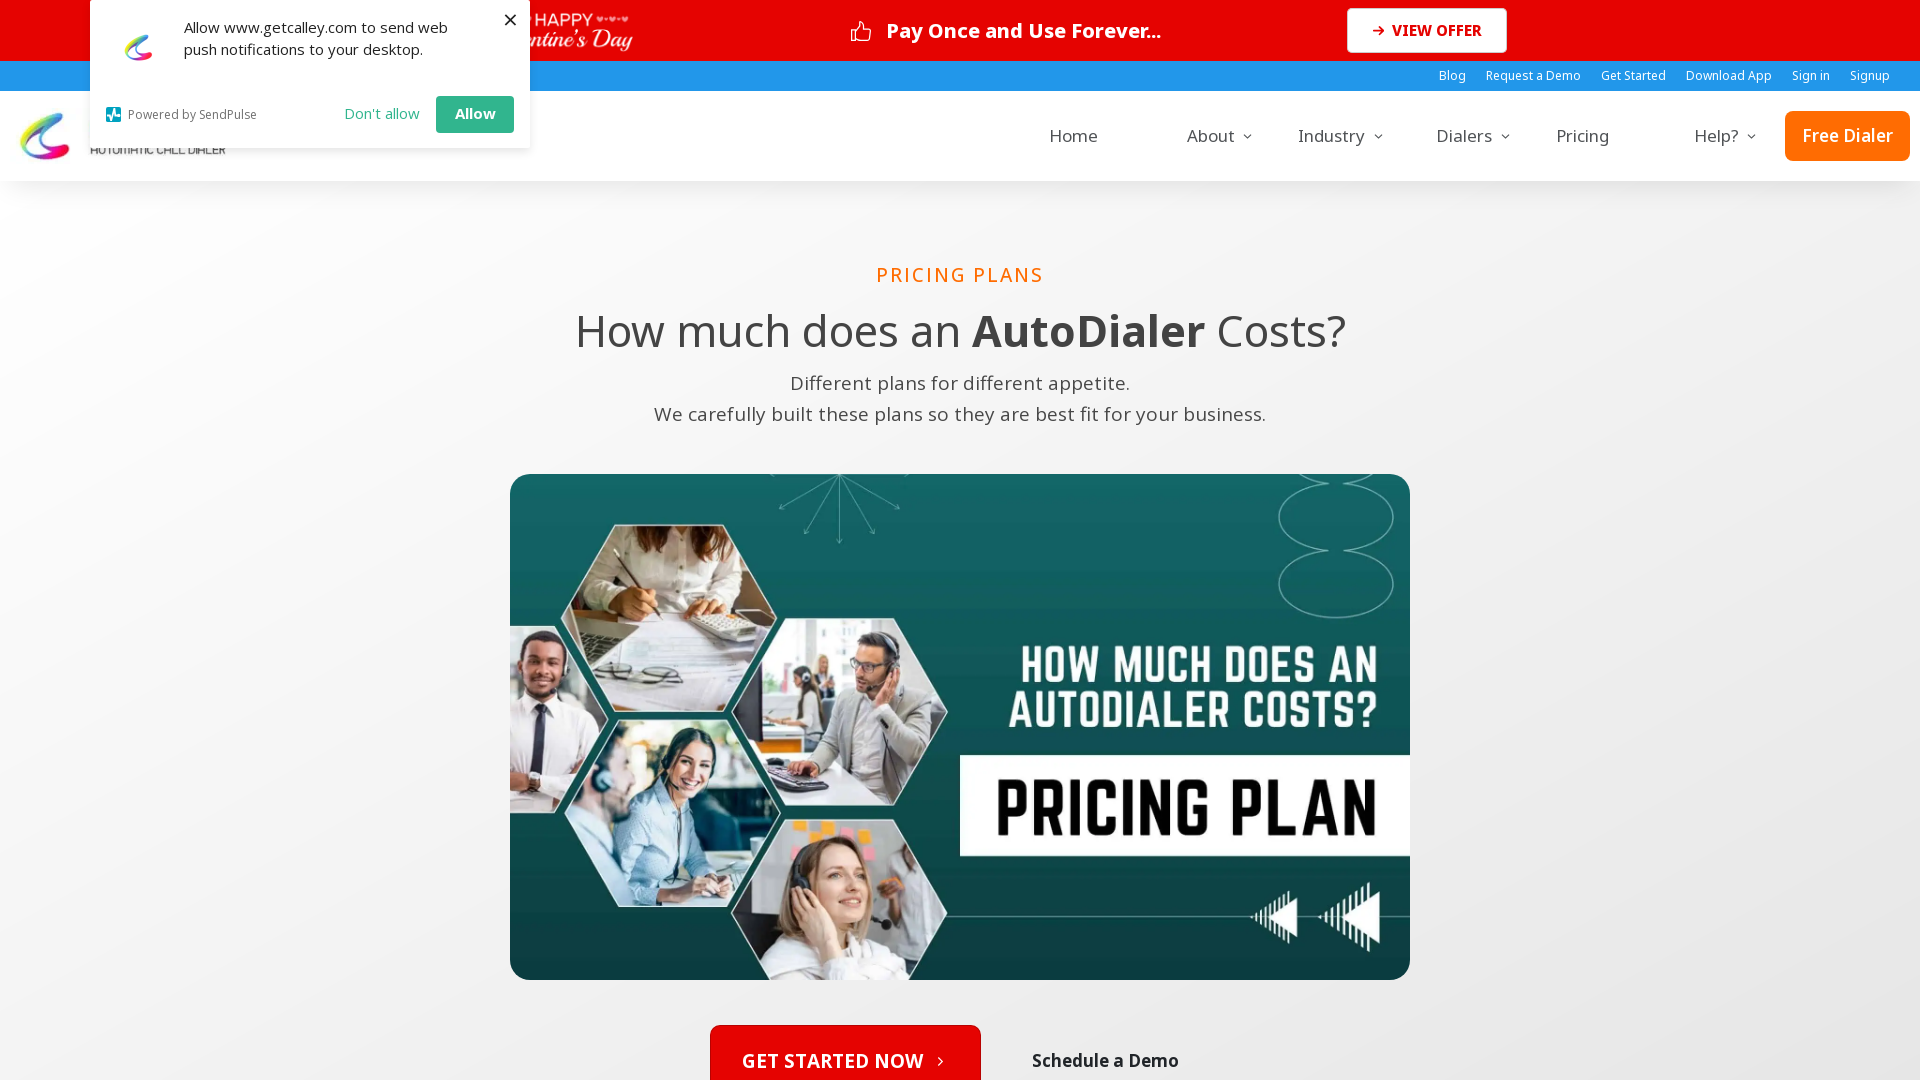

Navigated to sitemap (iteration 4 of 5 for 1920x1080 resolution)
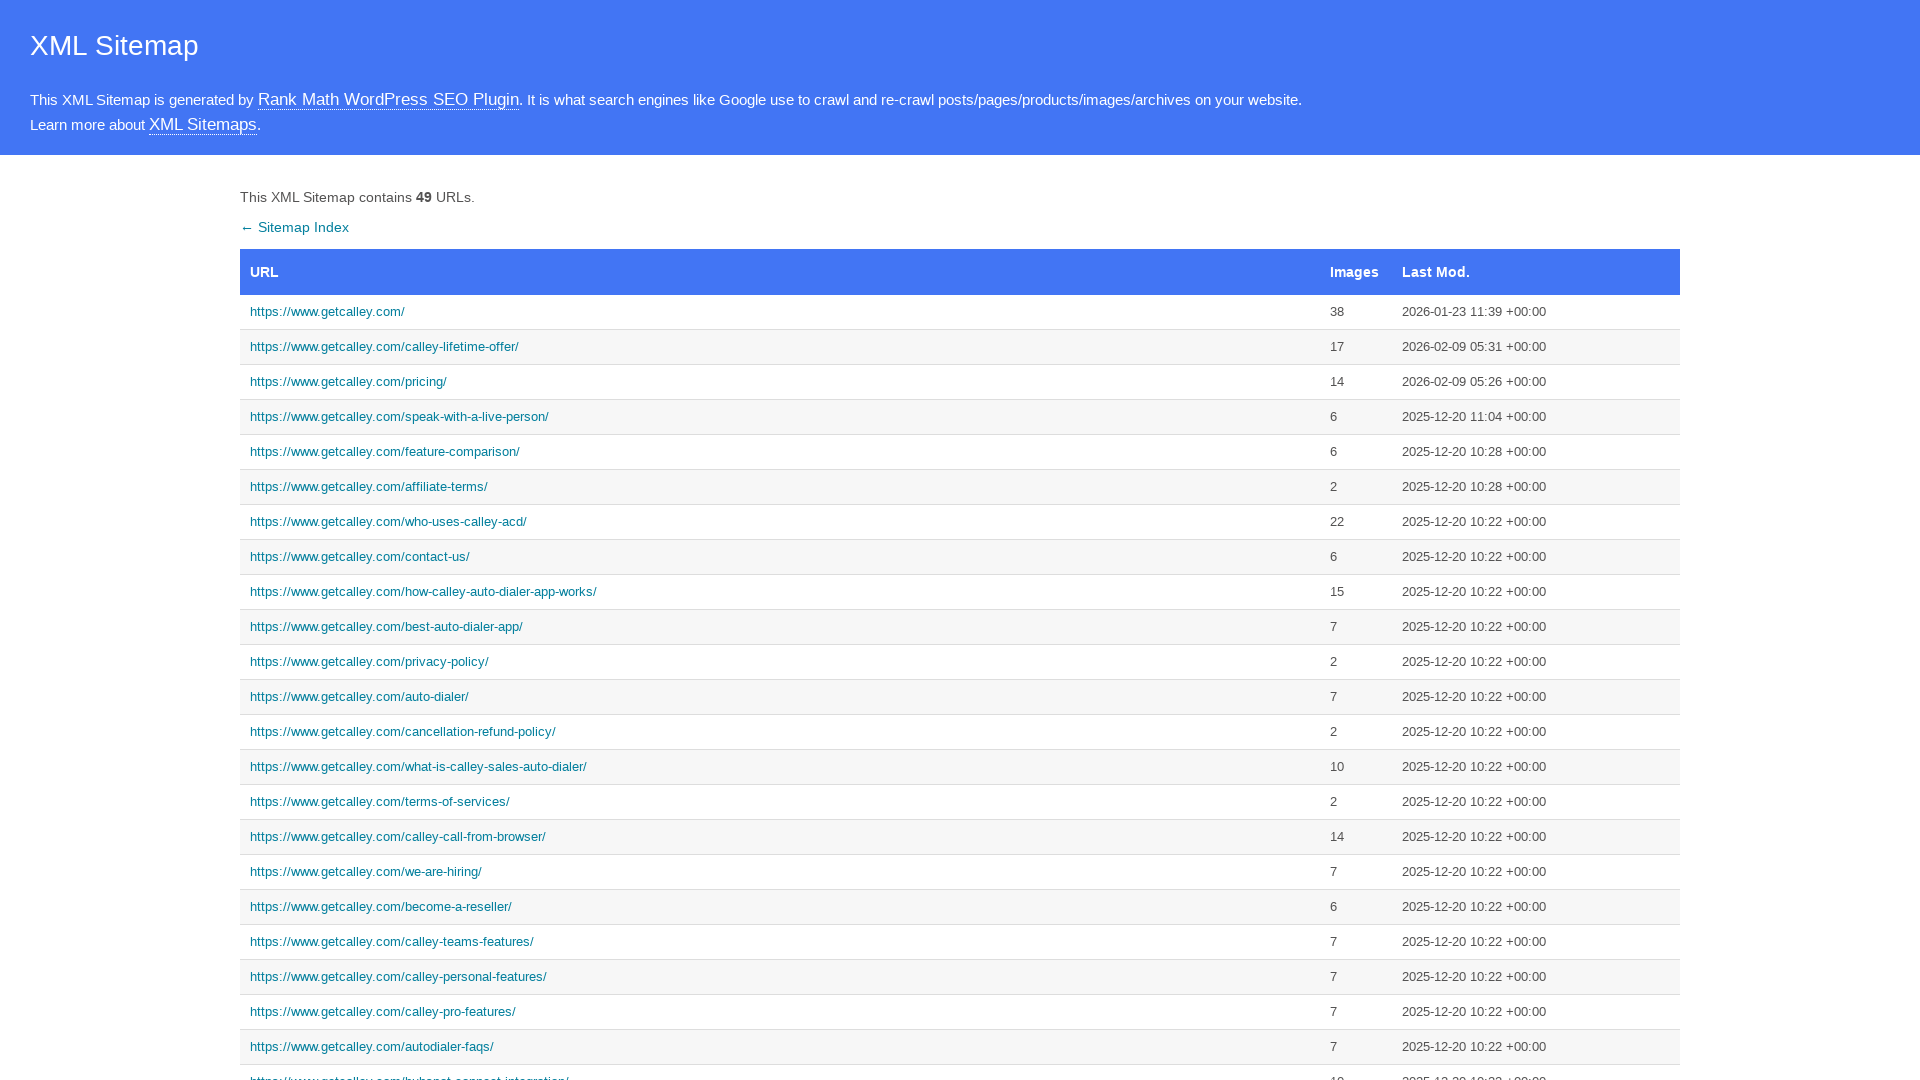

Sitemap link 4 selector appeared
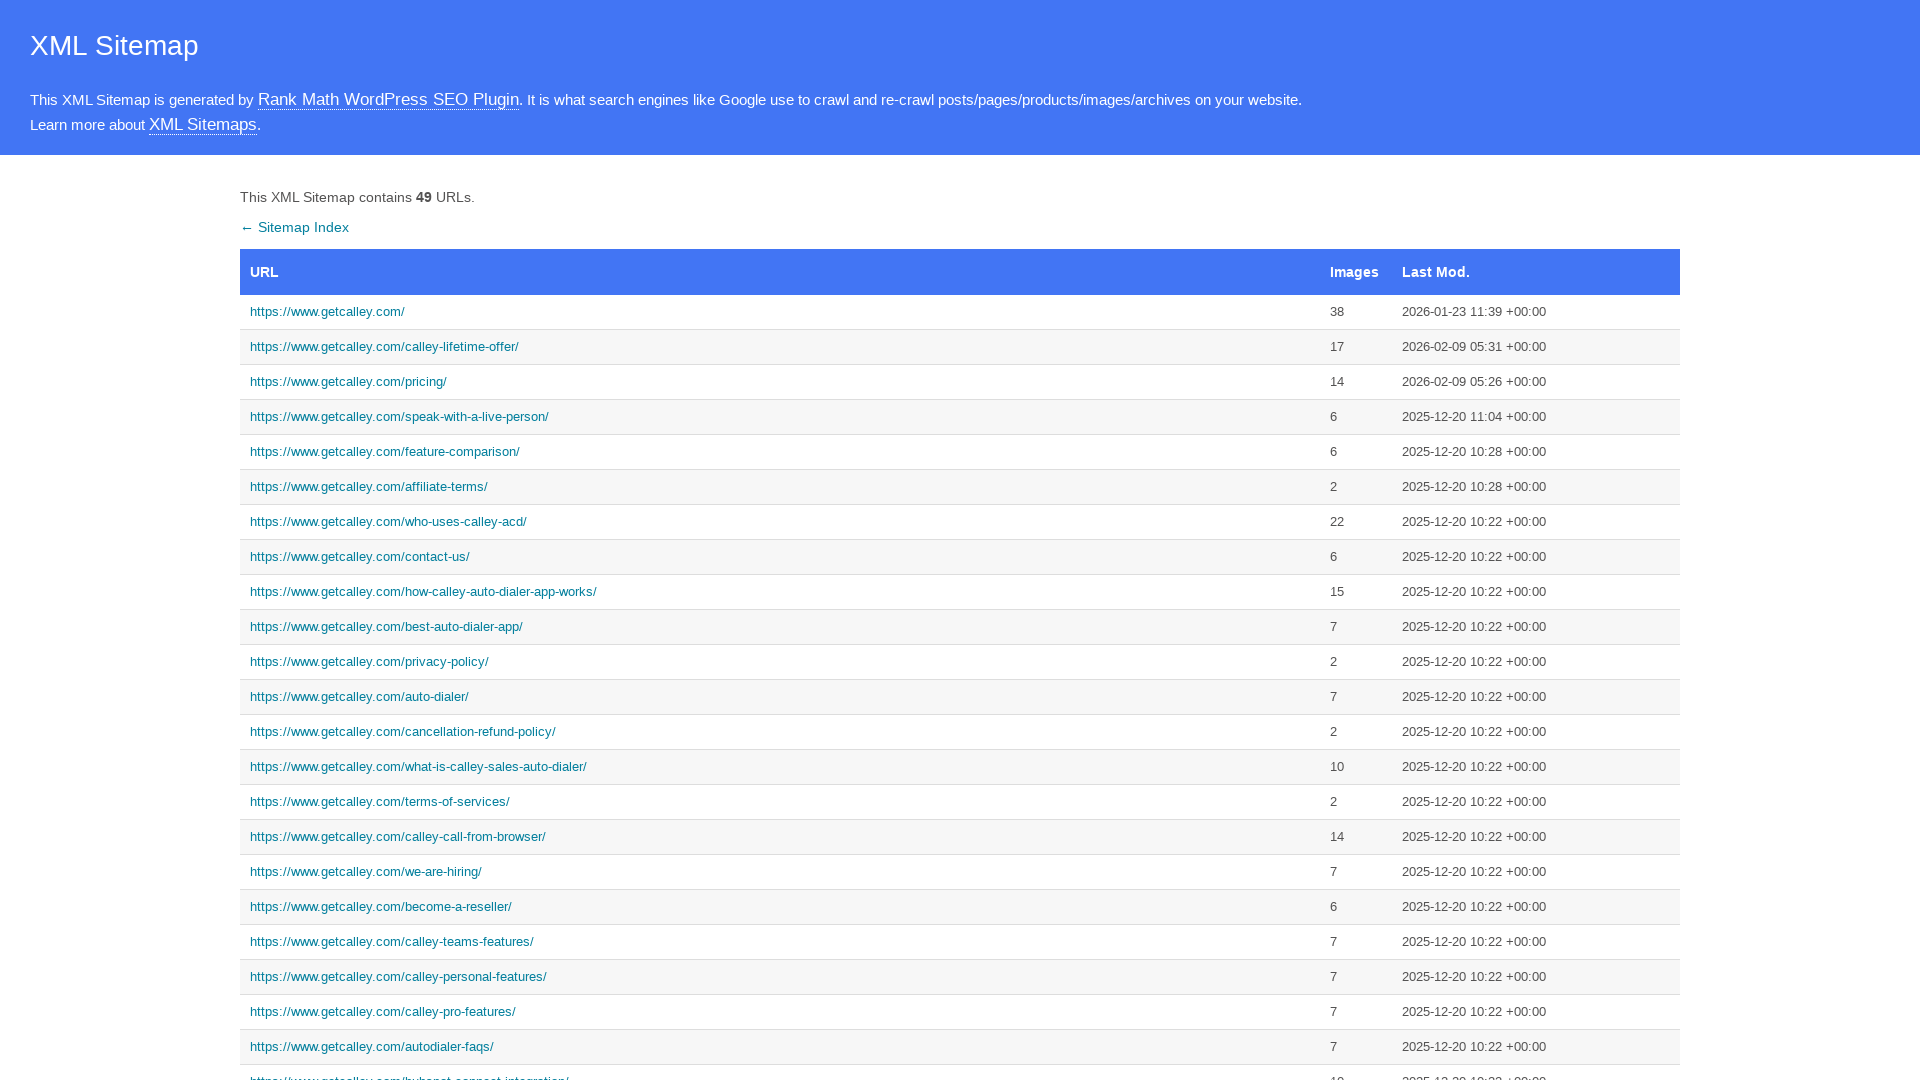

Clicked sitemap link 4 at (780, 417) on //*[@id='sitemap']/tbody/tr[4]/td[1]/a
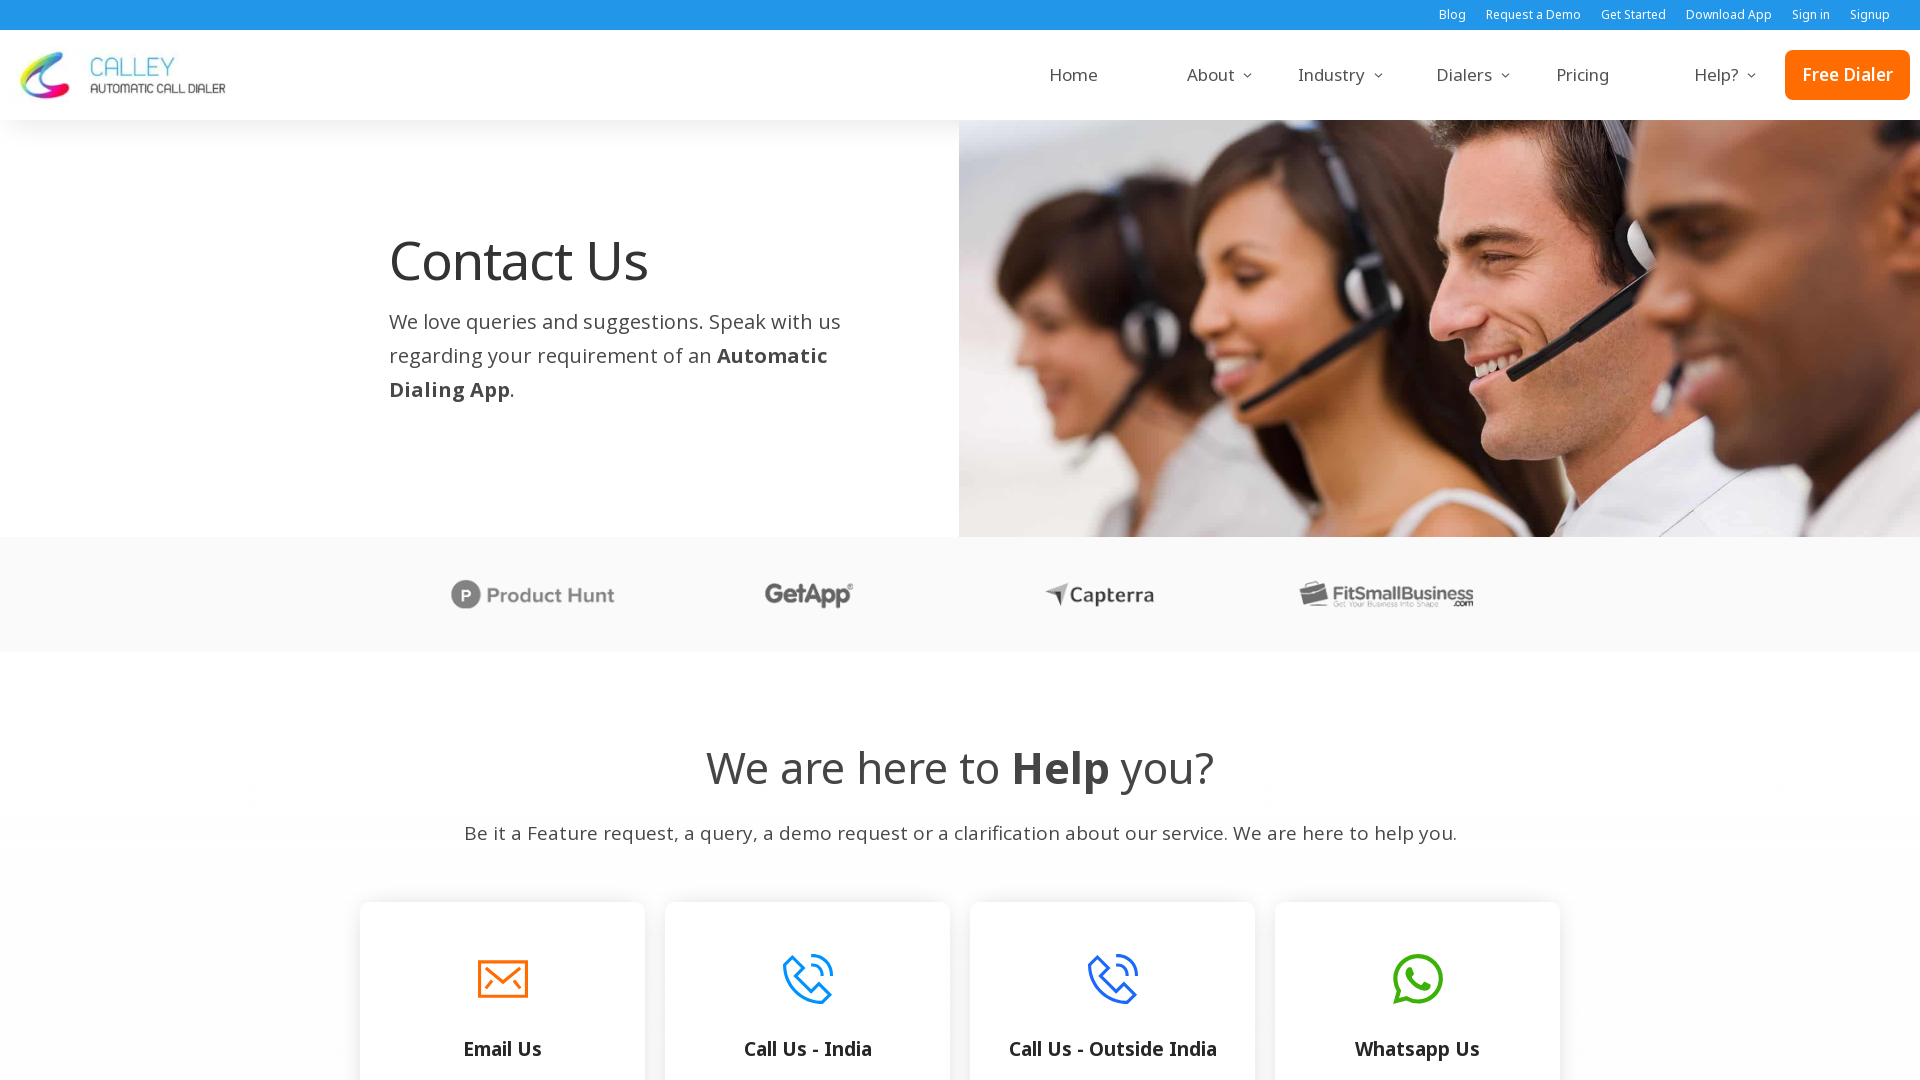

Set viewport to 1920x1080 resolution
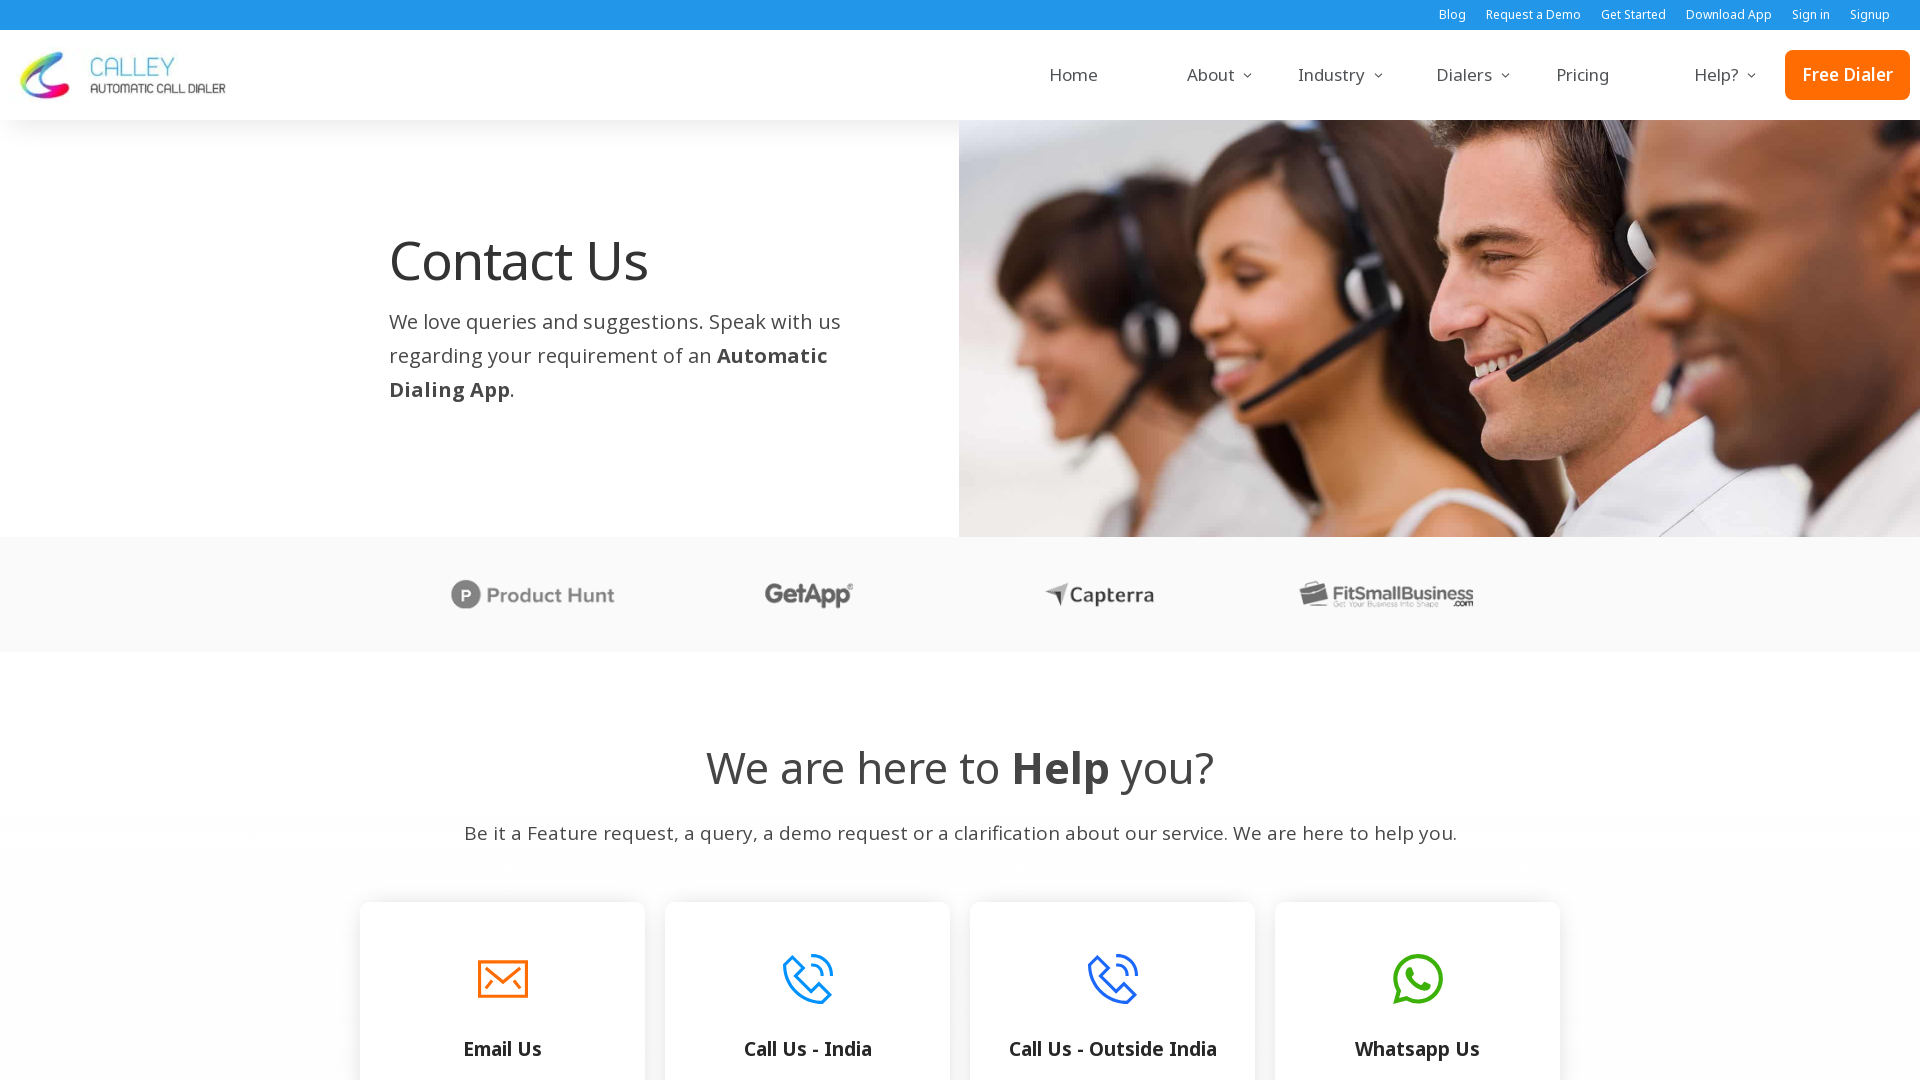

Waited 2 seconds for page to render at 1920x1080
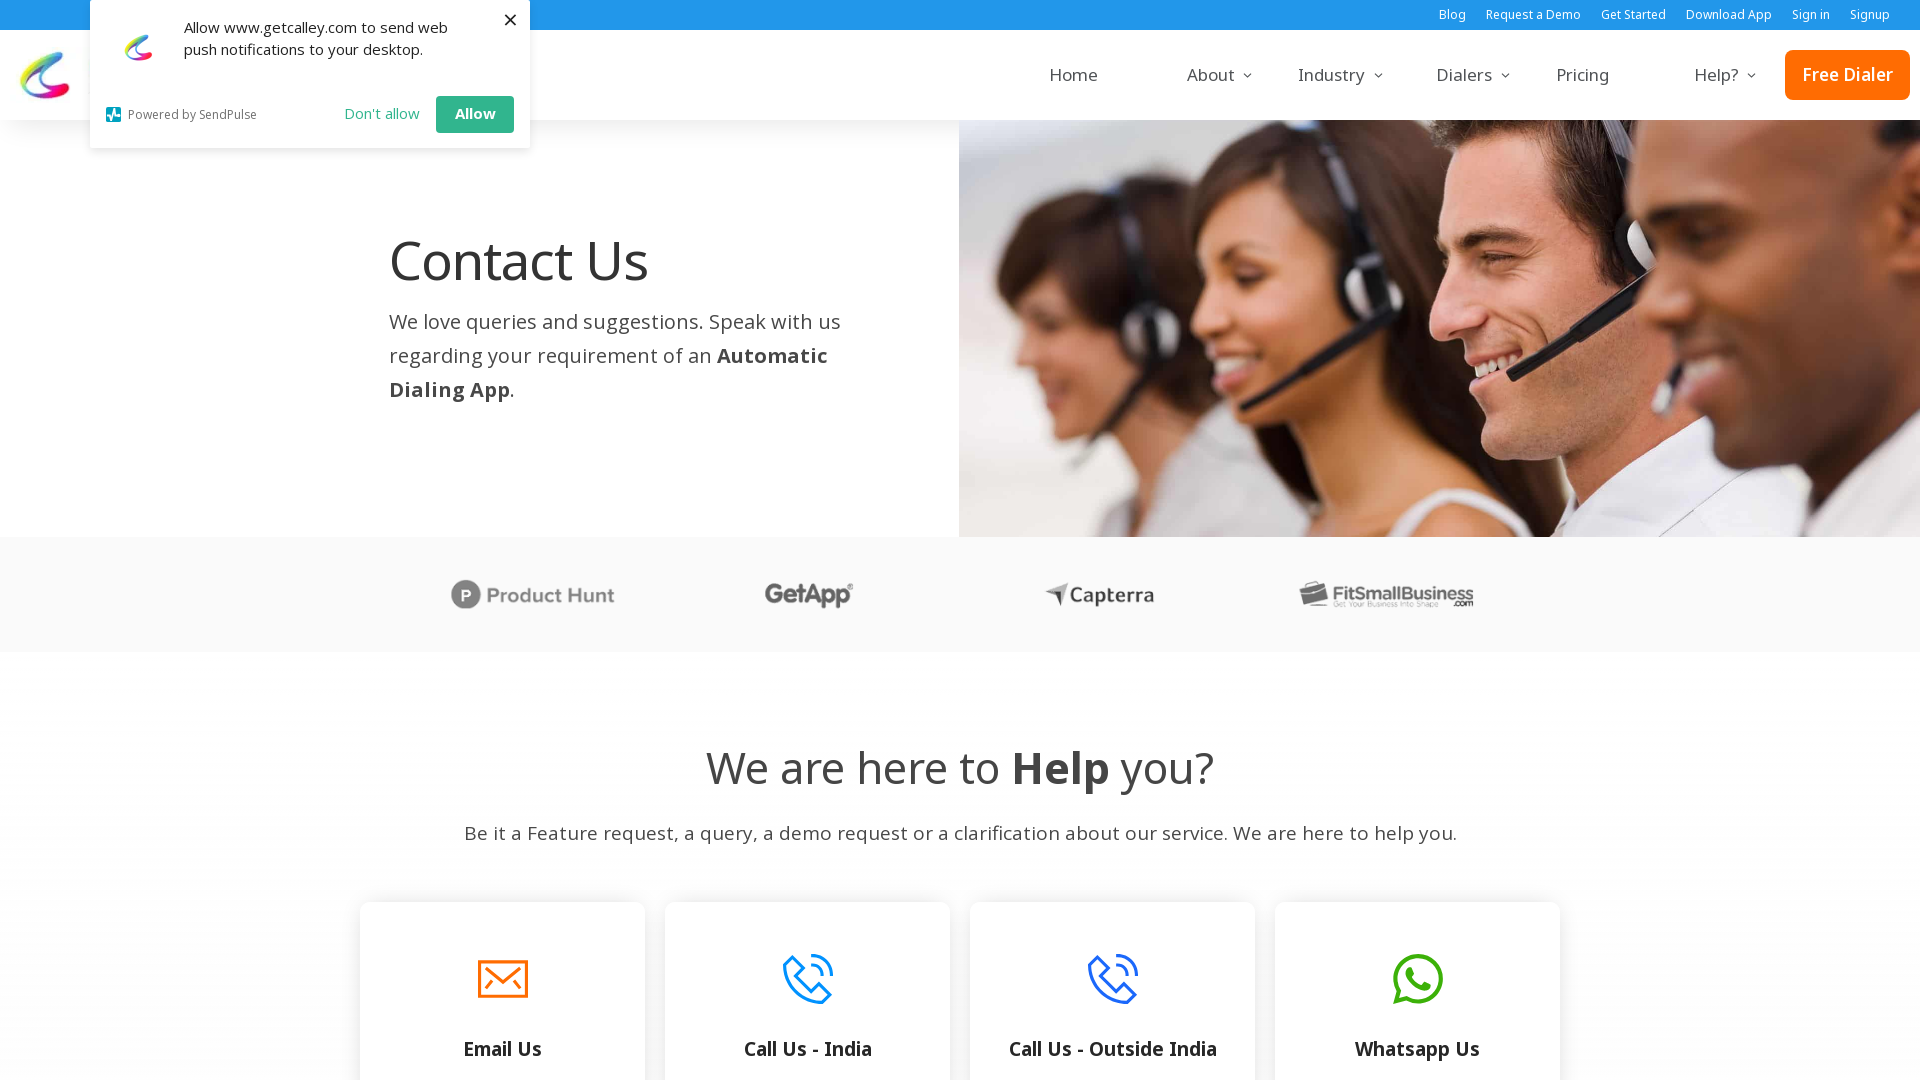

Navigated to sitemap (iteration 5 of 5 for 1920x1080 resolution)
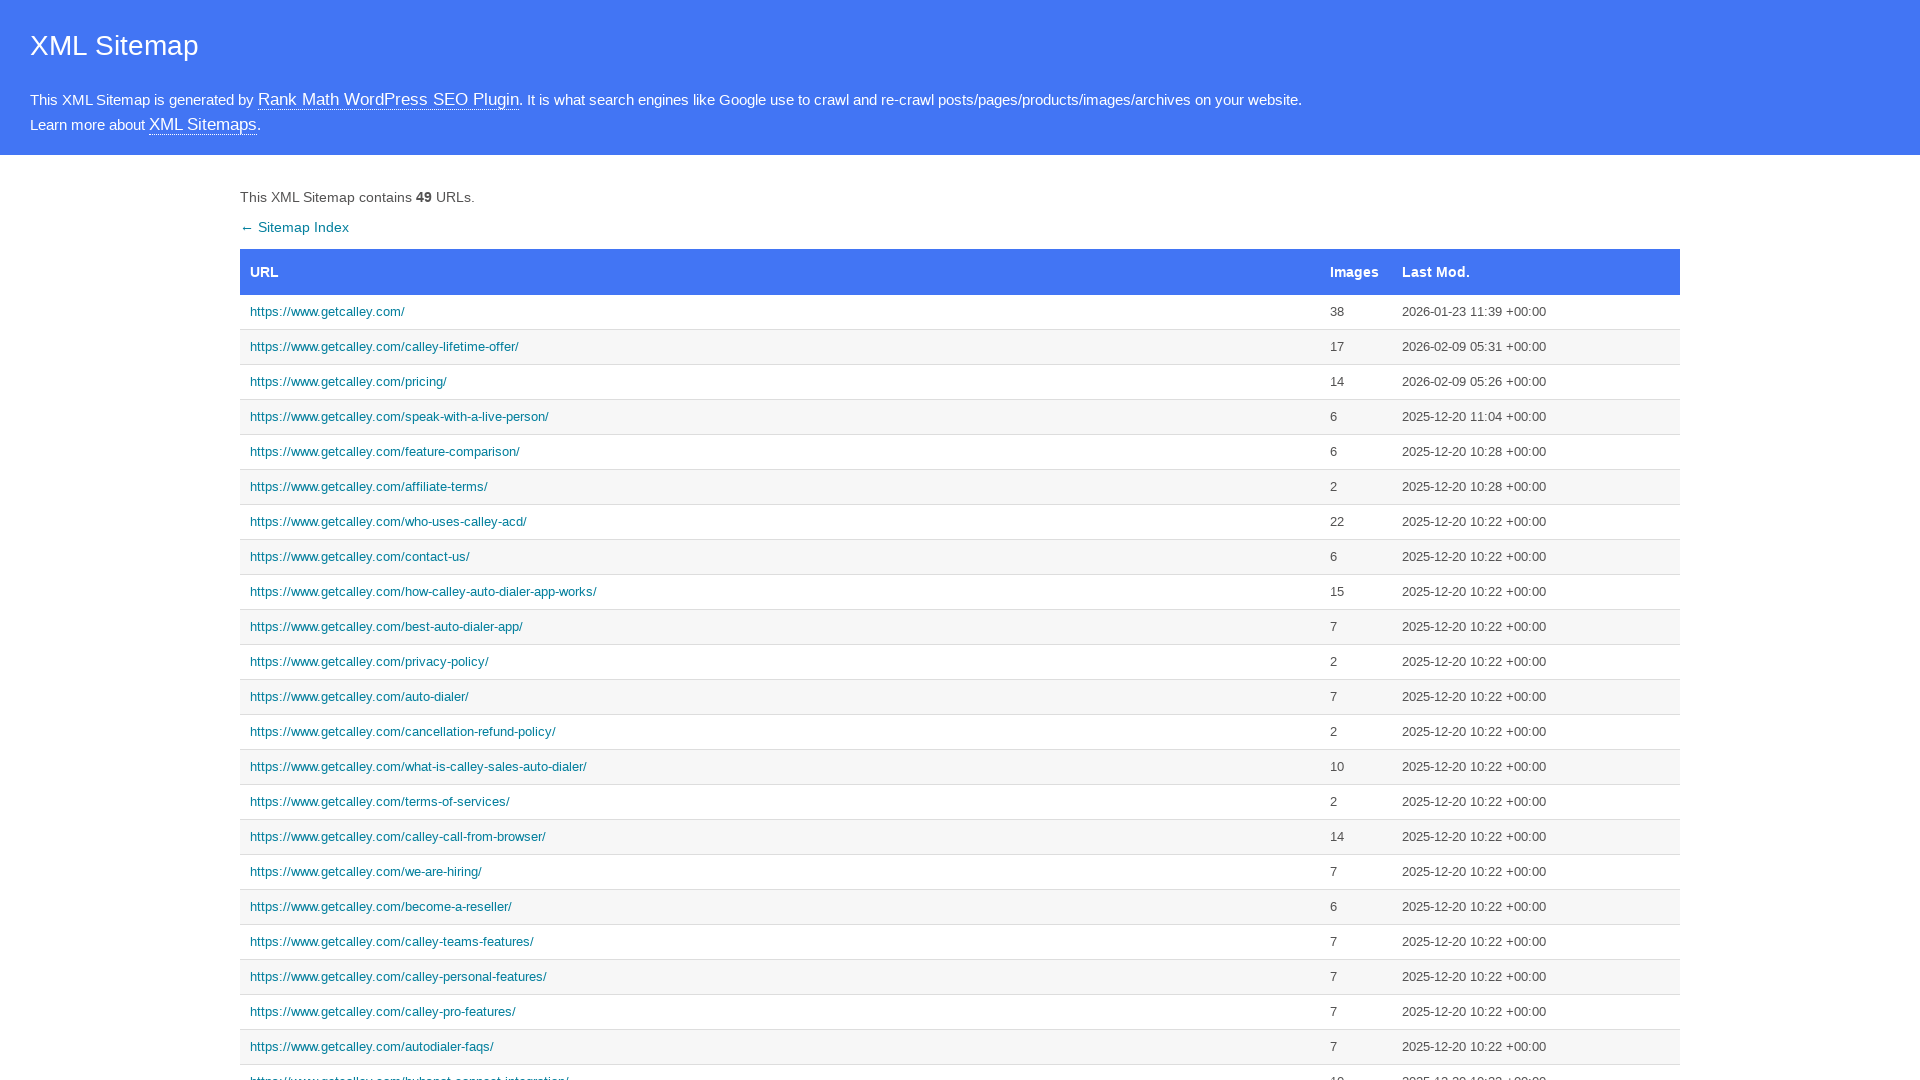

Sitemap link 5 selector appeared
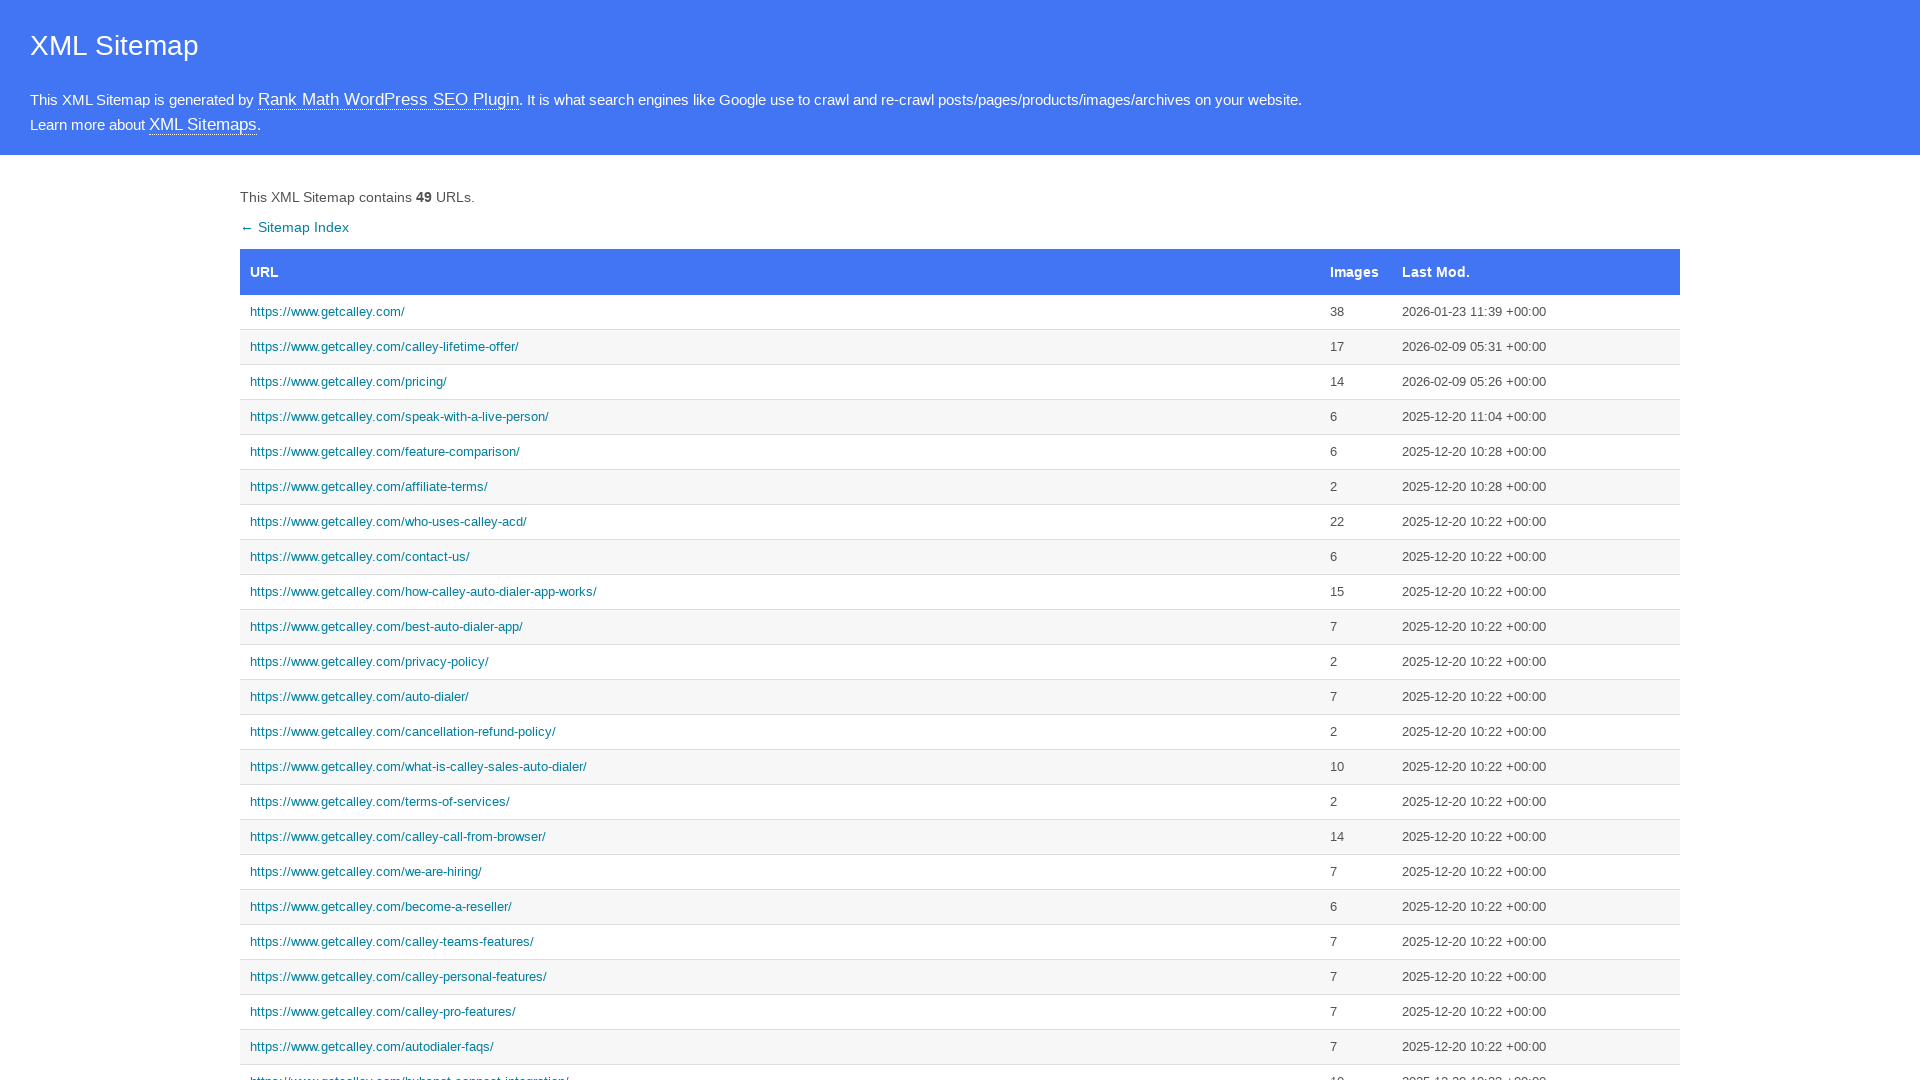

Clicked sitemap link 5 at (780, 452) on //*[@id='sitemap']/tbody/tr[5]/td[1]/a
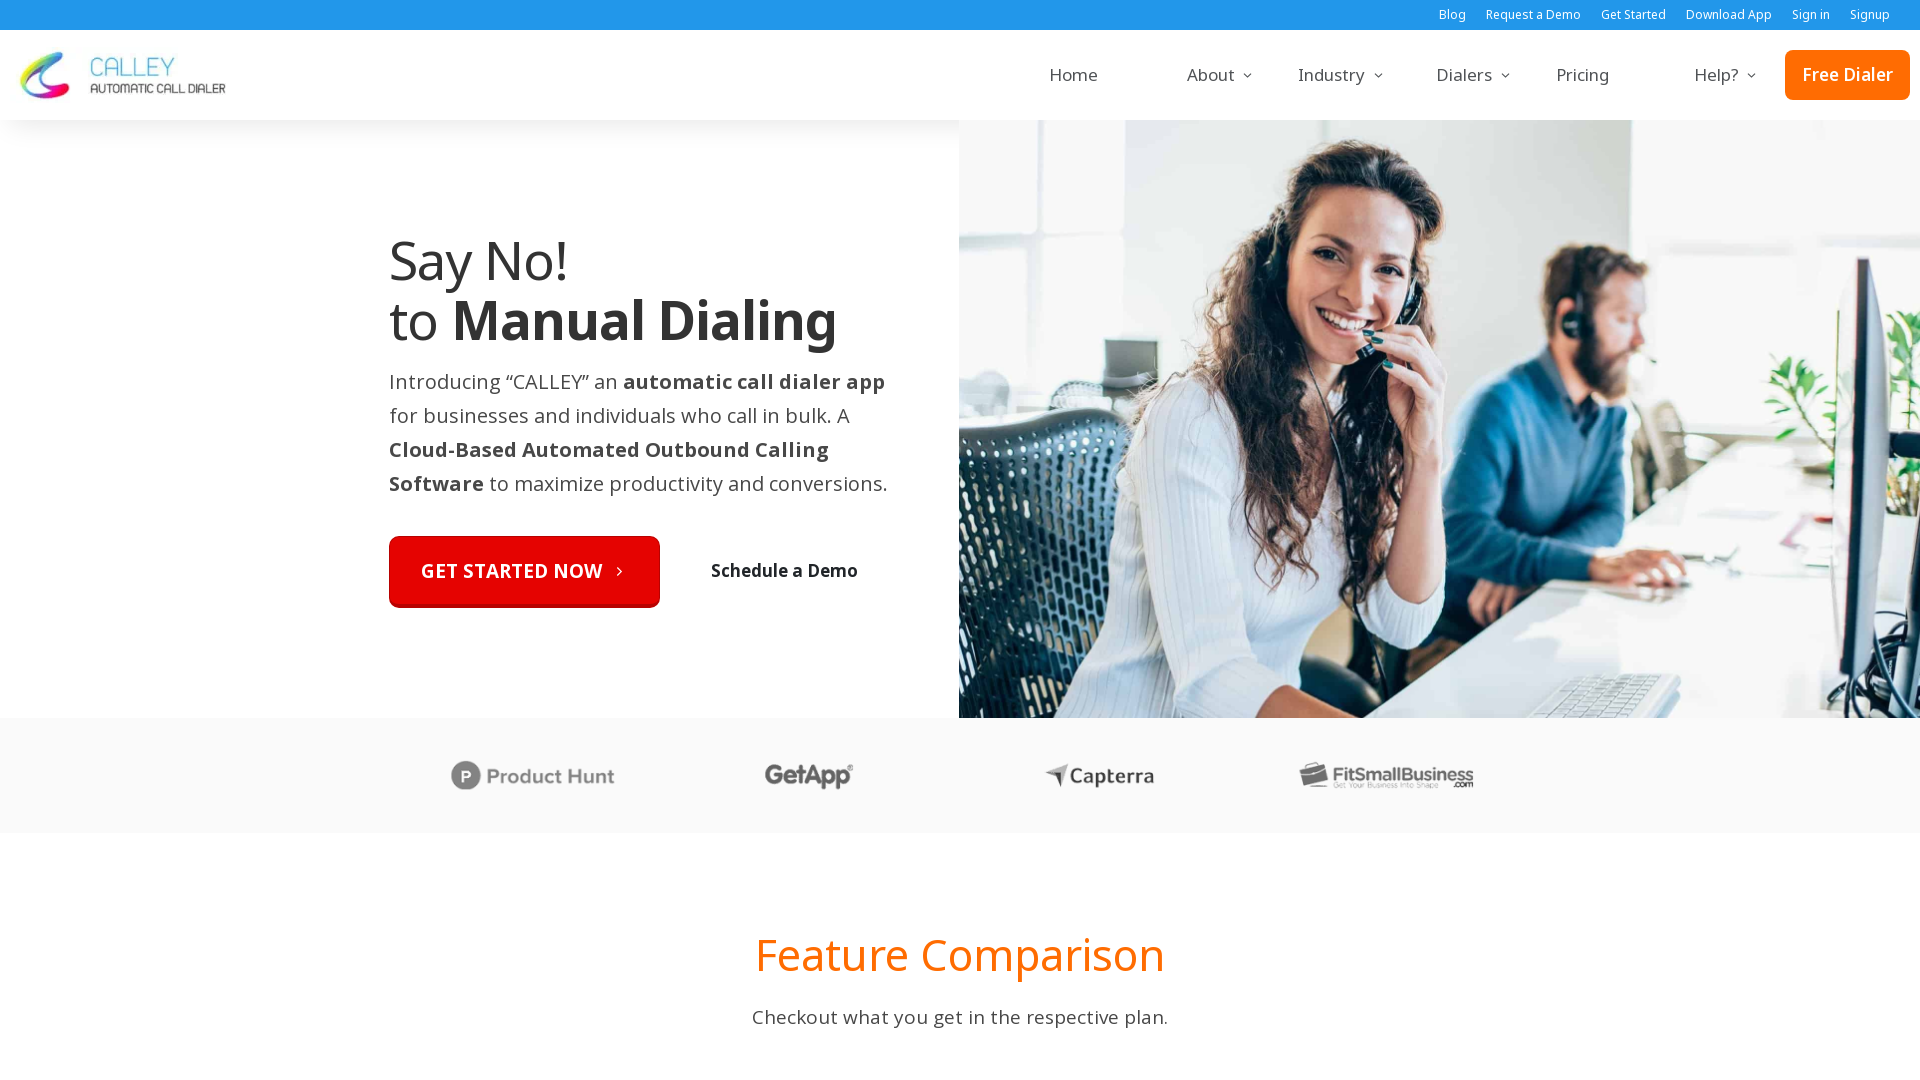

Set viewport to 1920x1080 resolution
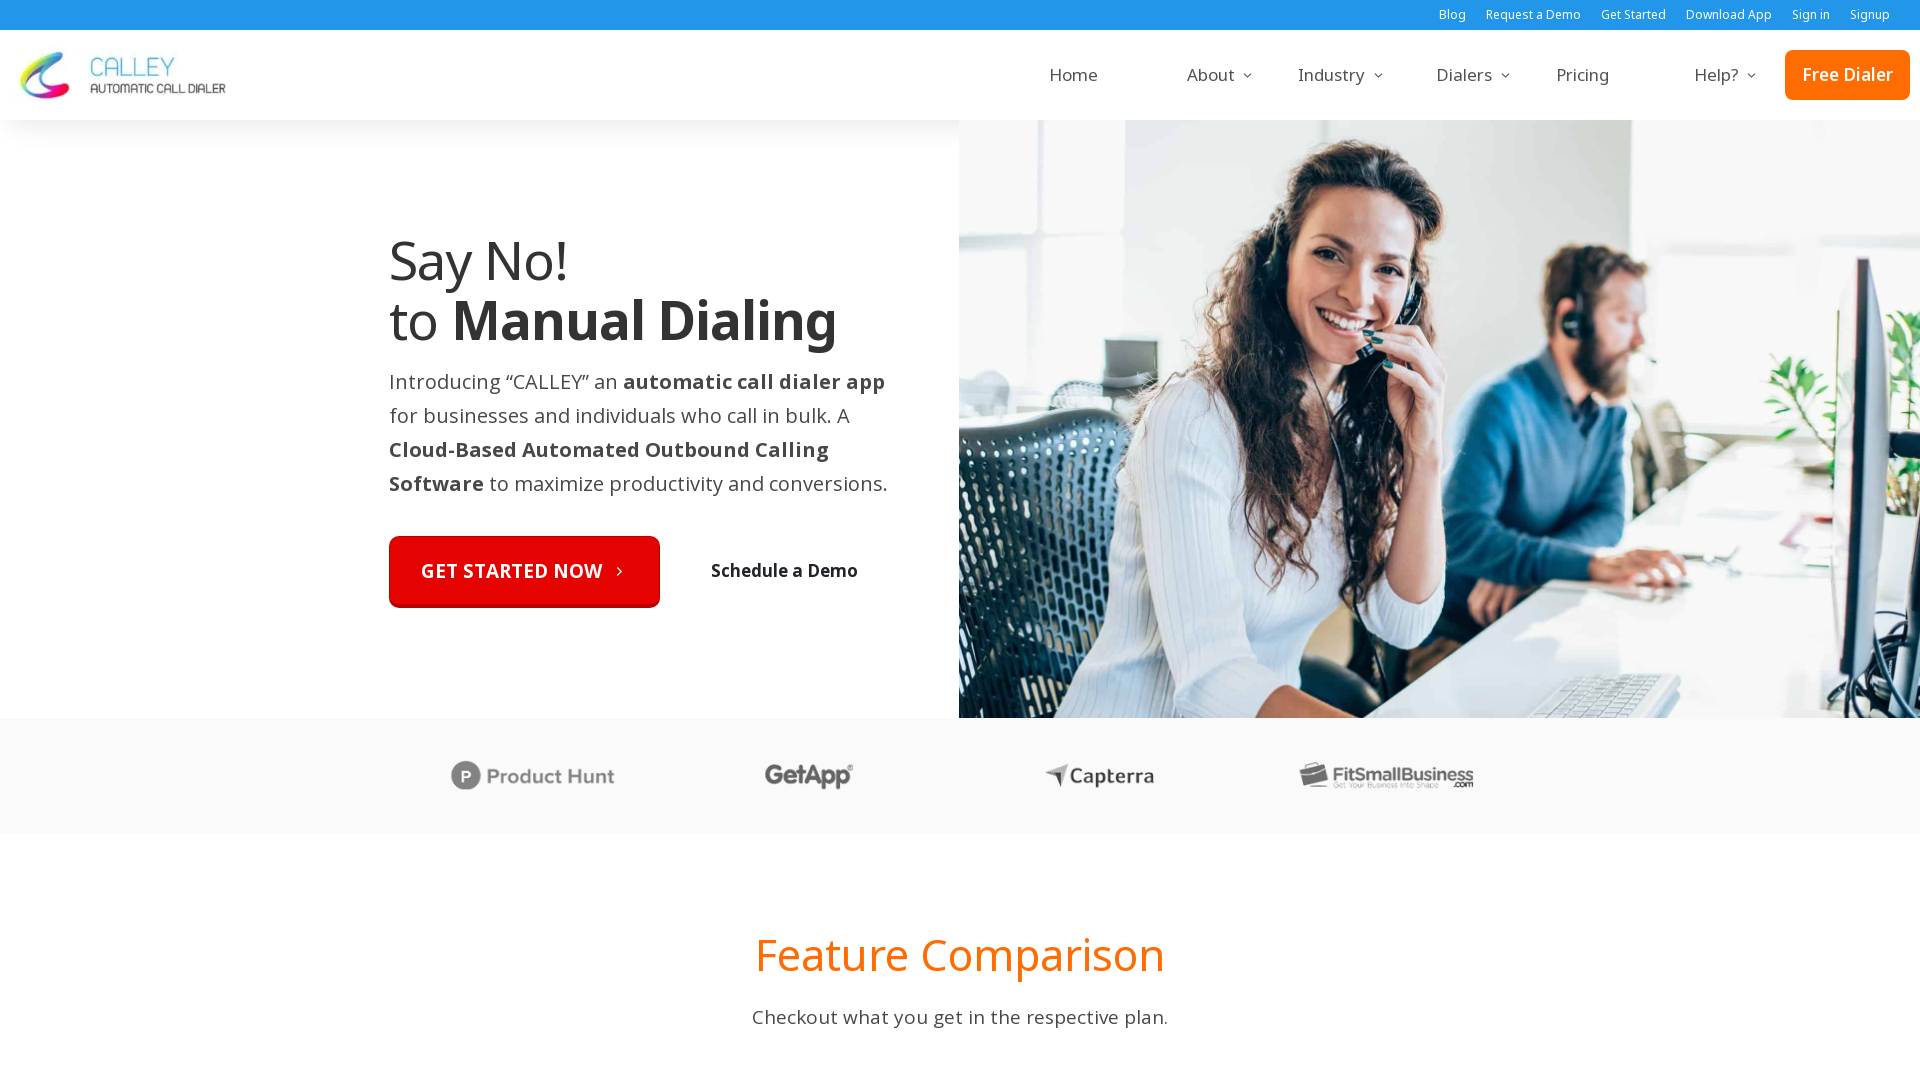

Waited 2 seconds for page to render at 1920x1080
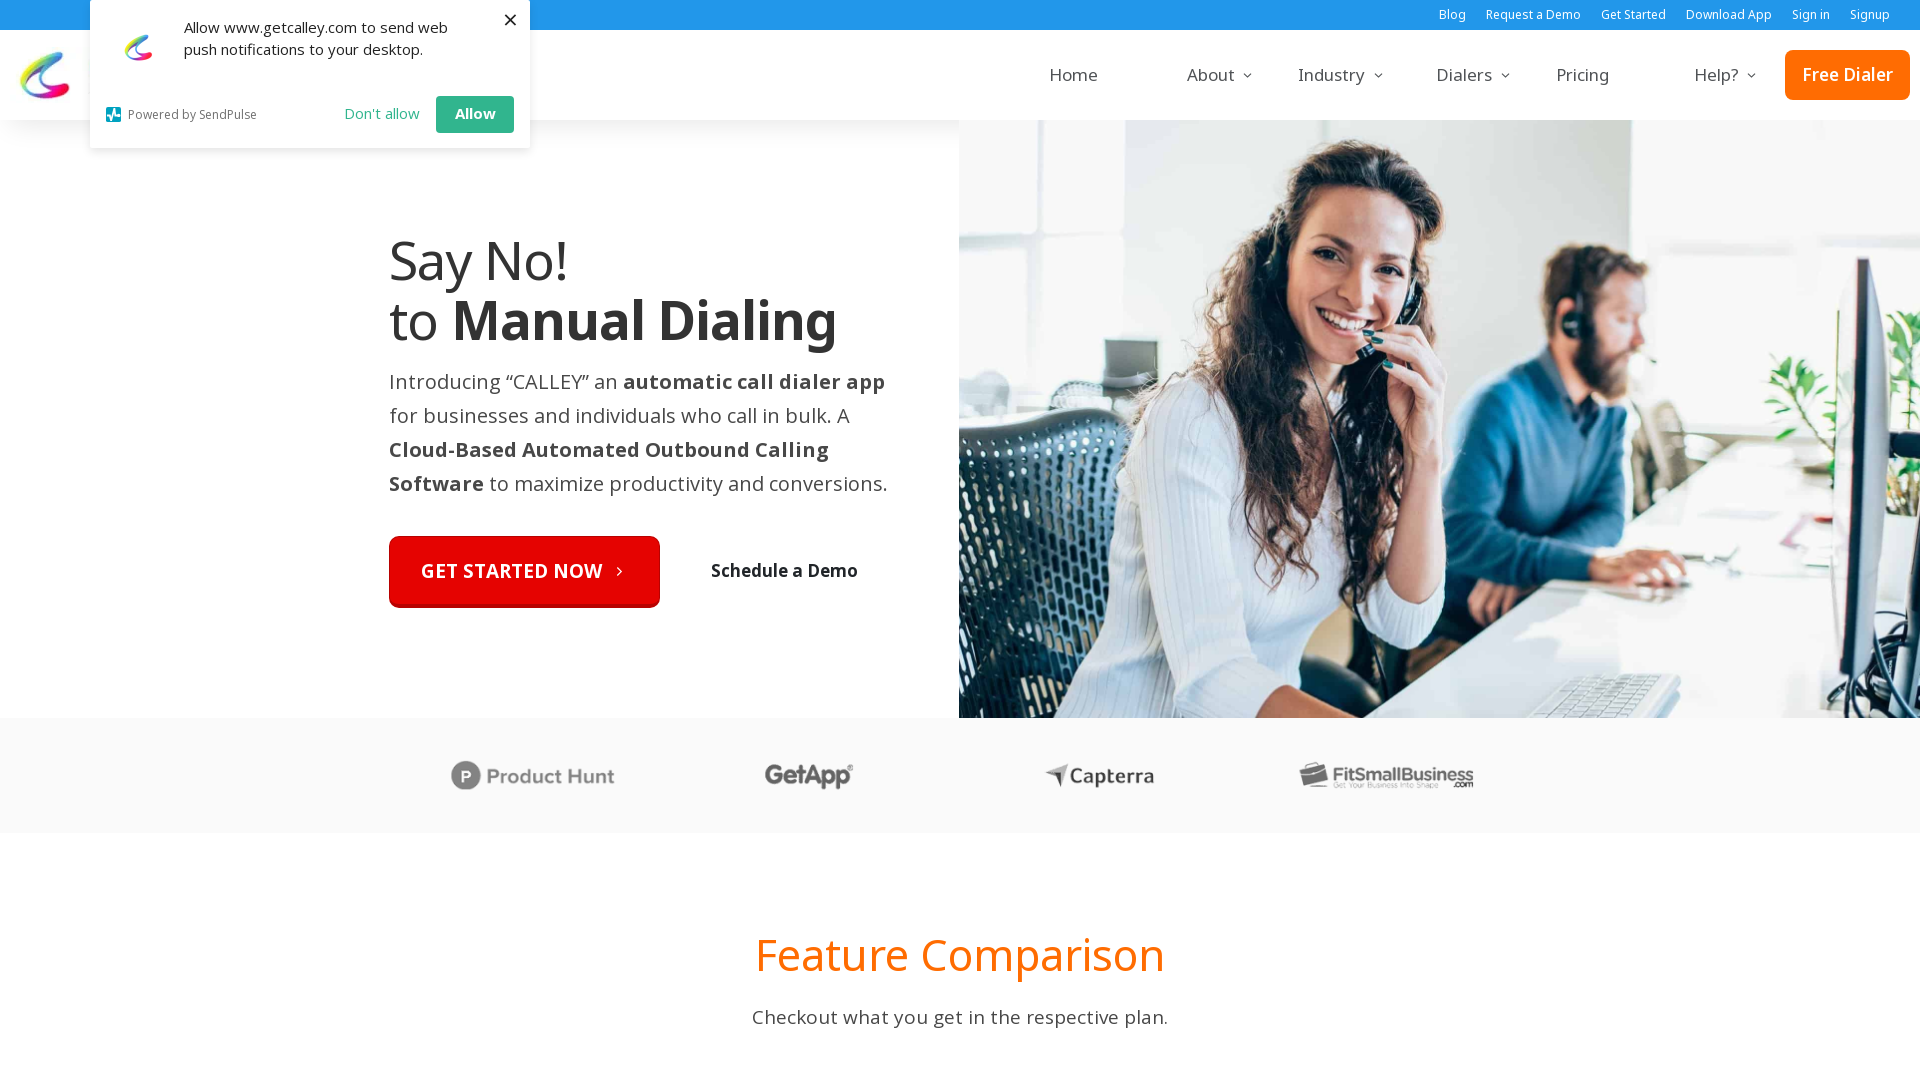

Navigated to sitemap (iteration 1 of 5 for 1366x768 resolution)
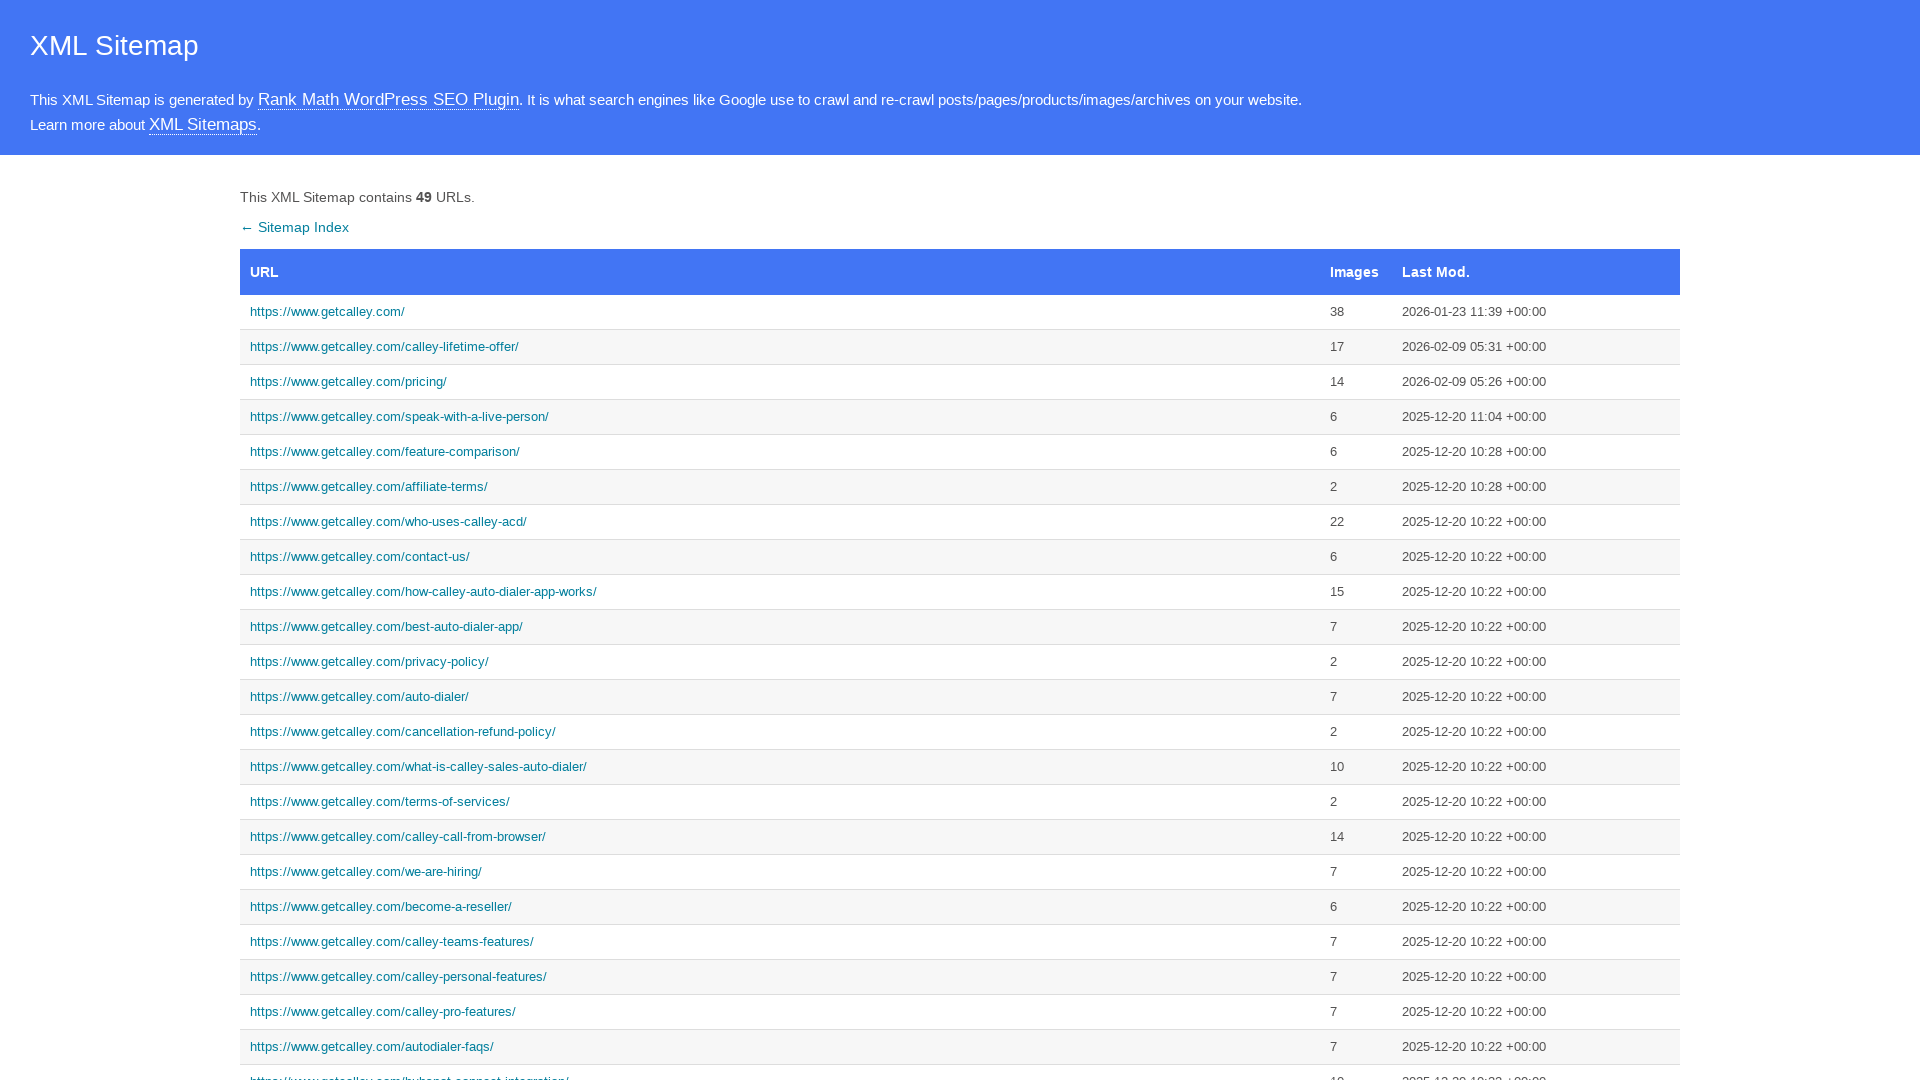

Sitemap link 1 selector appeared
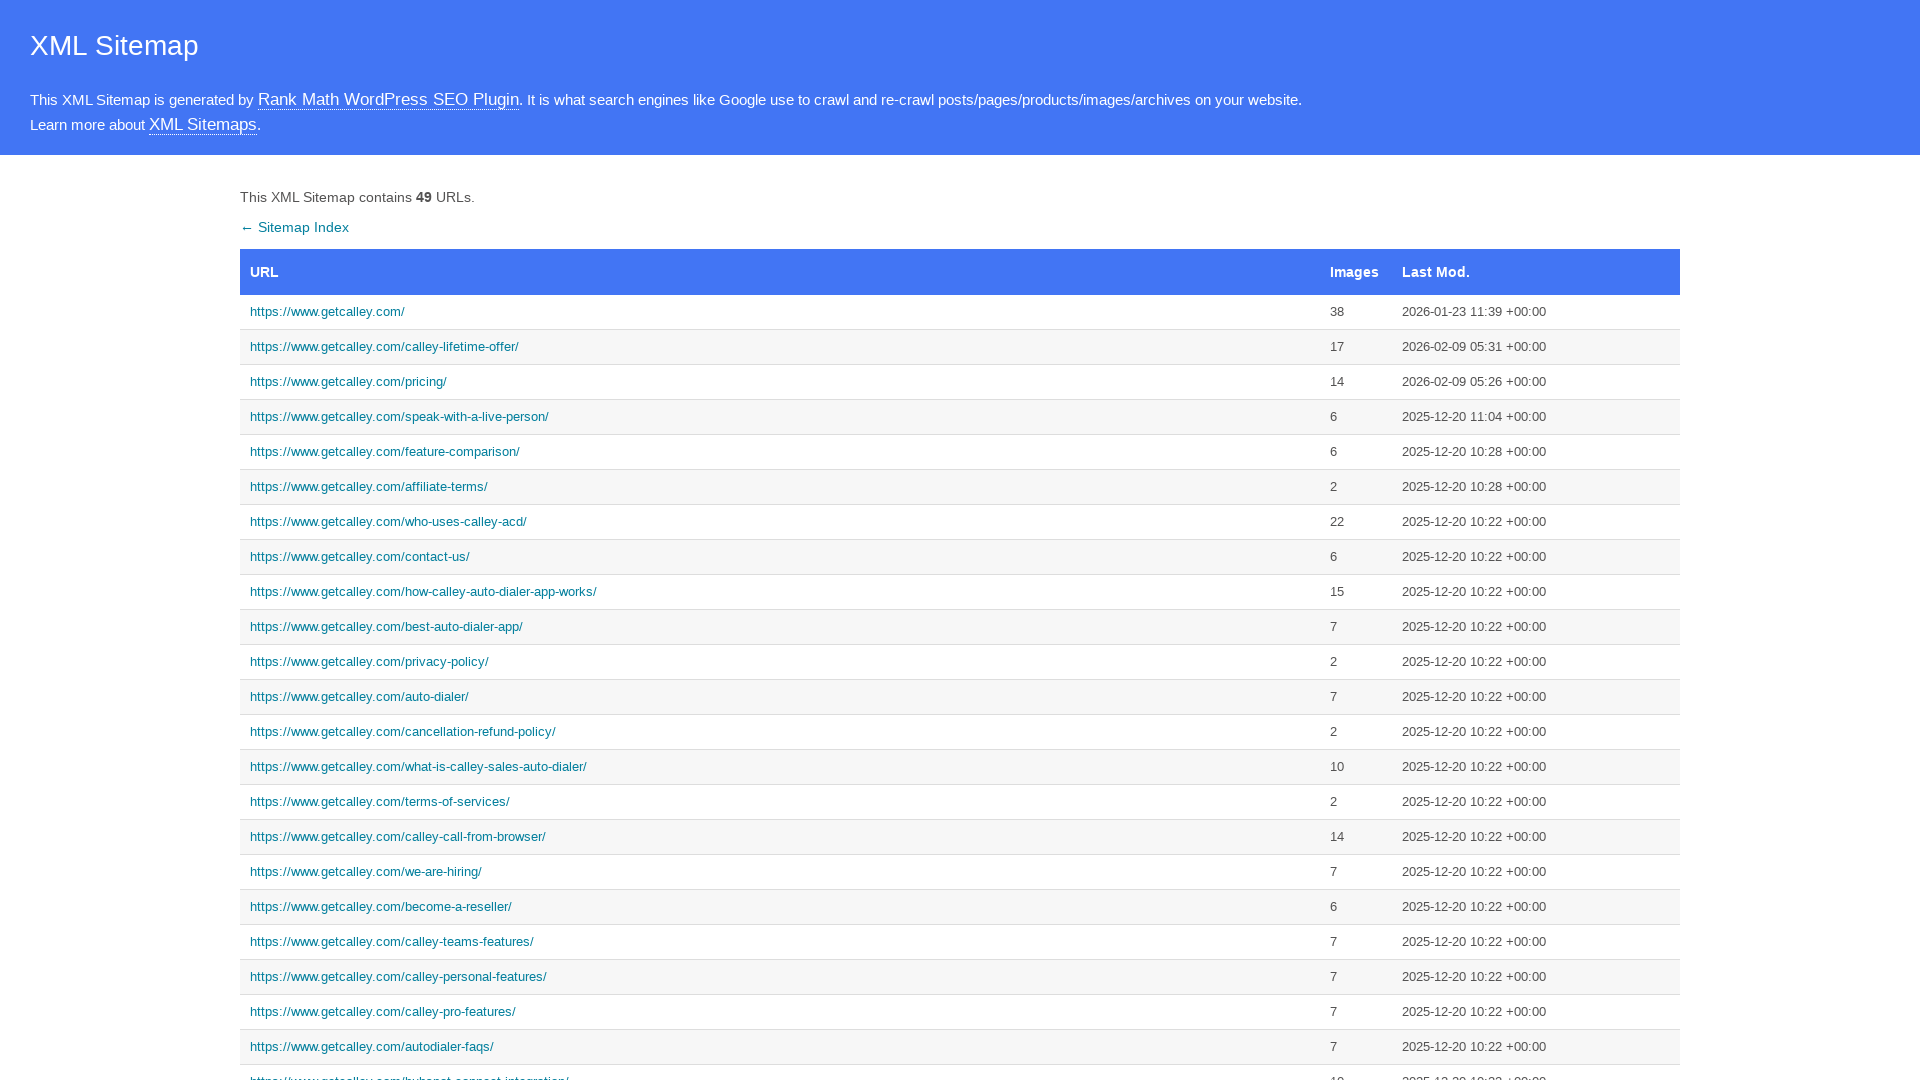

Clicked sitemap link 1 at (780, 312) on //*[@id='sitemap']/tbody/tr[1]/td[1]/a
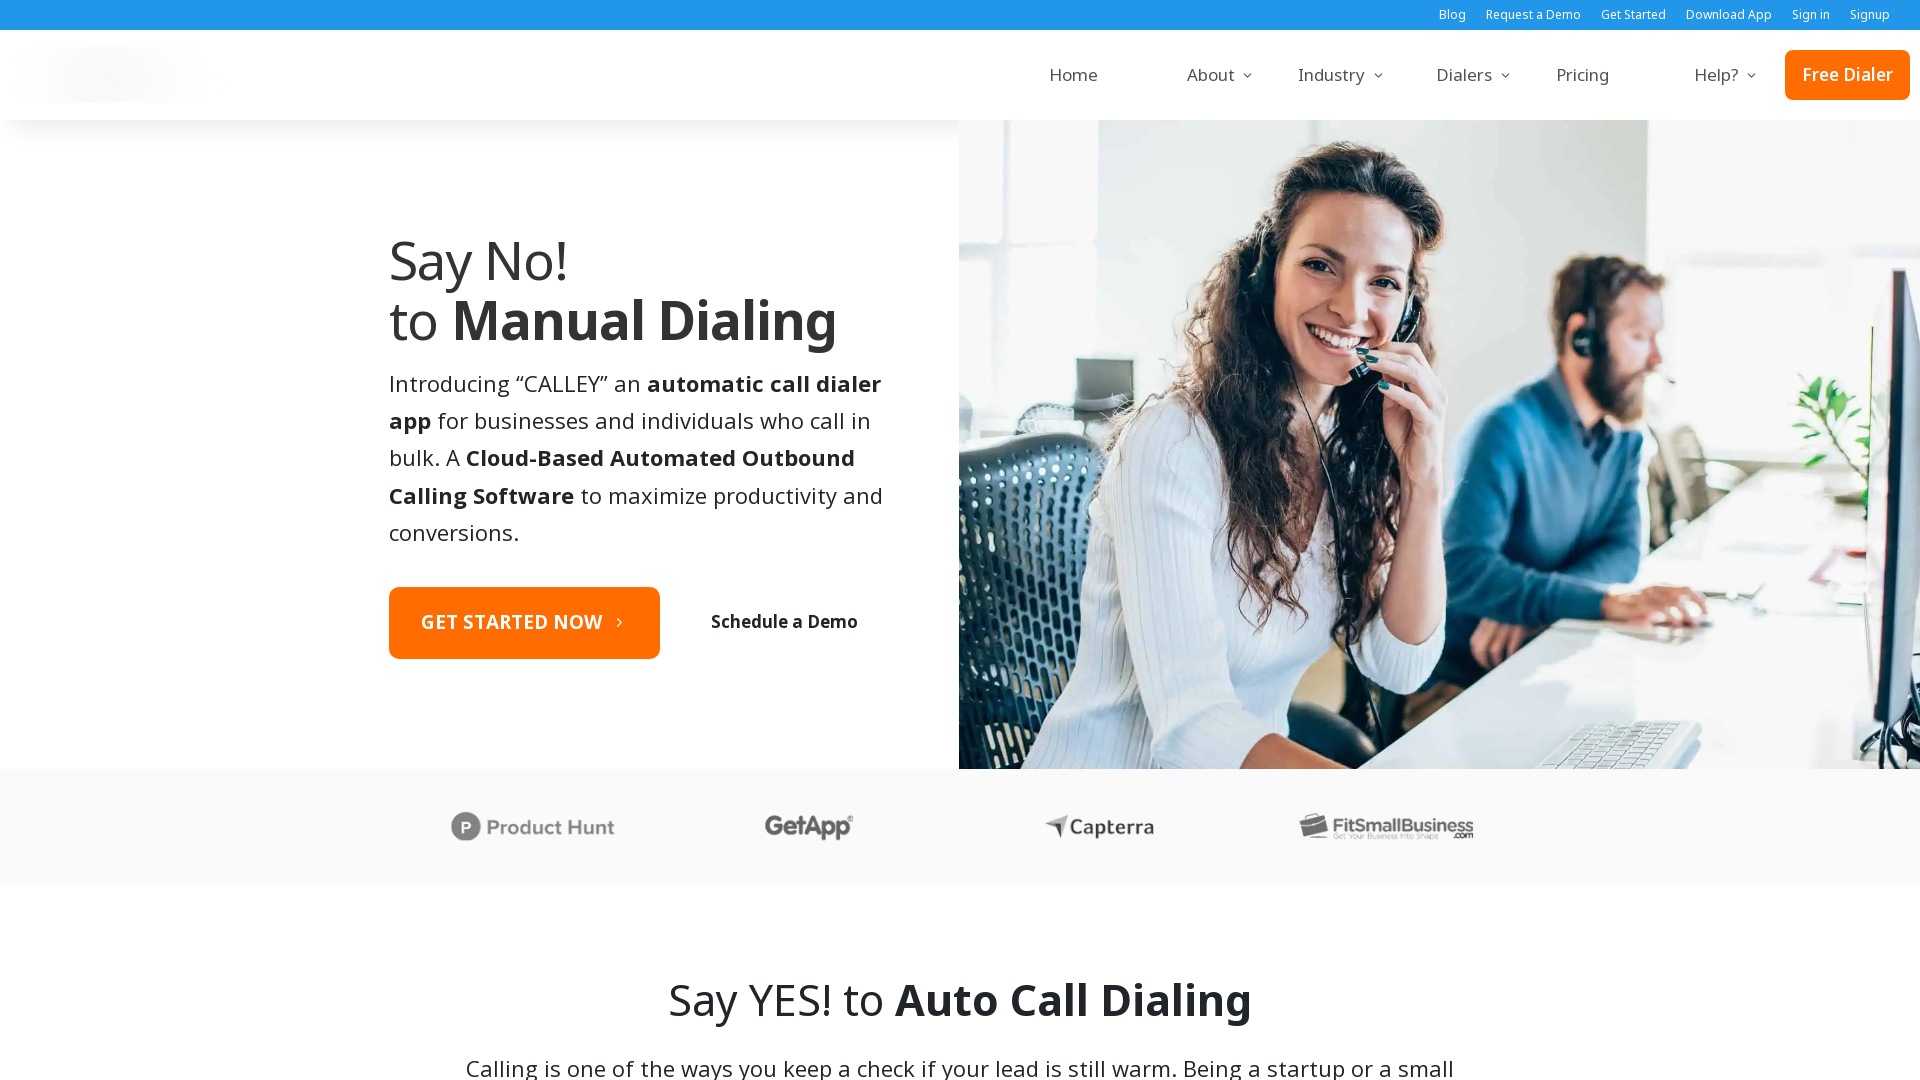

Set viewport to 1366x768 resolution
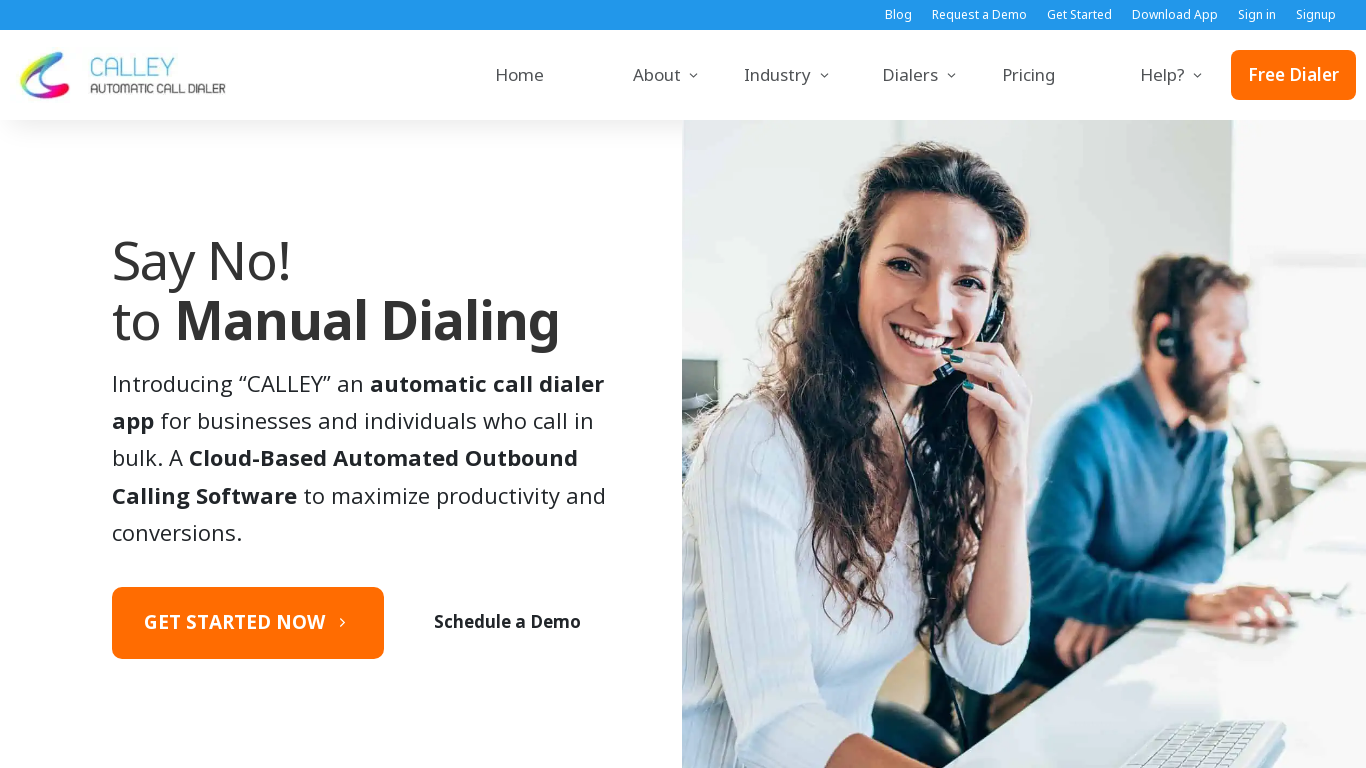

Waited 2 seconds for page to render at 1366x768
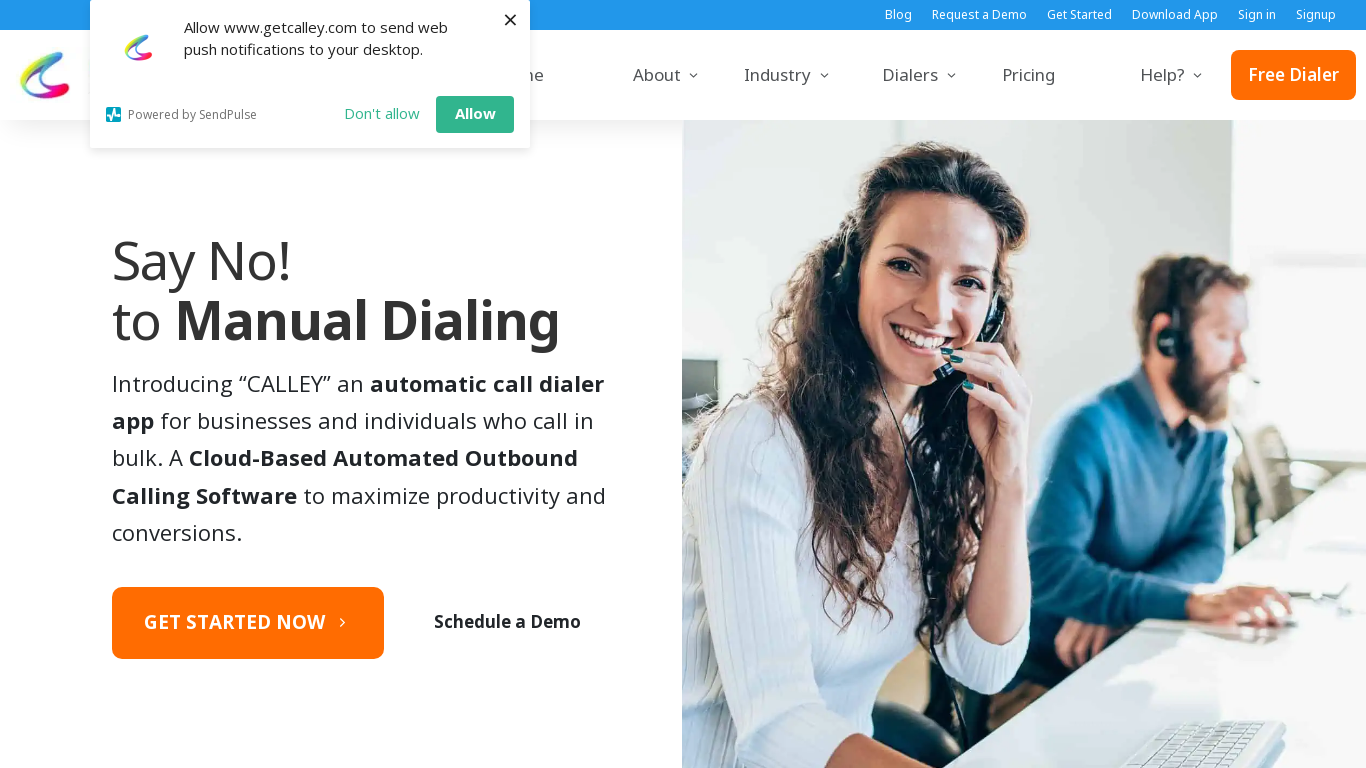

Navigated to sitemap (iteration 2 of 5 for 1366x768 resolution)
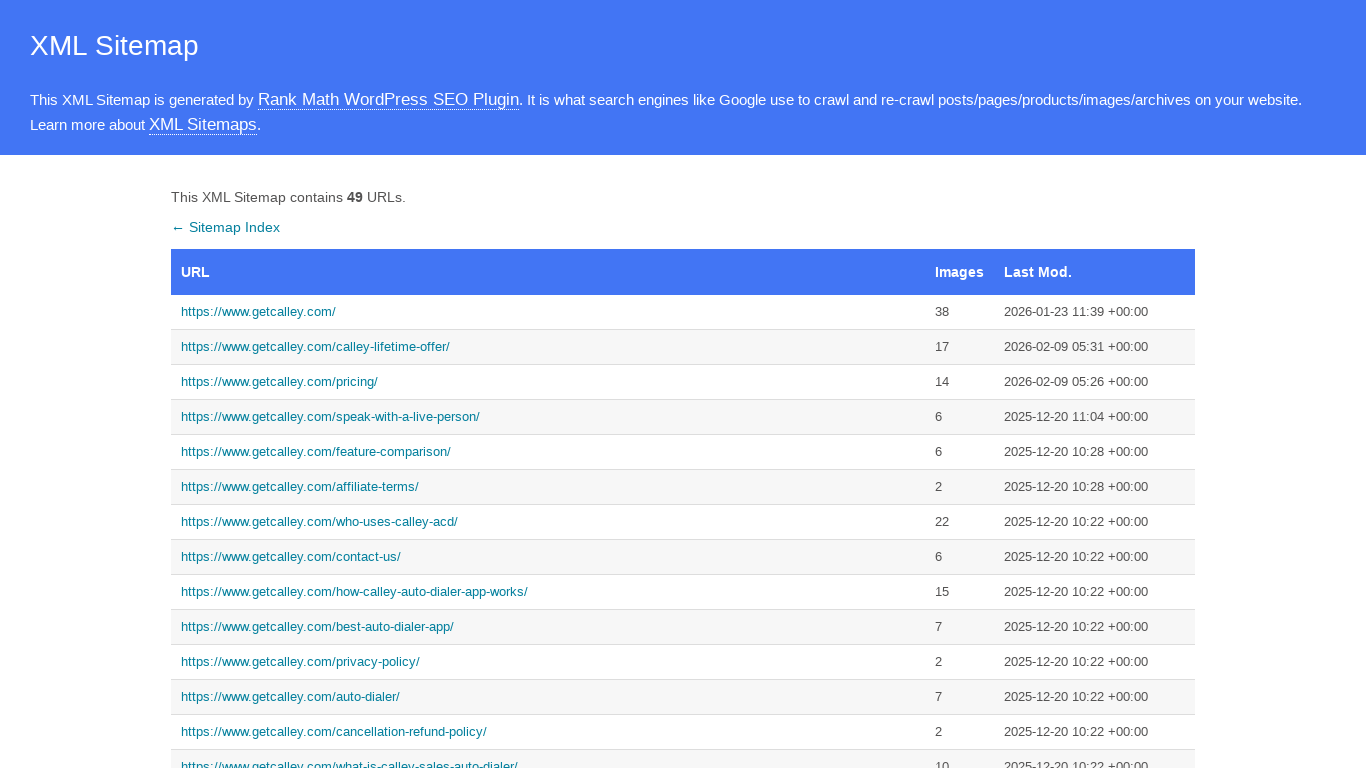

Sitemap link 2 selector appeared
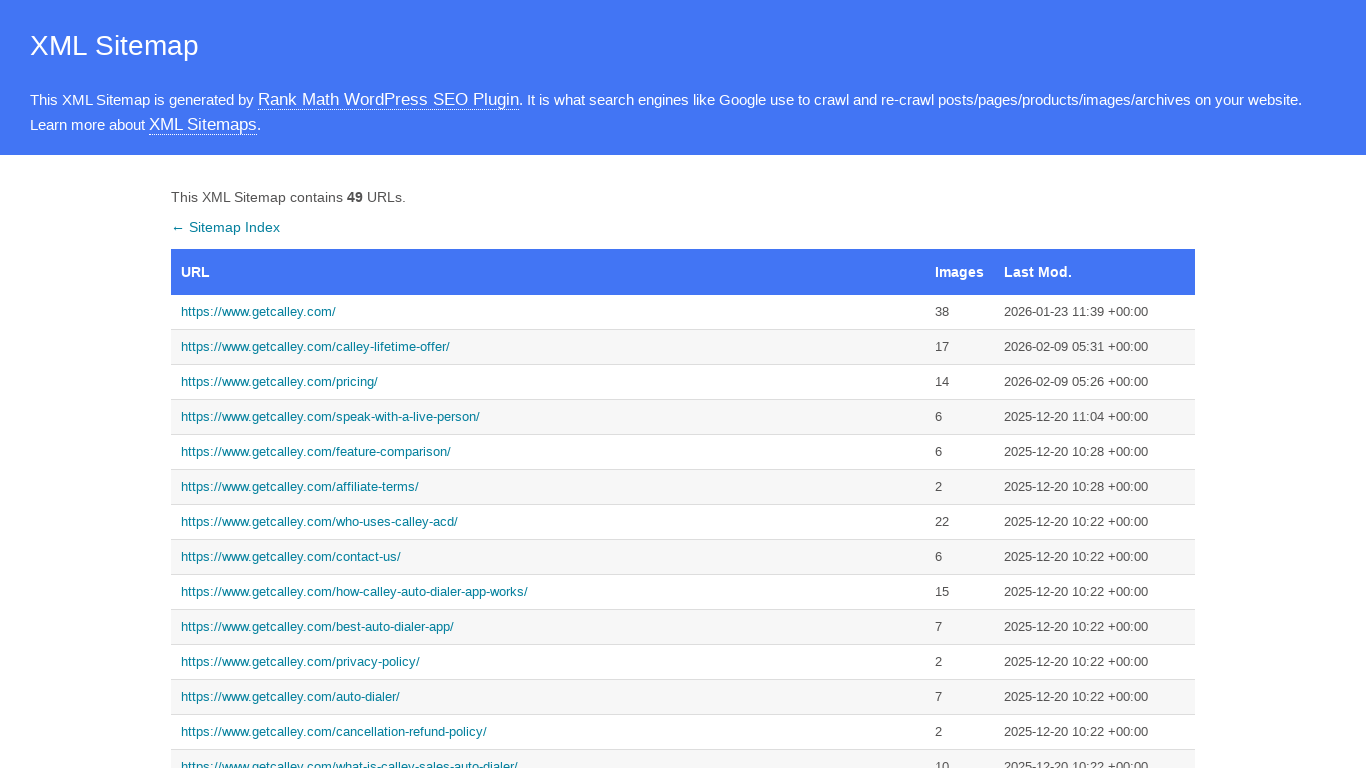

Clicked sitemap link 2 at (548, 347) on //*[@id='sitemap']/tbody/tr[2]/td[1]/a
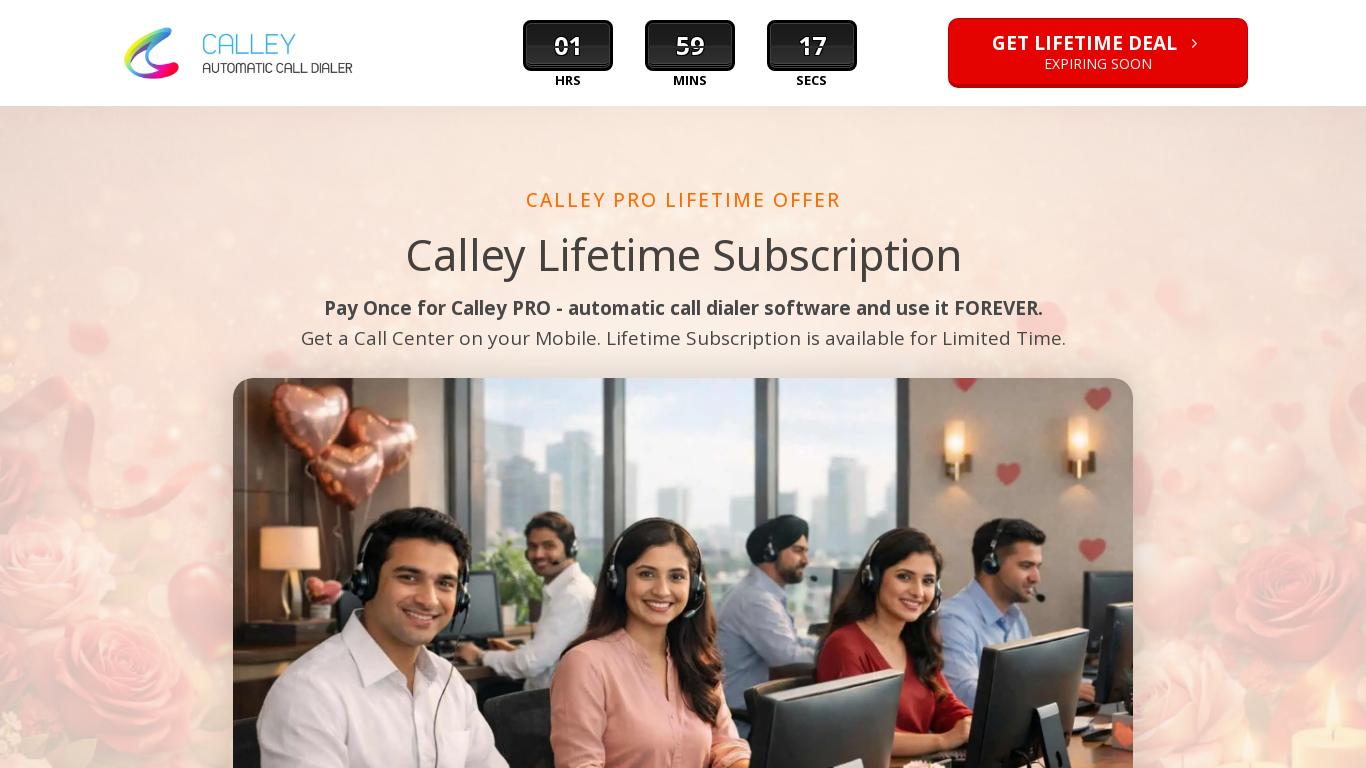

Set viewport to 1366x768 resolution
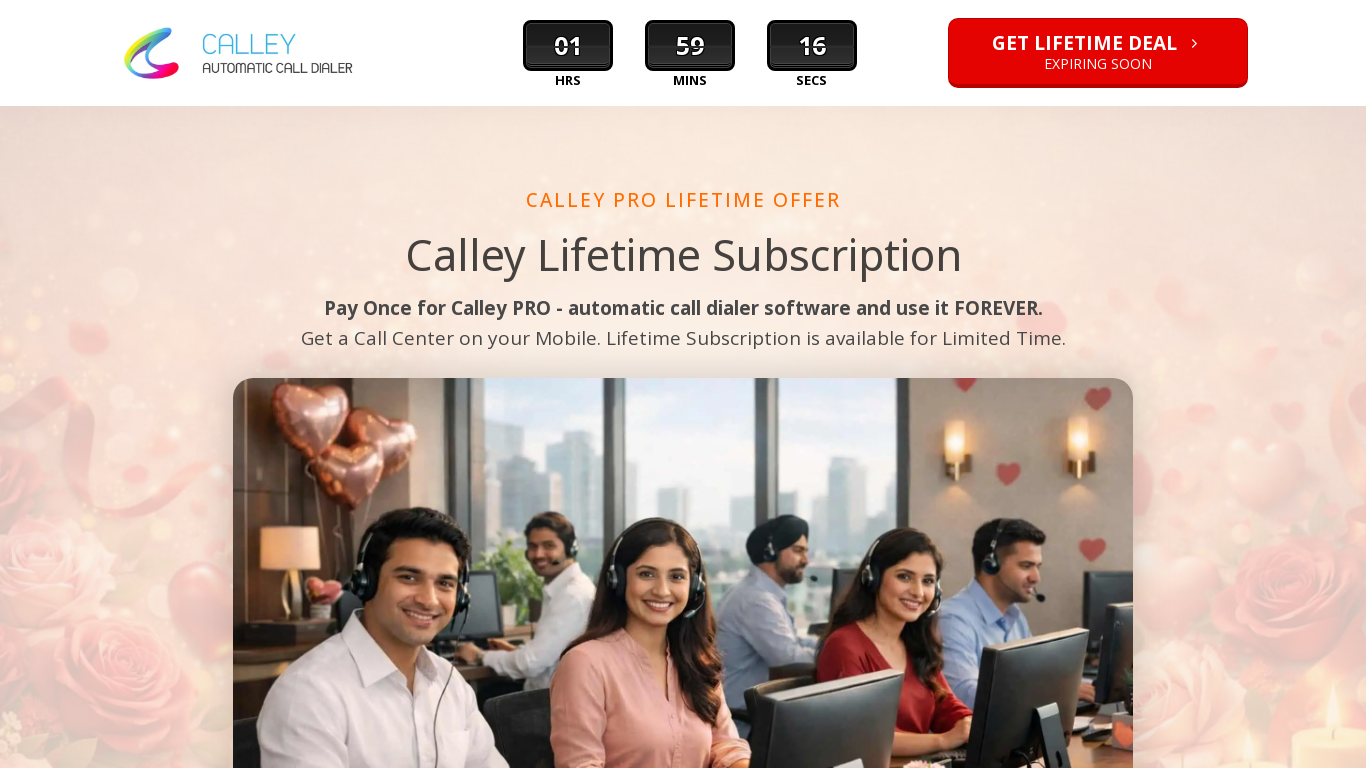

Waited 2 seconds for page to render at 1366x768
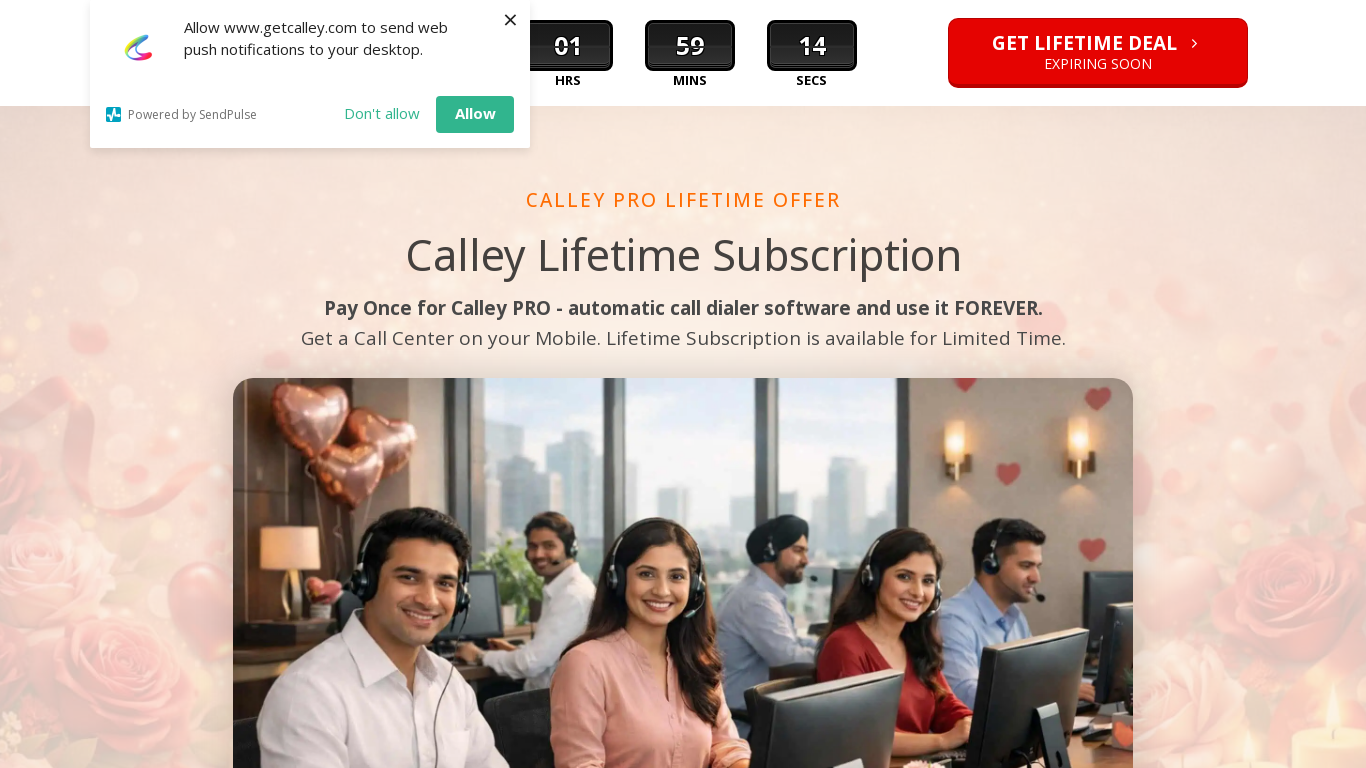

Navigated to sitemap (iteration 3 of 5 for 1366x768 resolution)
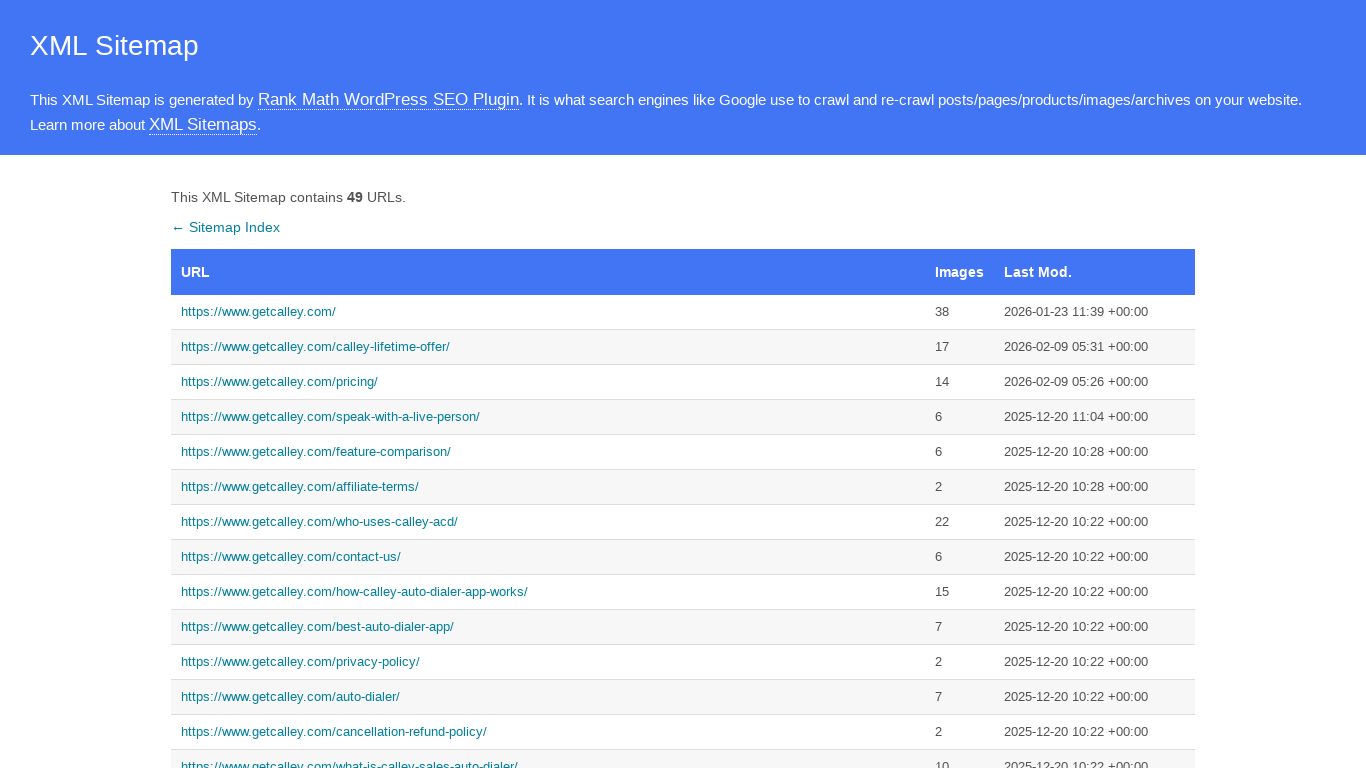

Sitemap link 3 selector appeared
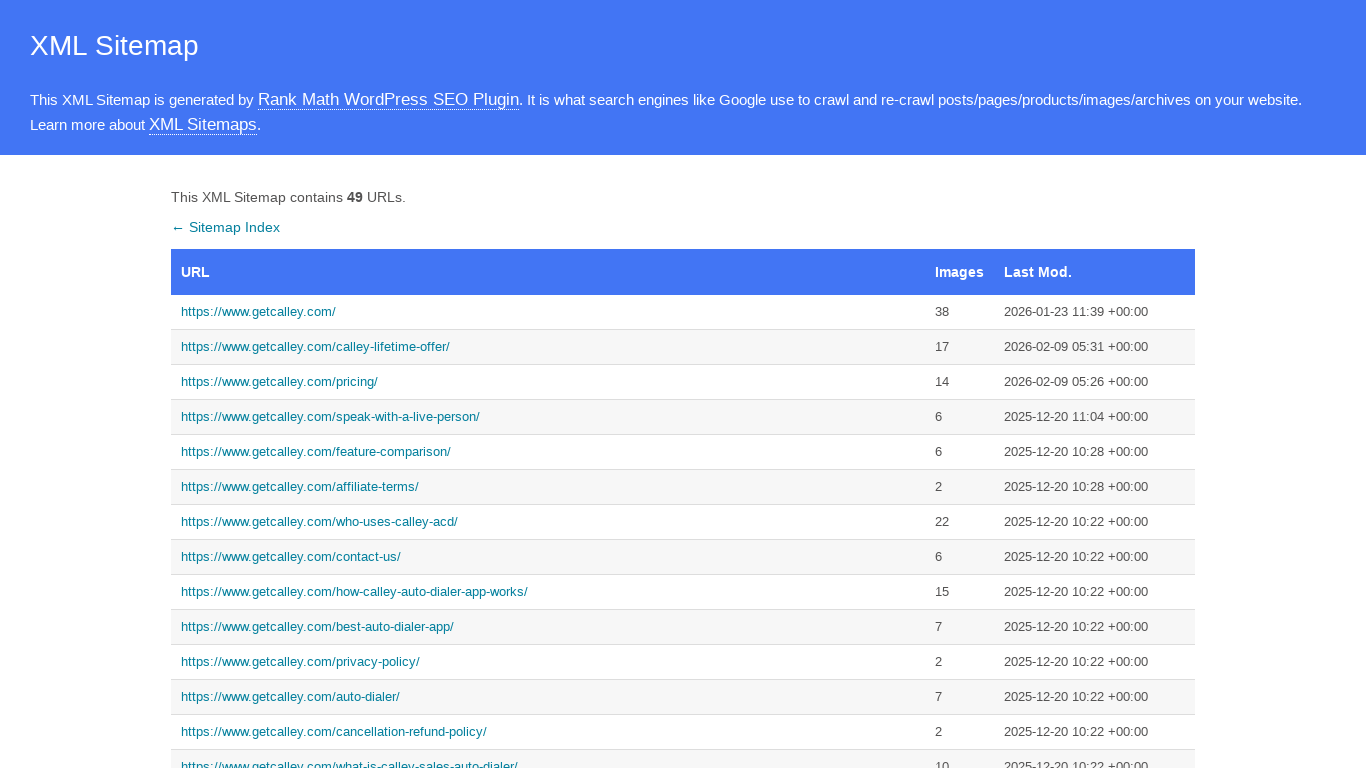

Clicked sitemap link 3 at (548, 382) on //*[@id='sitemap']/tbody/tr[3]/td[1]/a
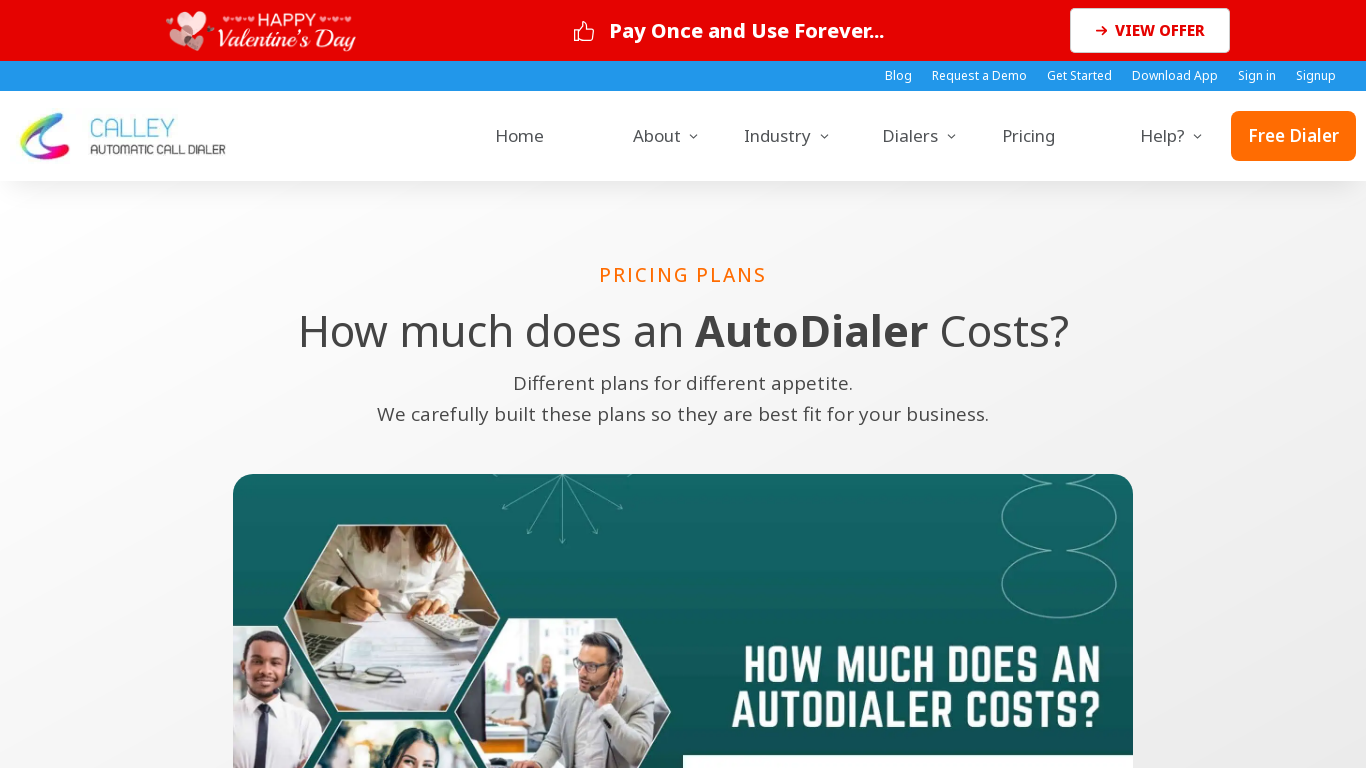

Set viewport to 1366x768 resolution
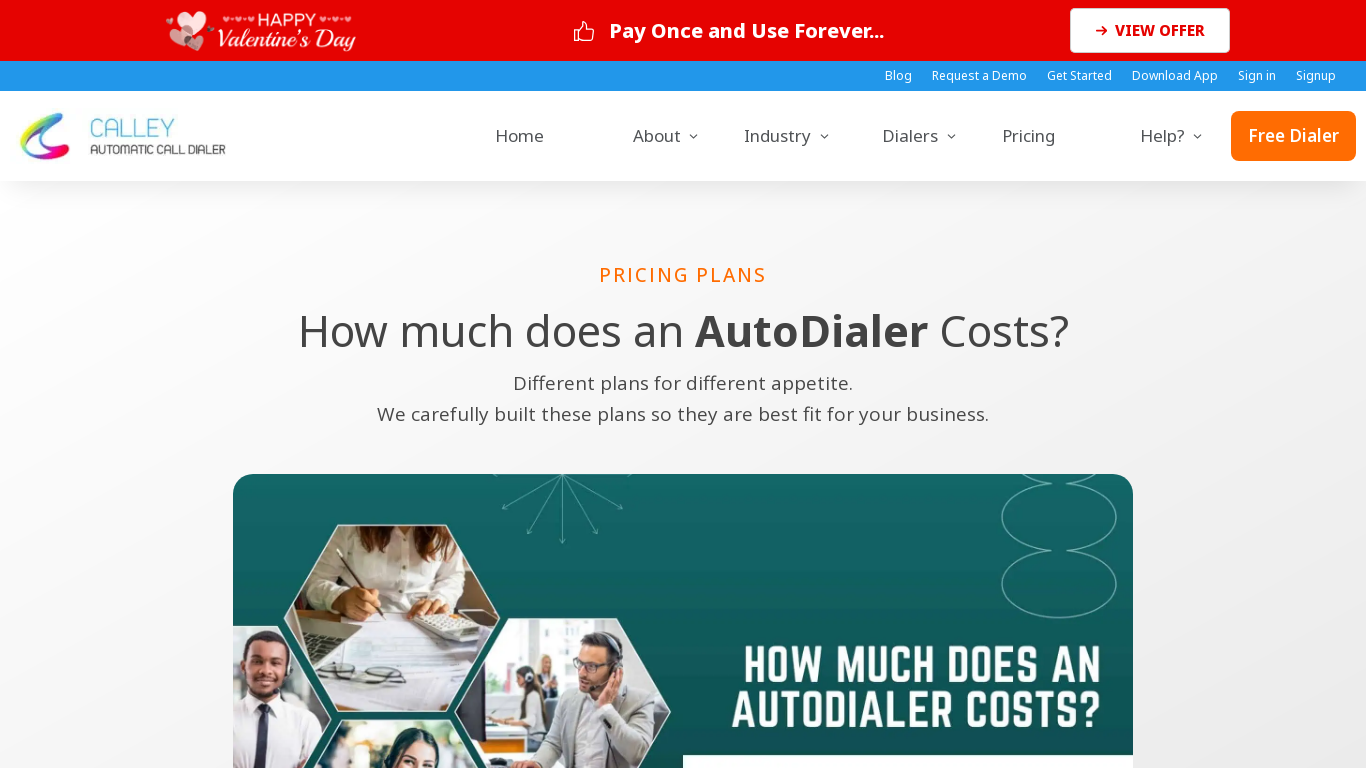

Waited 2 seconds for page to render at 1366x768
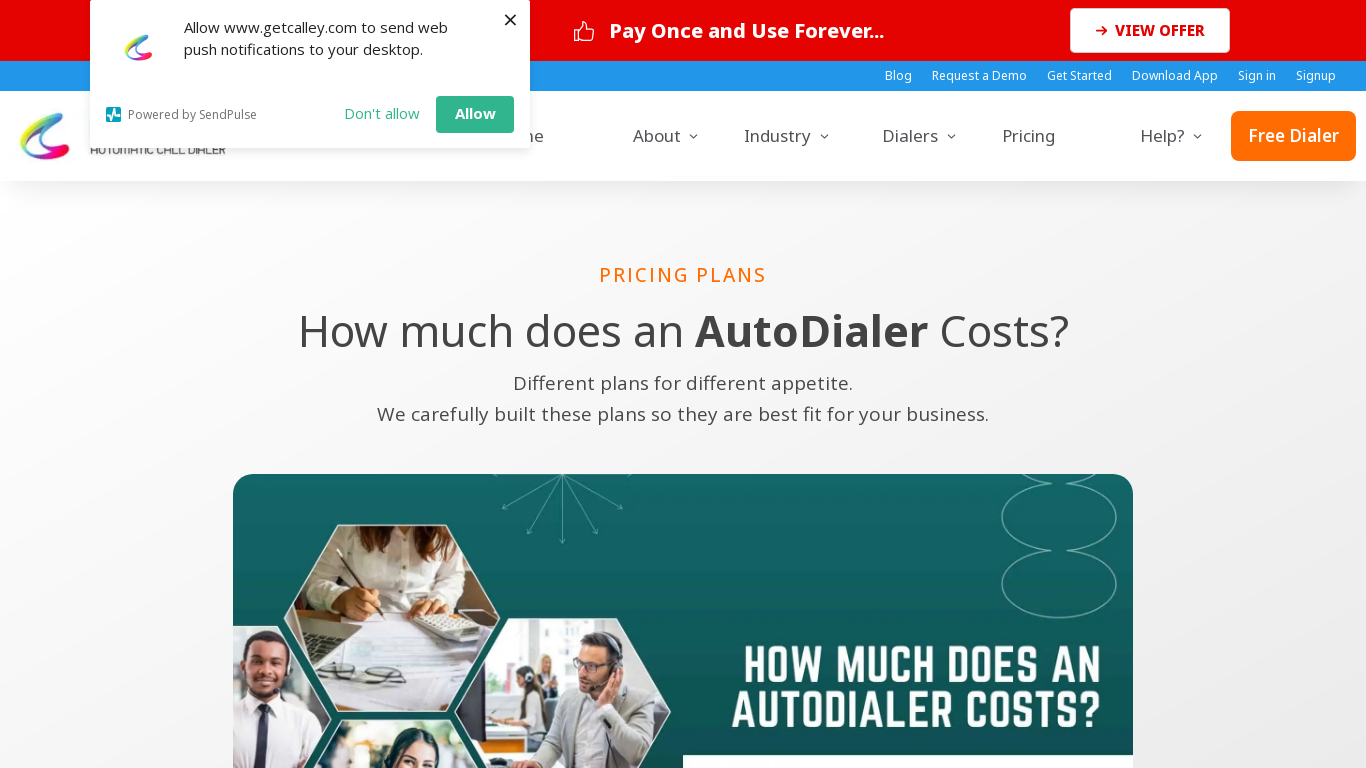

Navigated to sitemap (iteration 4 of 5 for 1366x768 resolution)
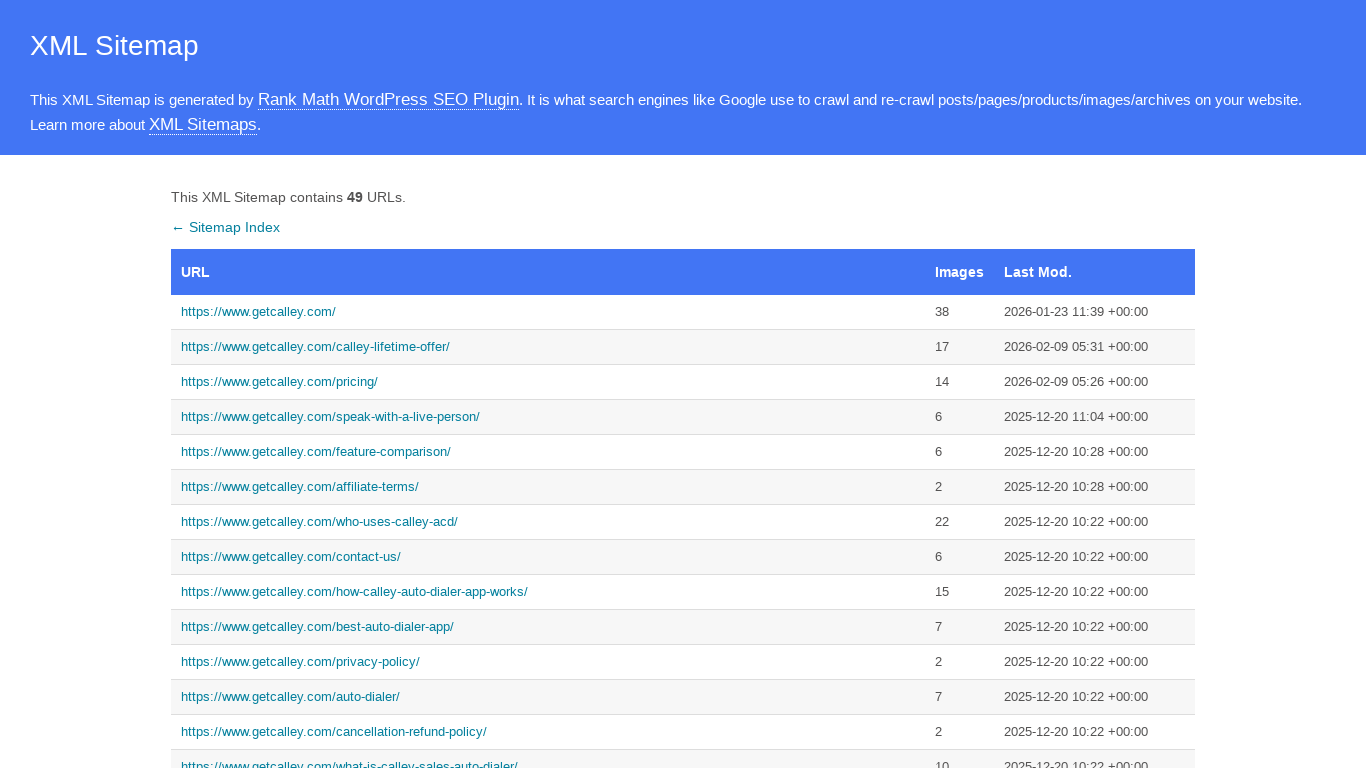

Sitemap link 4 selector appeared
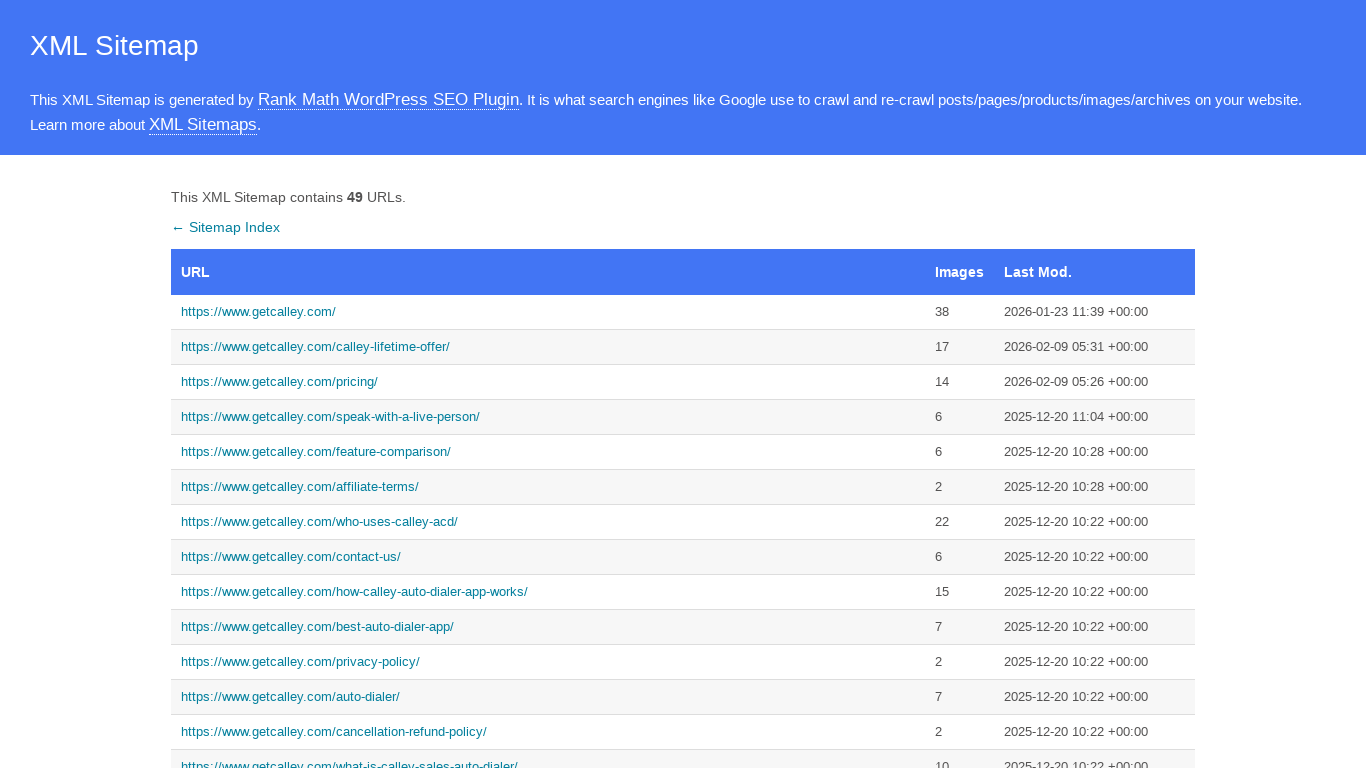

Clicked sitemap link 4 at (548, 417) on //*[@id='sitemap']/tbody/tr[4]/td[1]/a
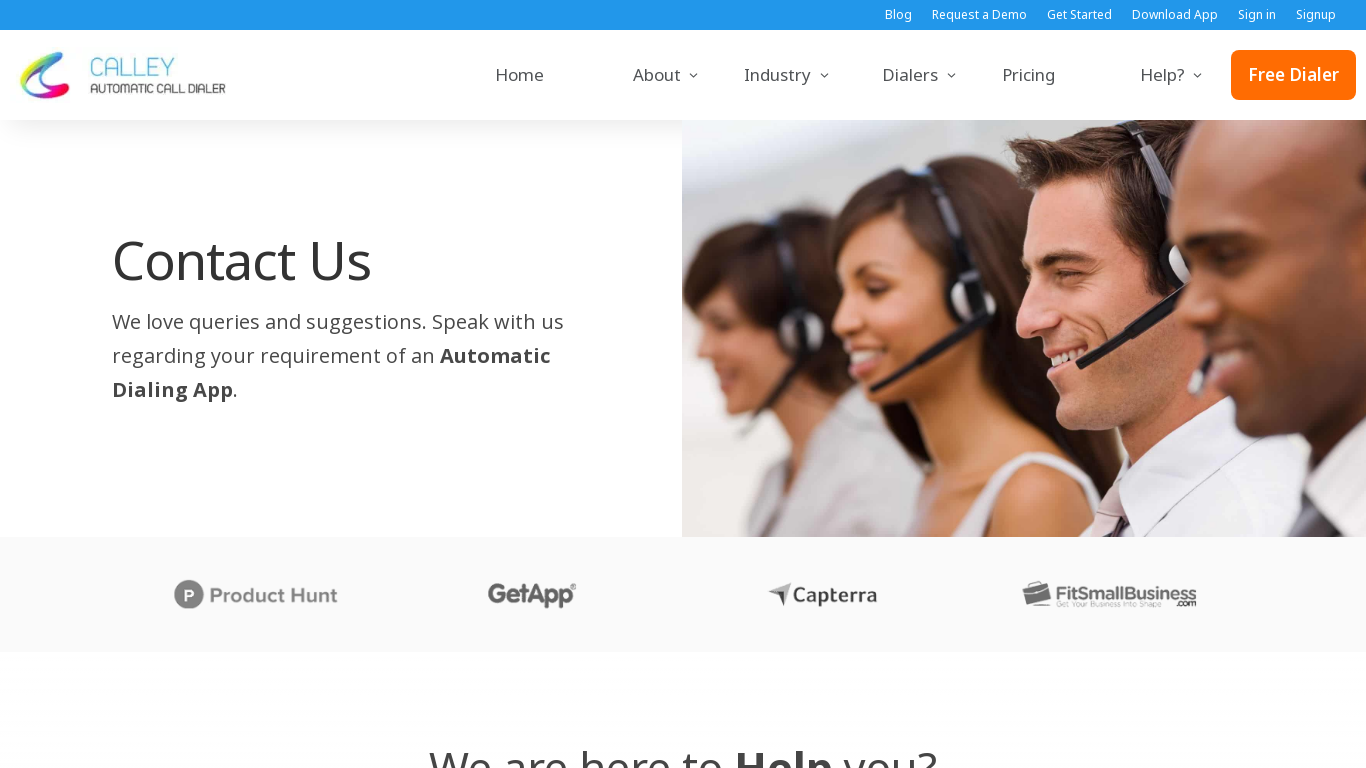

Set viewport to 1366x768 resolution
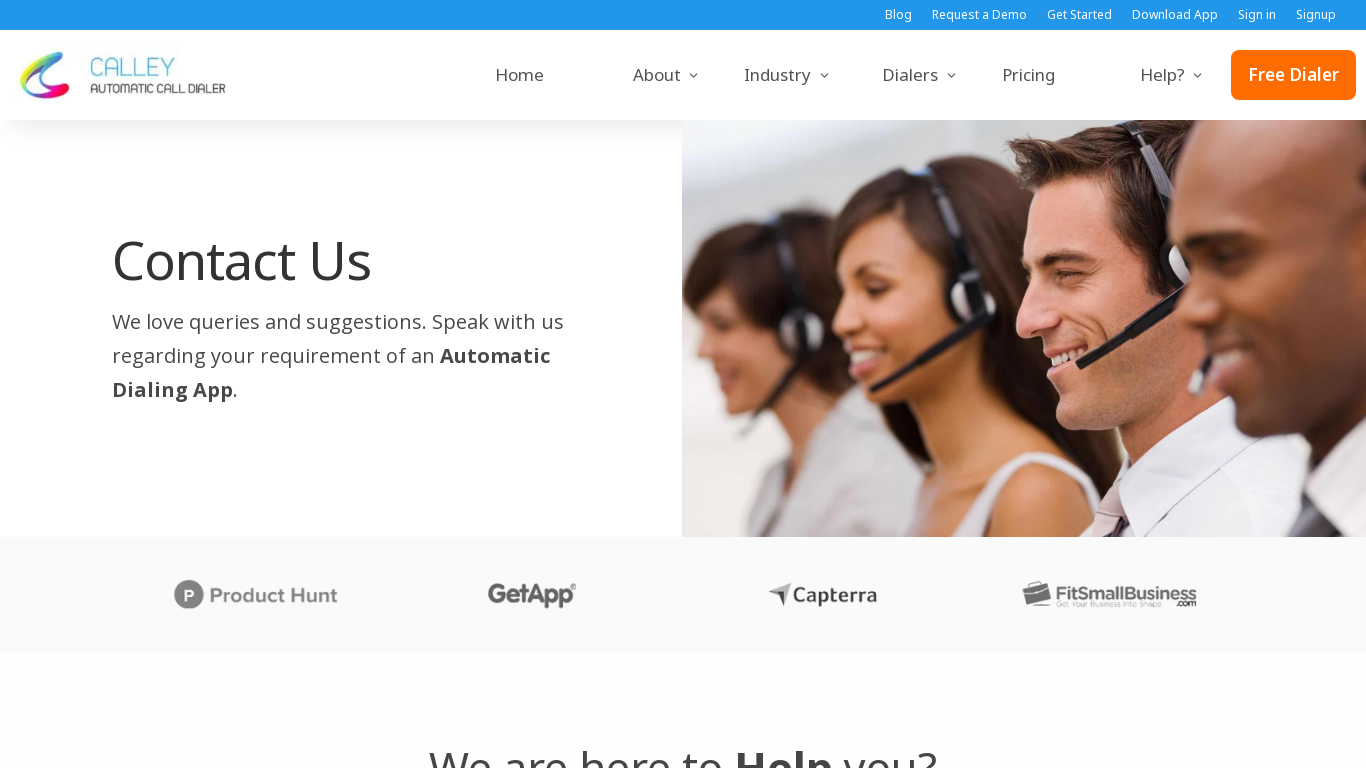

Waited 2 seconds for page to render at 1366x768
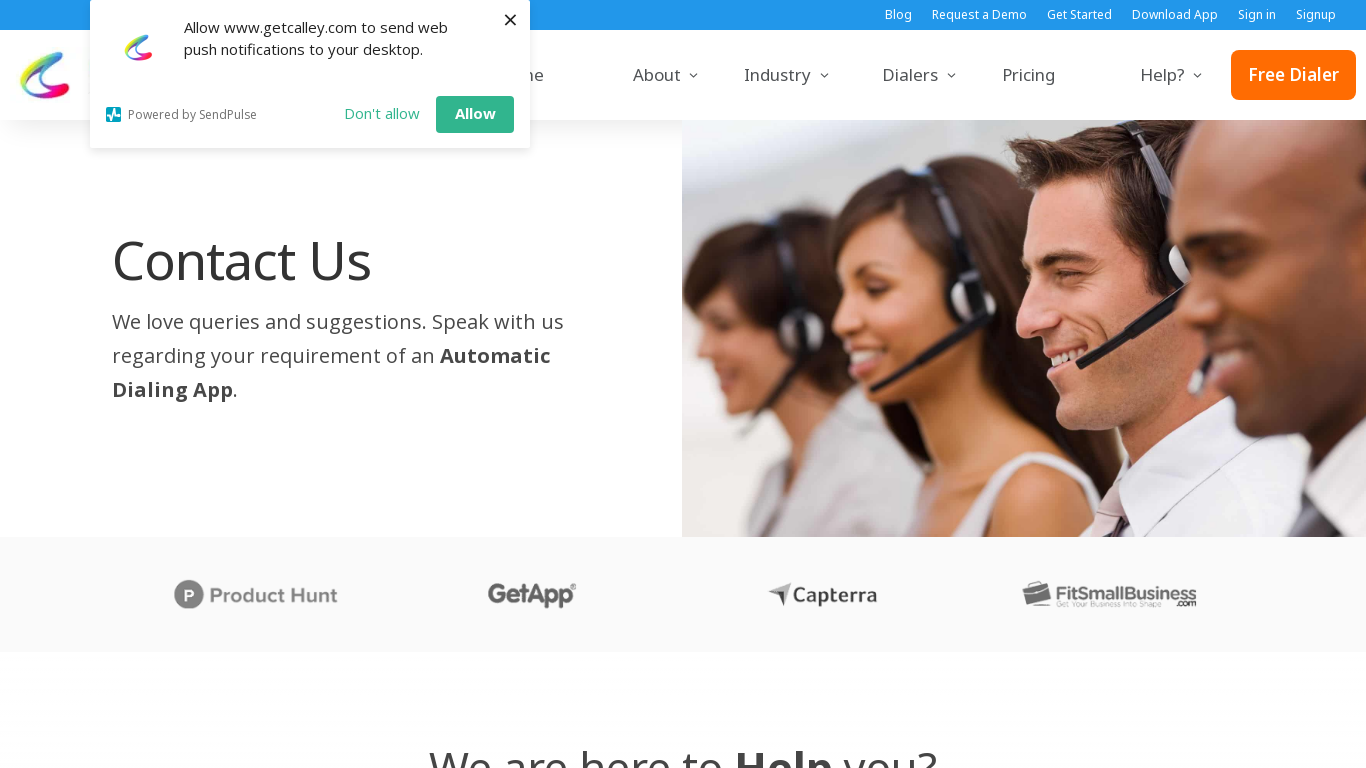

Navigated to sitemap (iteration 5 of 5 for 1366x768 resolution)
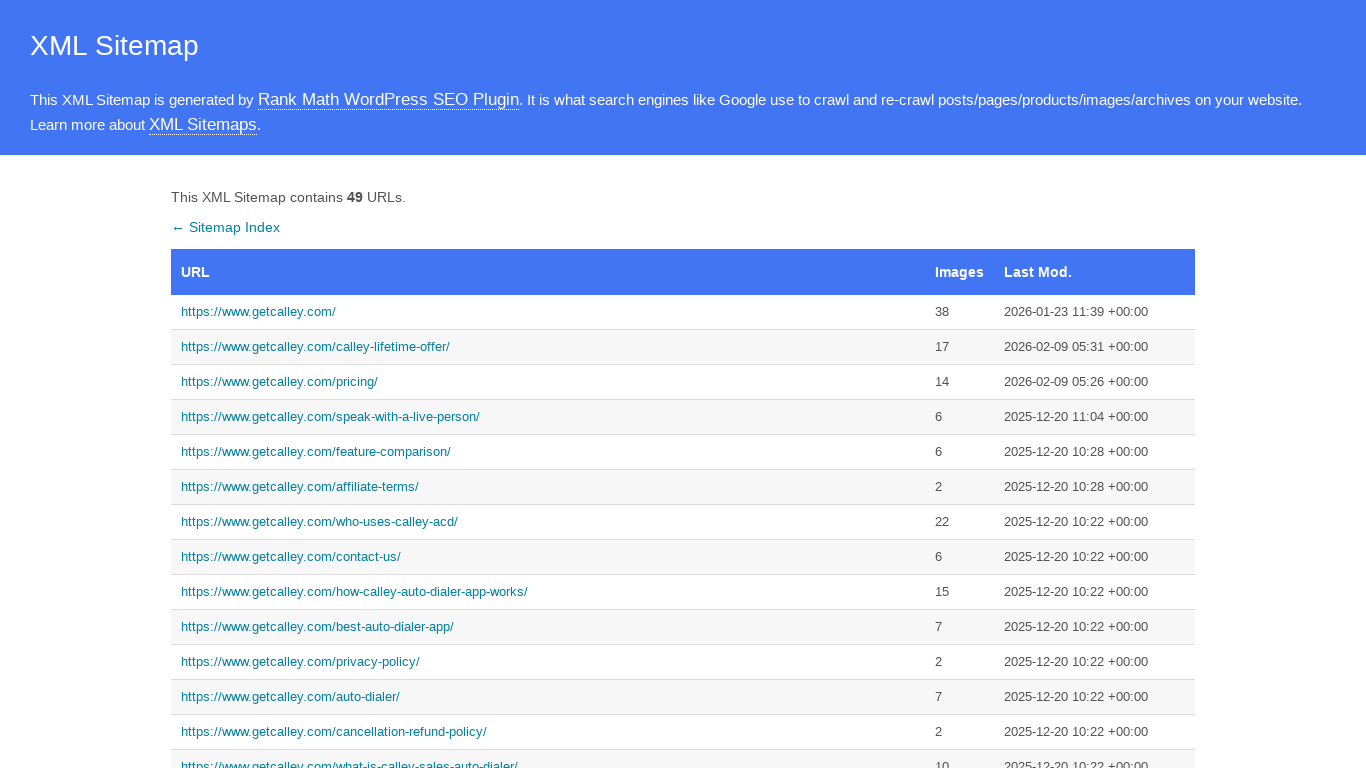

Sitemap link 5 selector appeared
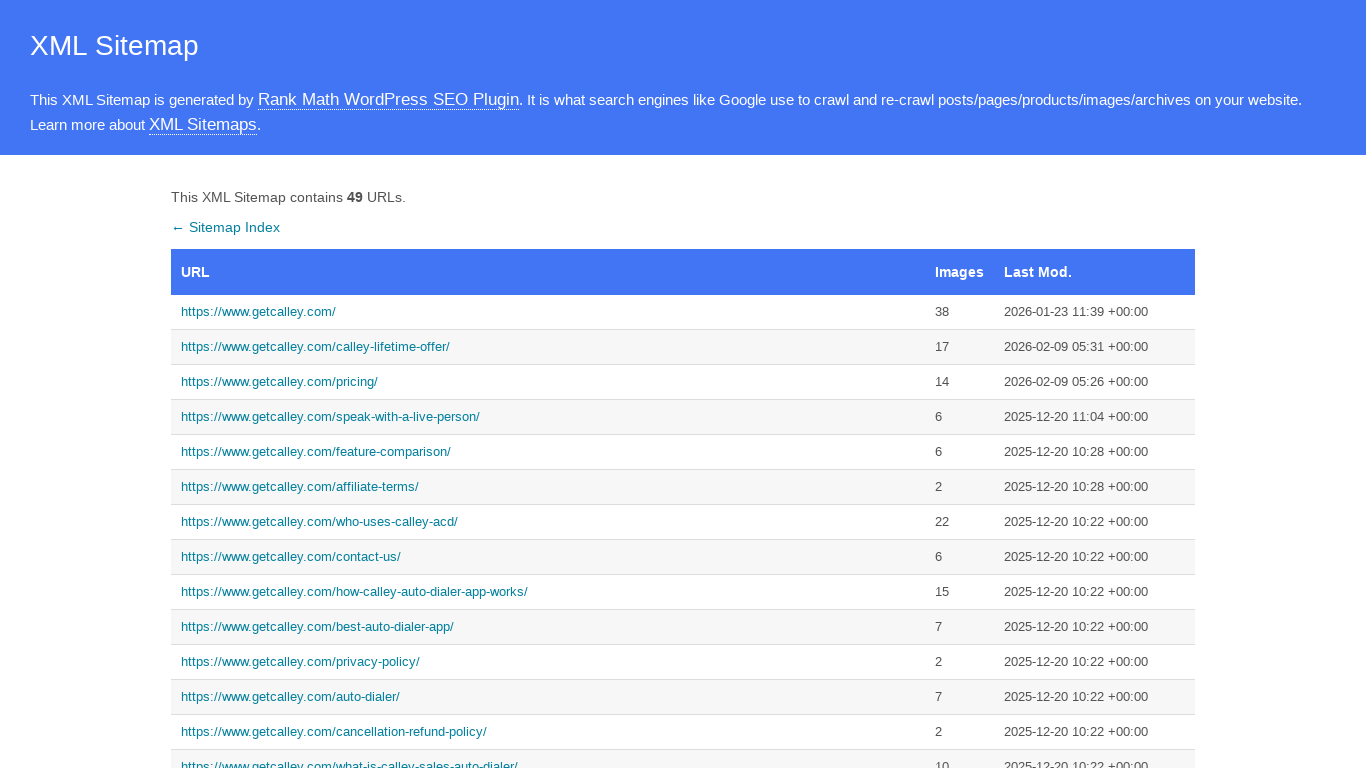

Clicked sitemap link 5 at (548, 452) on //*[@id='sitemap']/tbody/tr[5]/td[1]/a
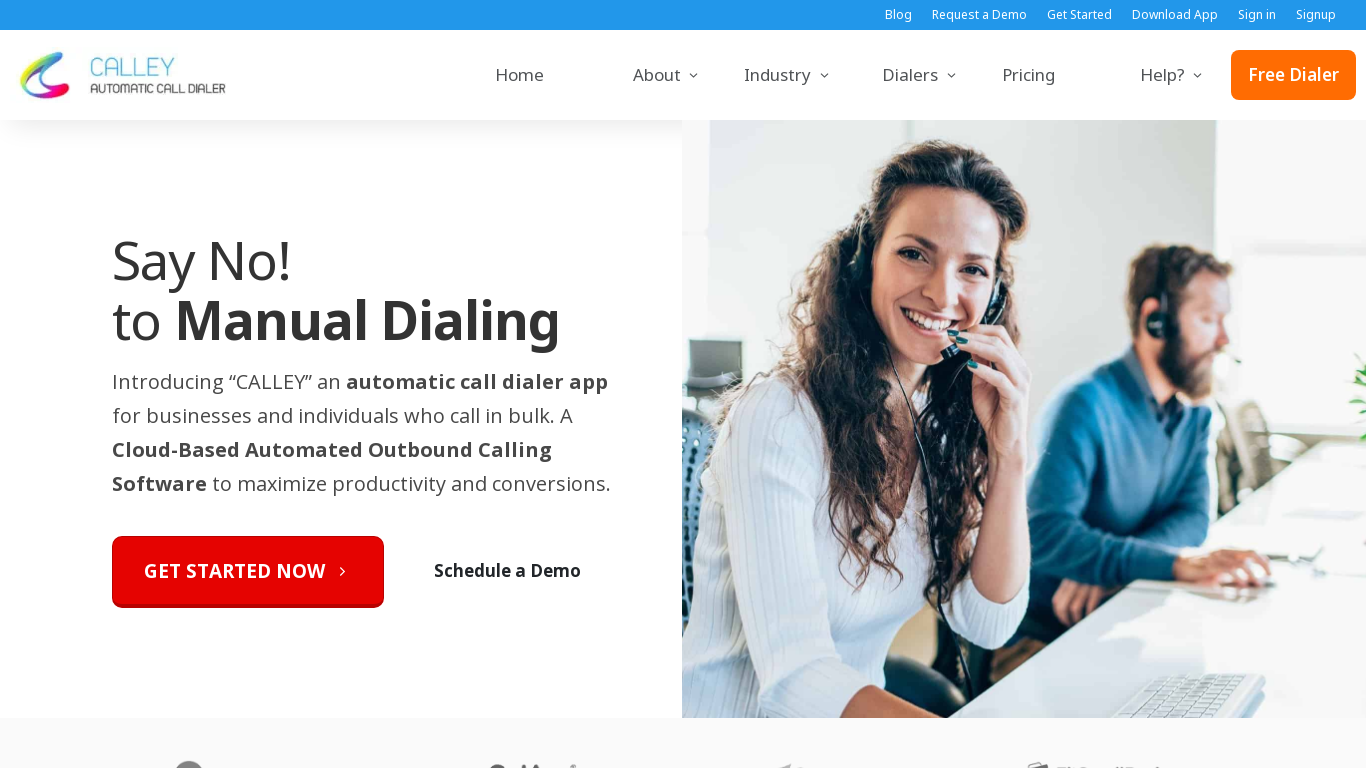

Set viewport to 1366x768 resolution
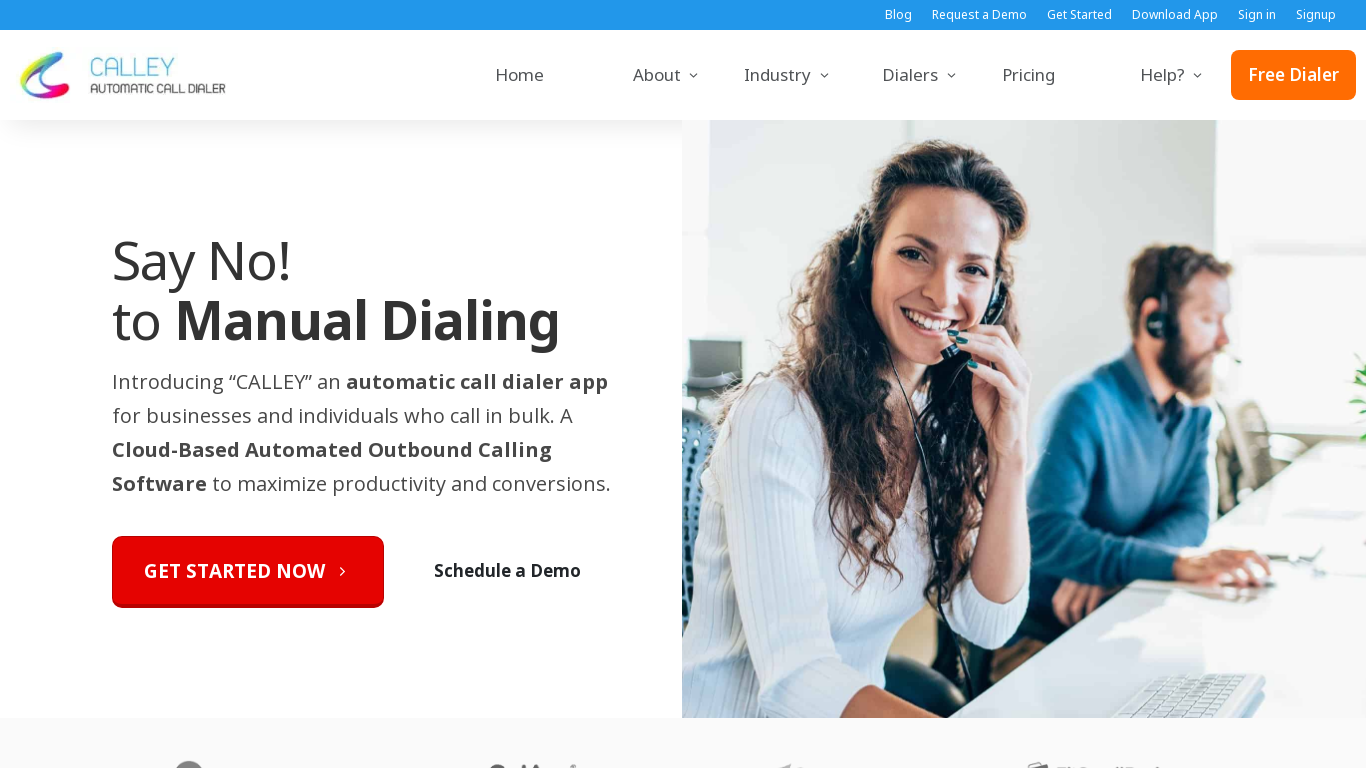

Waited 2 seconds for page to render at 1366x768
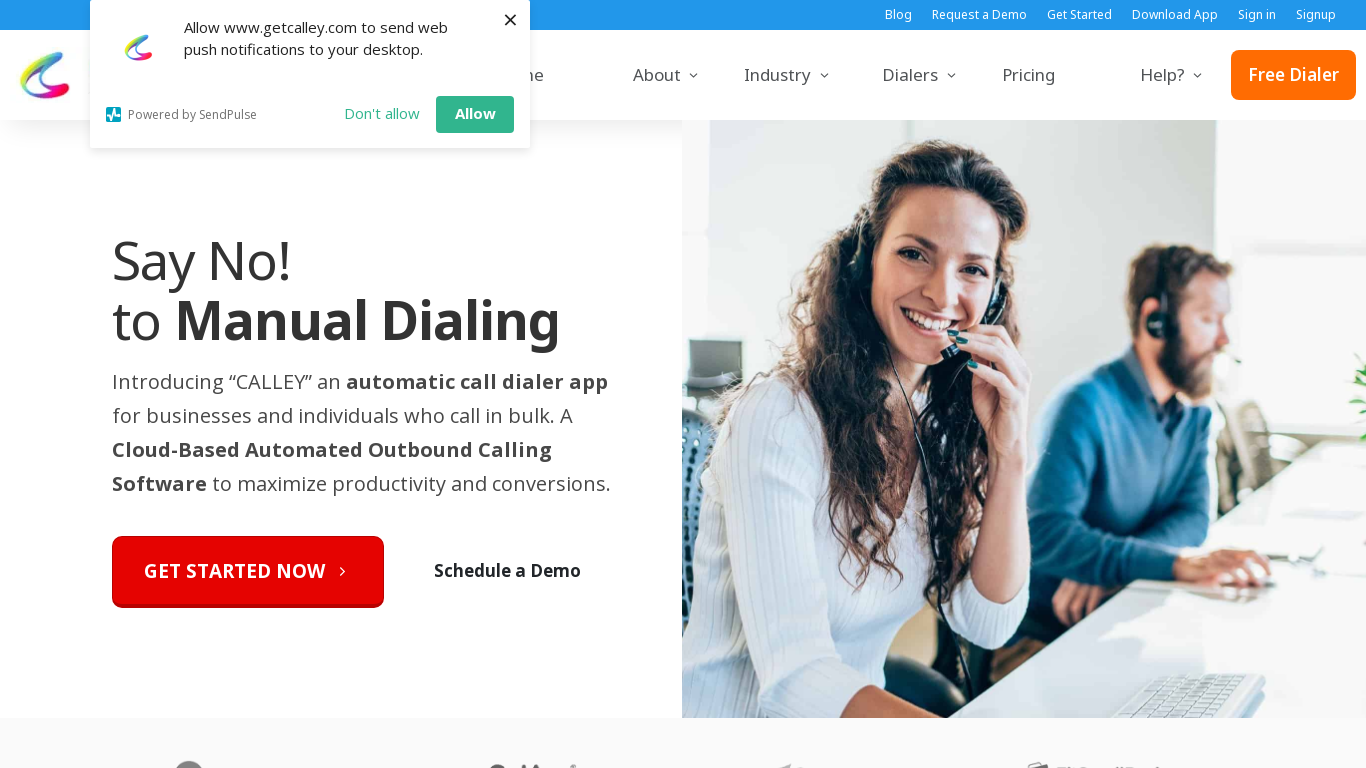

Navigated to sitemap (iteration 1 of 5 for 1536x864 resolution)
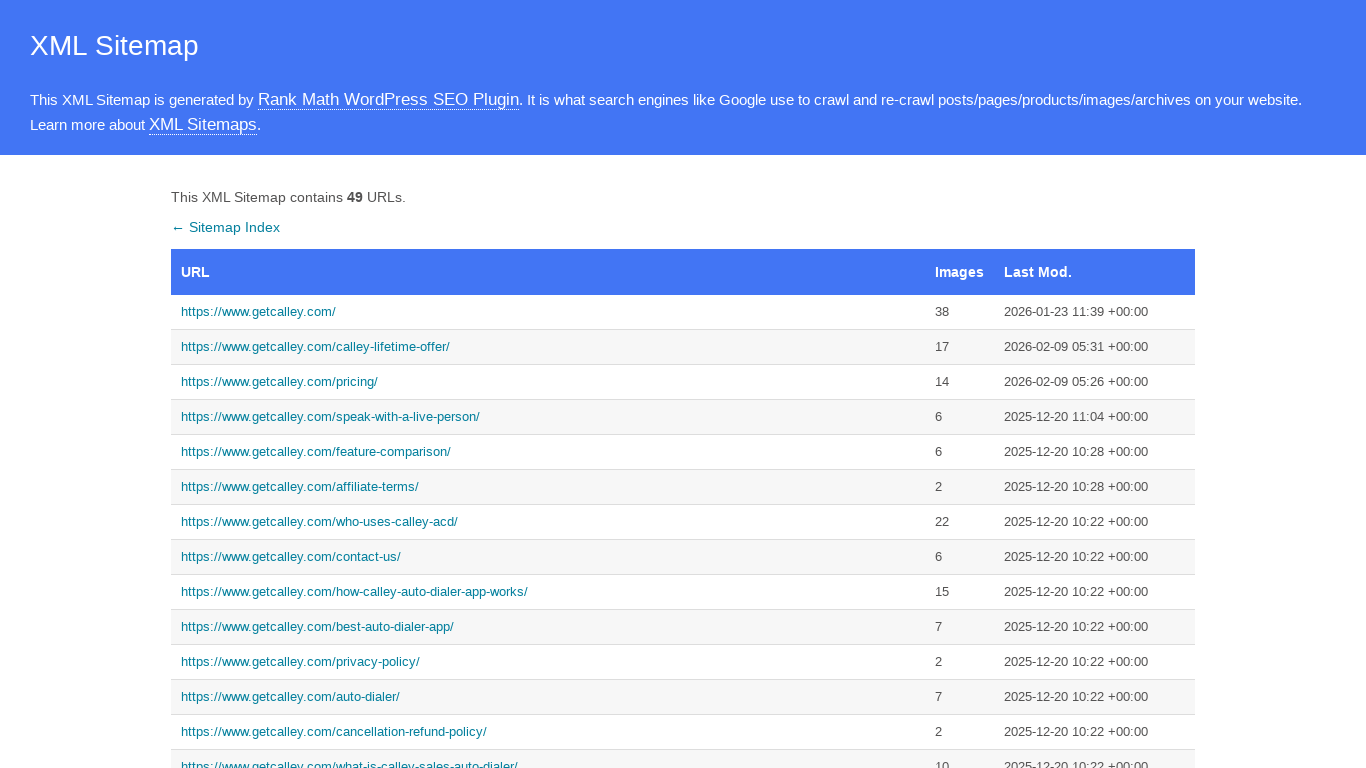

Sitemap link 1 selector appeared
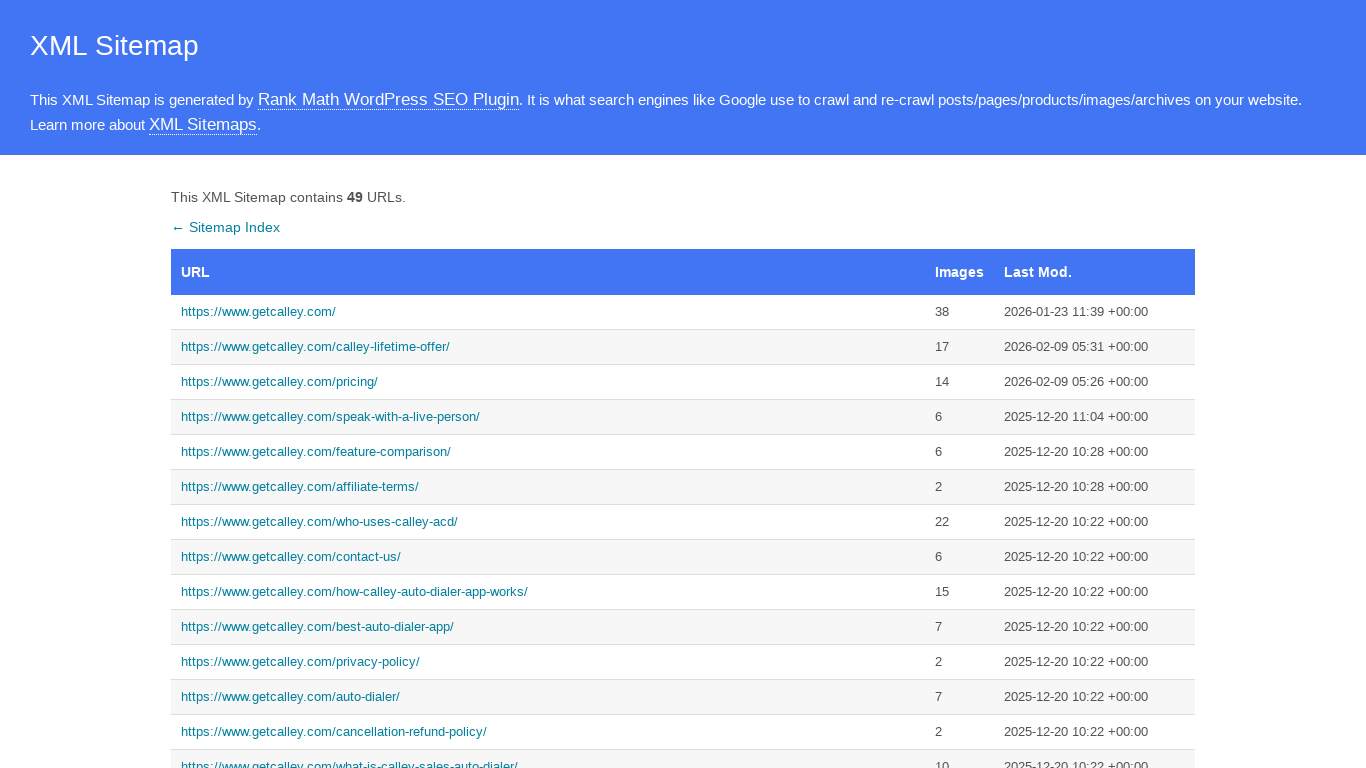

Clicked sitemap link 1 at (548, 312) on //*[@id='sitemap']/tbody/tr[1]/td[1]/a
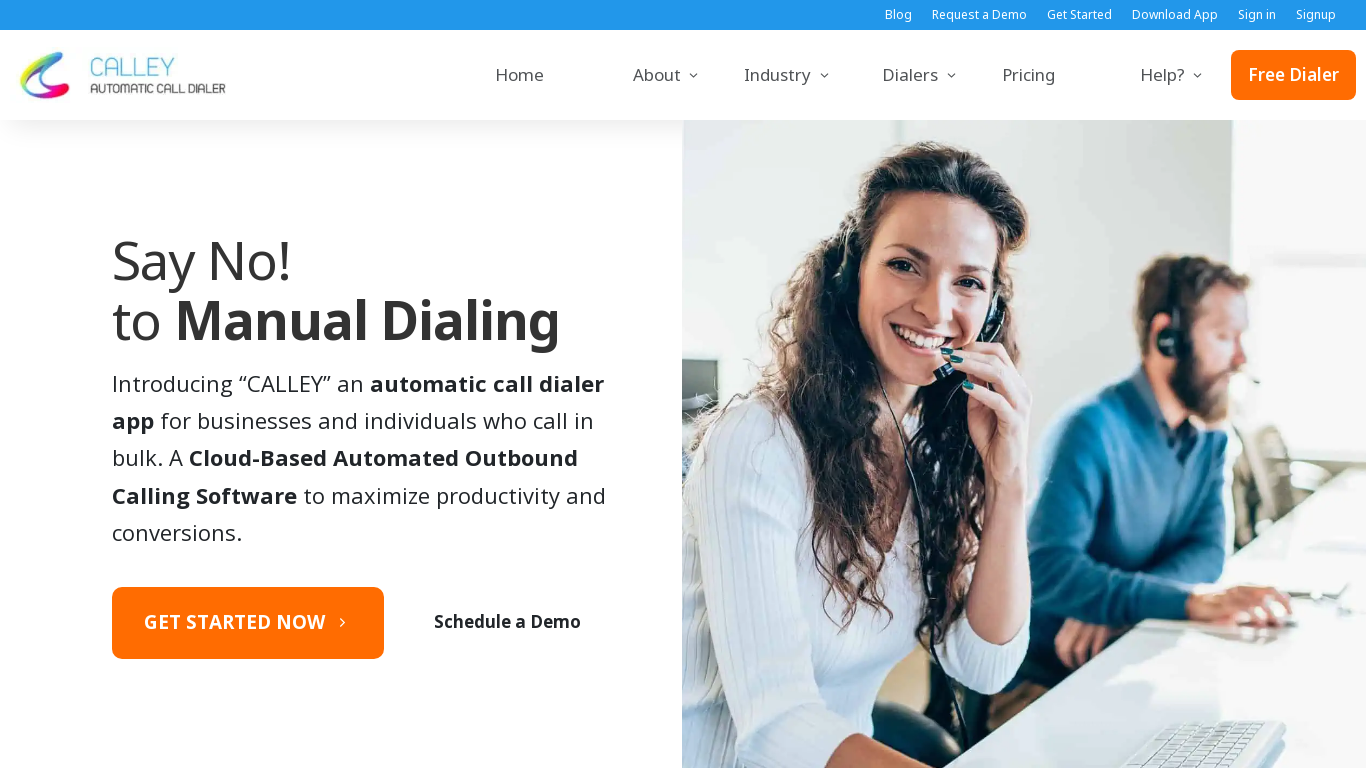

Set viewport to 1536x864 resolution
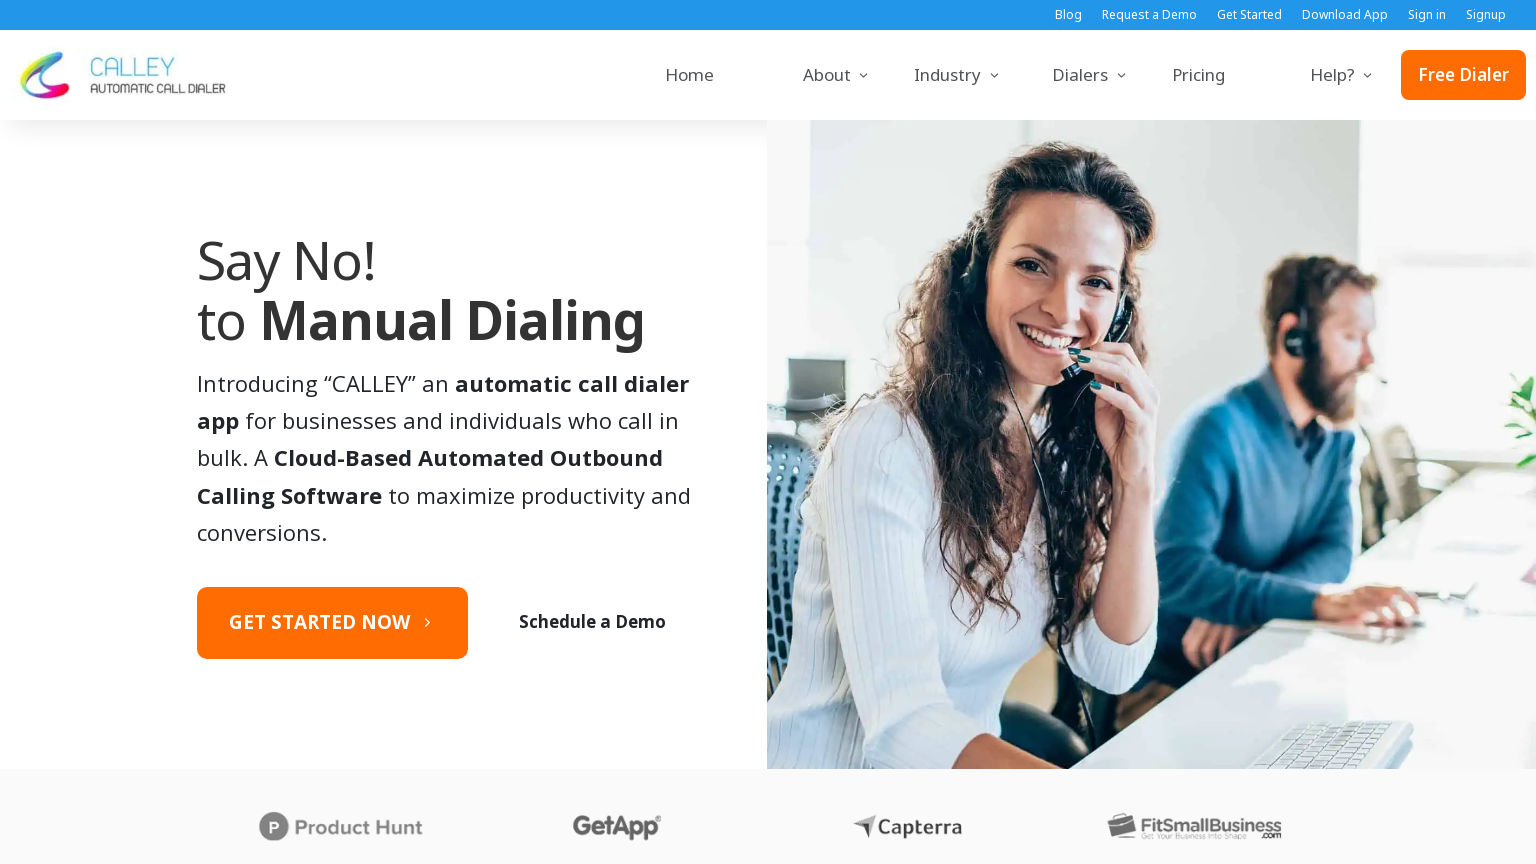

Waited 2 seconds for page to render at 1536x864
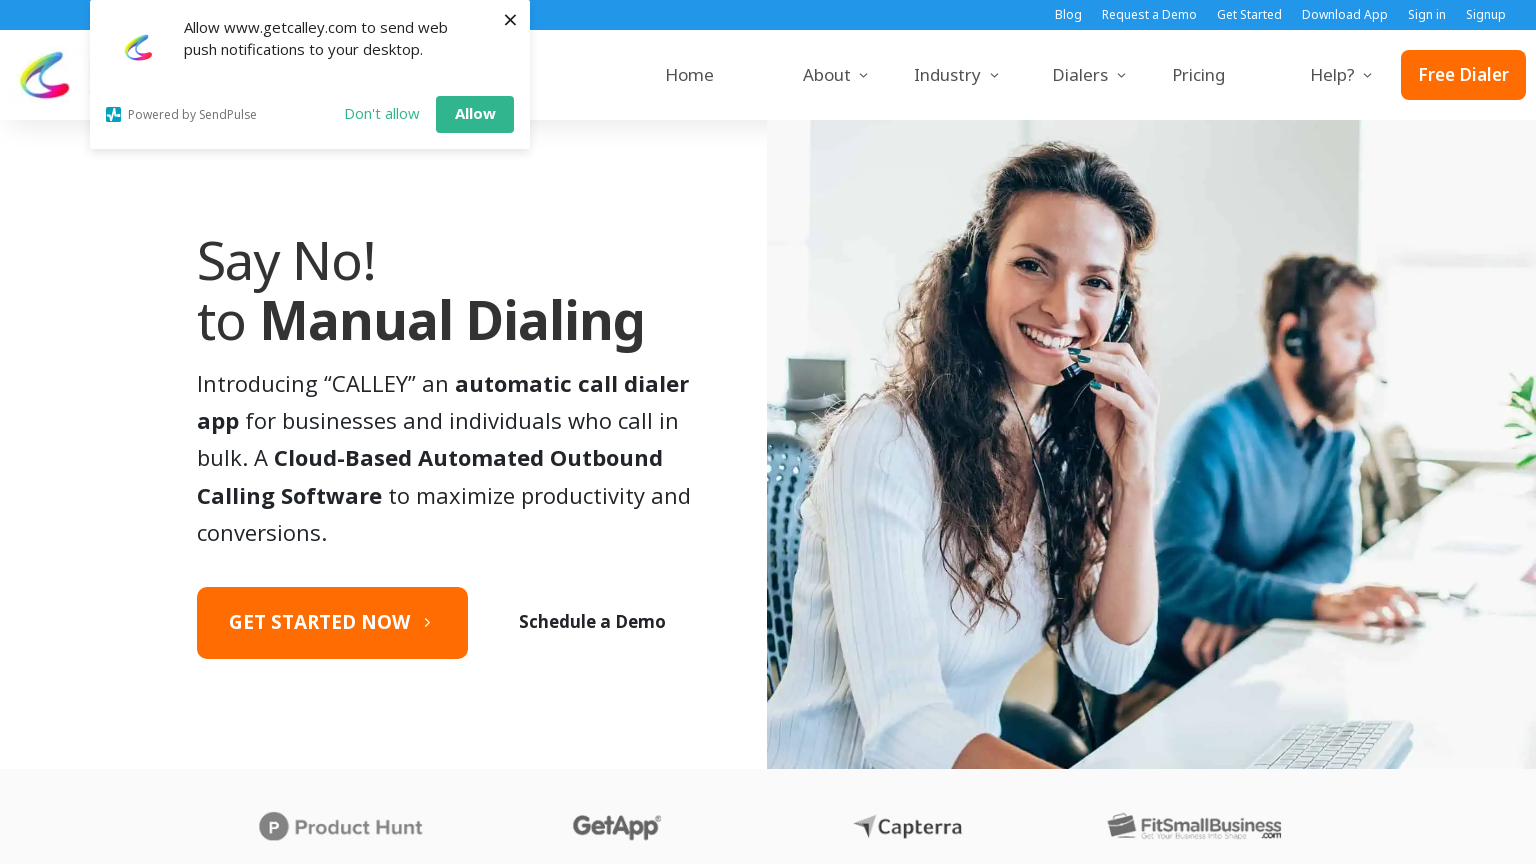

Navigated to sitemap (iteration 2 of 5 for 1536x864 resolution)
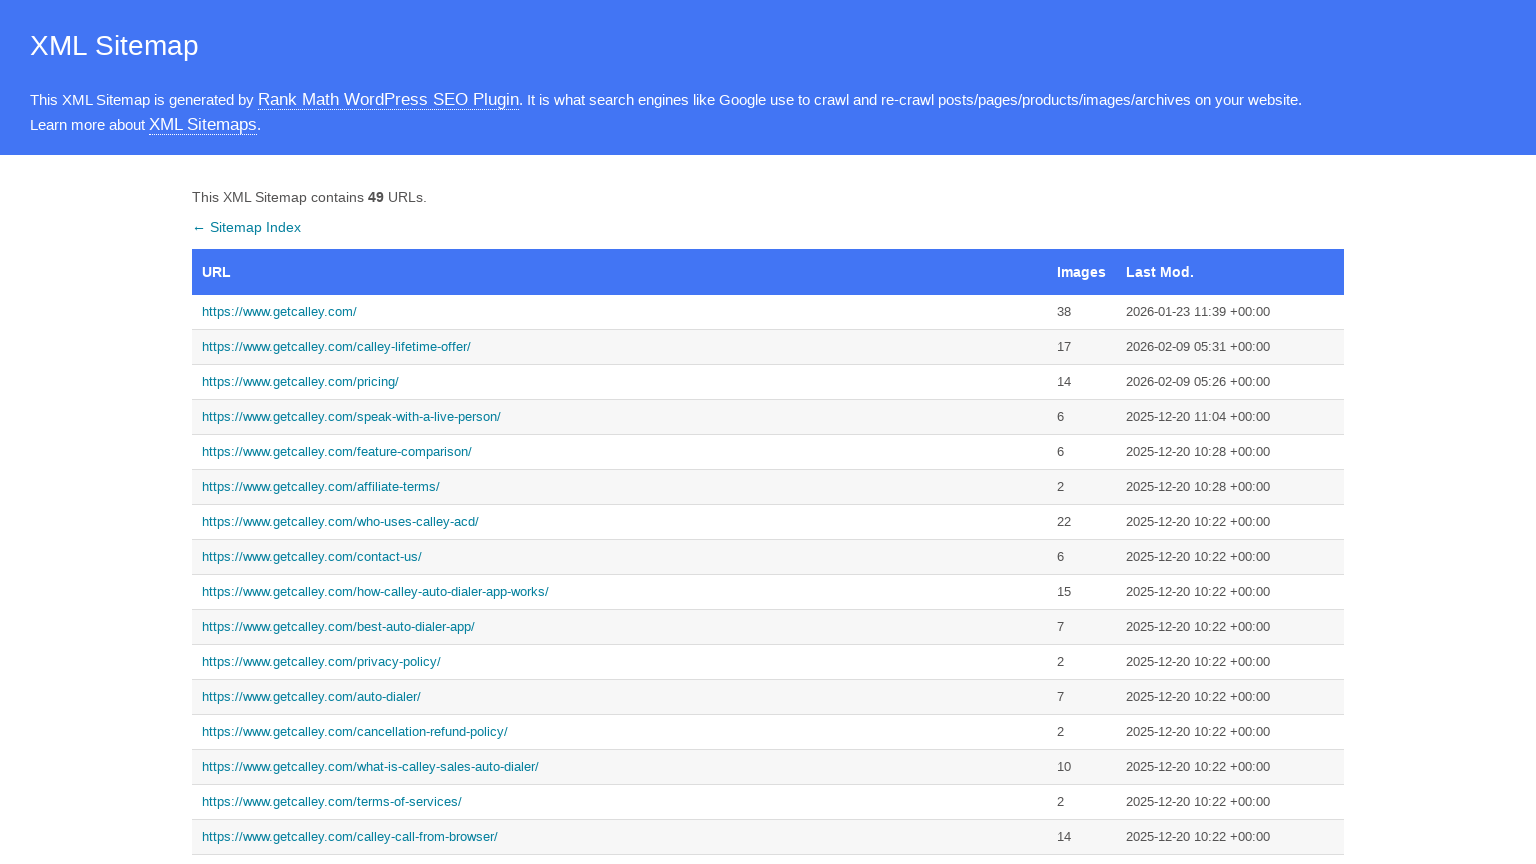

Sitemap link 2 selector appeared
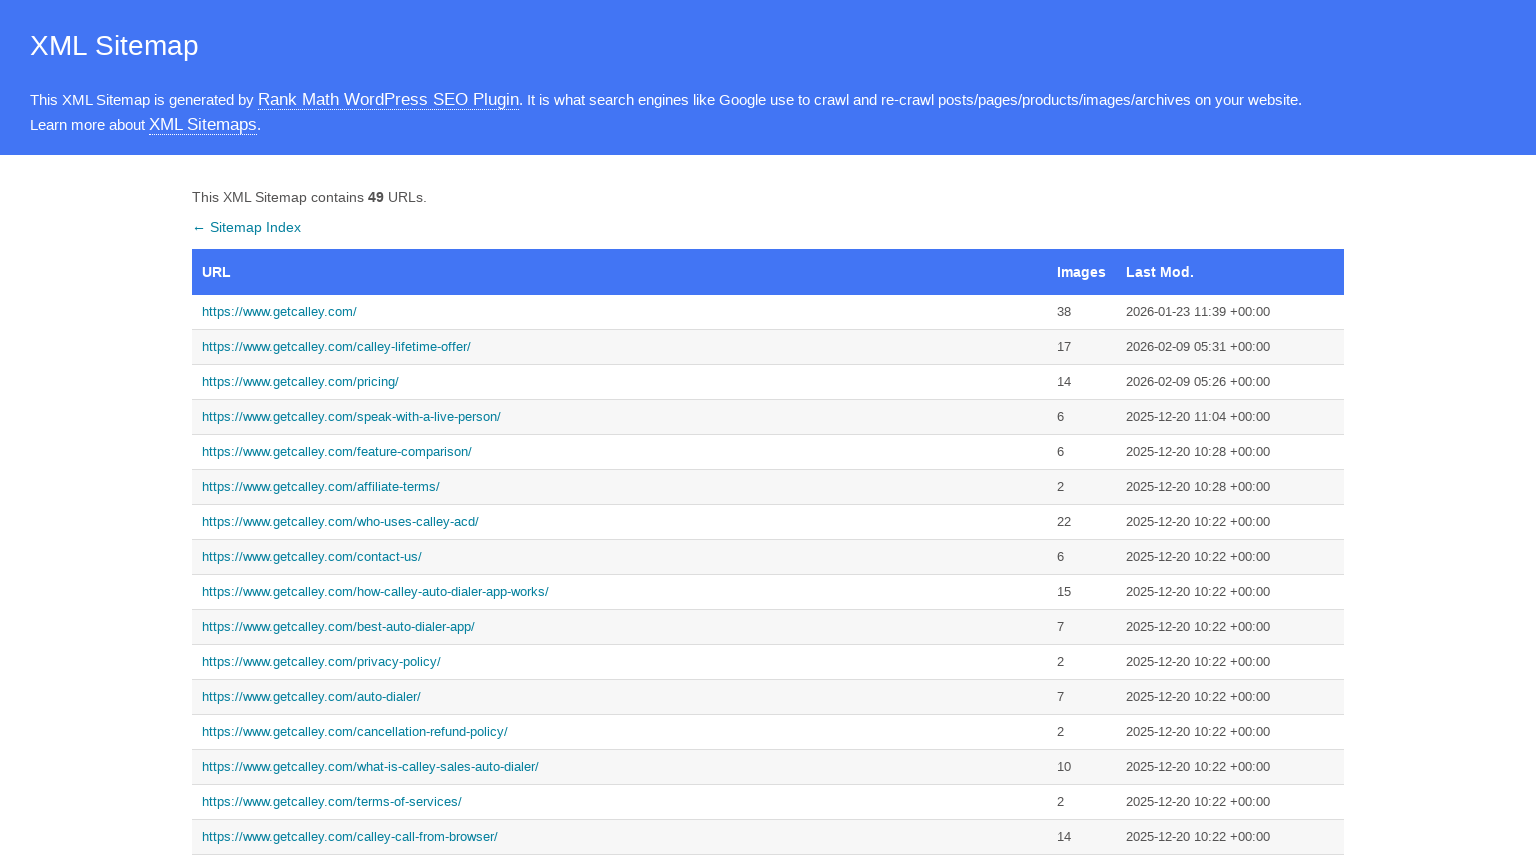

Clicked sitemap link 2 at (620, 347) on //*[@id='sitemap']/tbody/tr[2]/td[1]/a
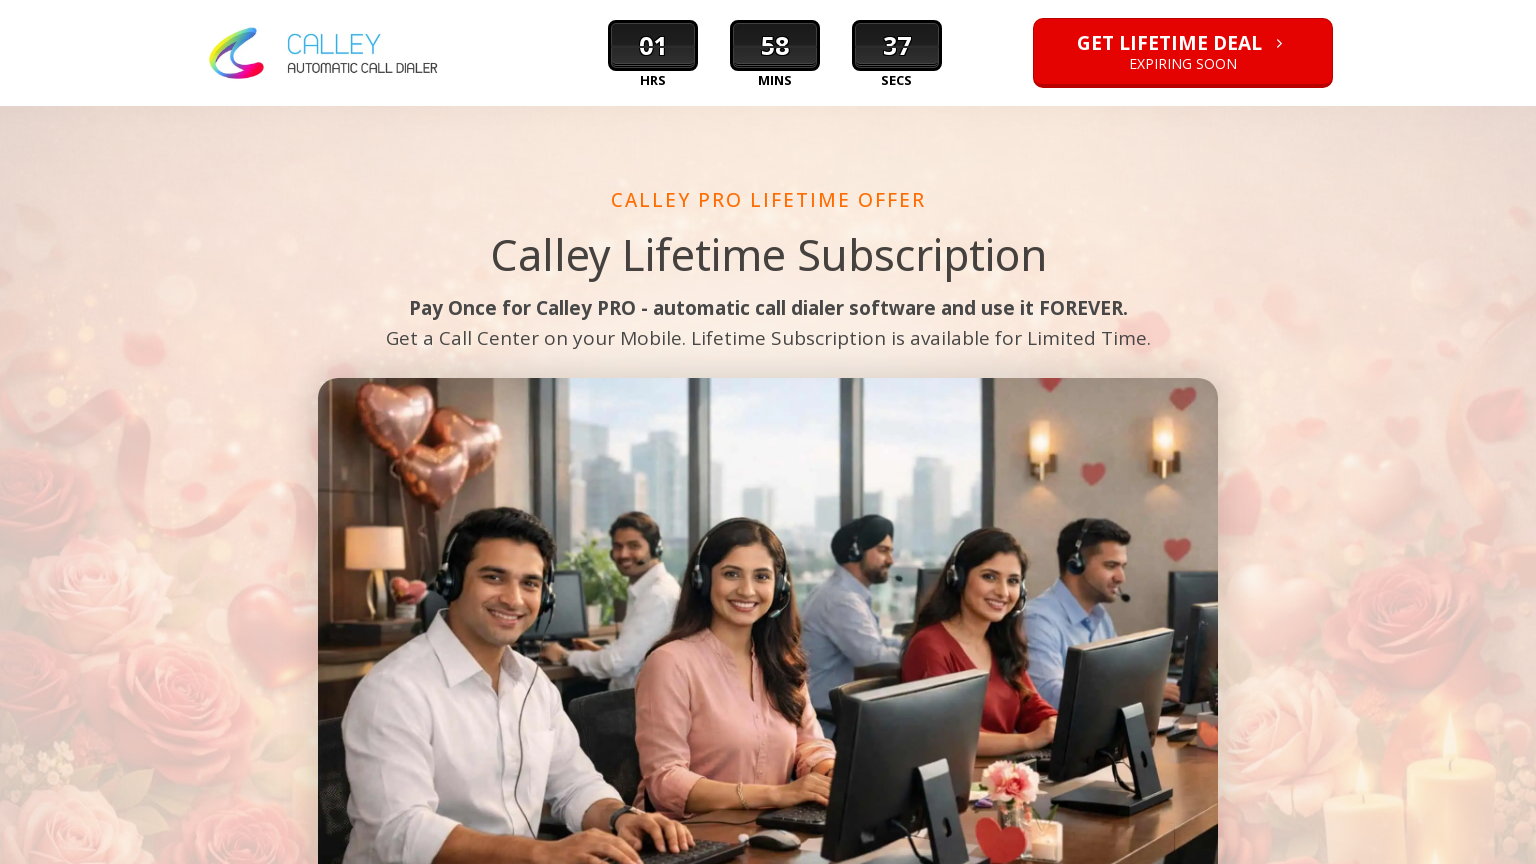

Set viewport to 1536x864 resolution
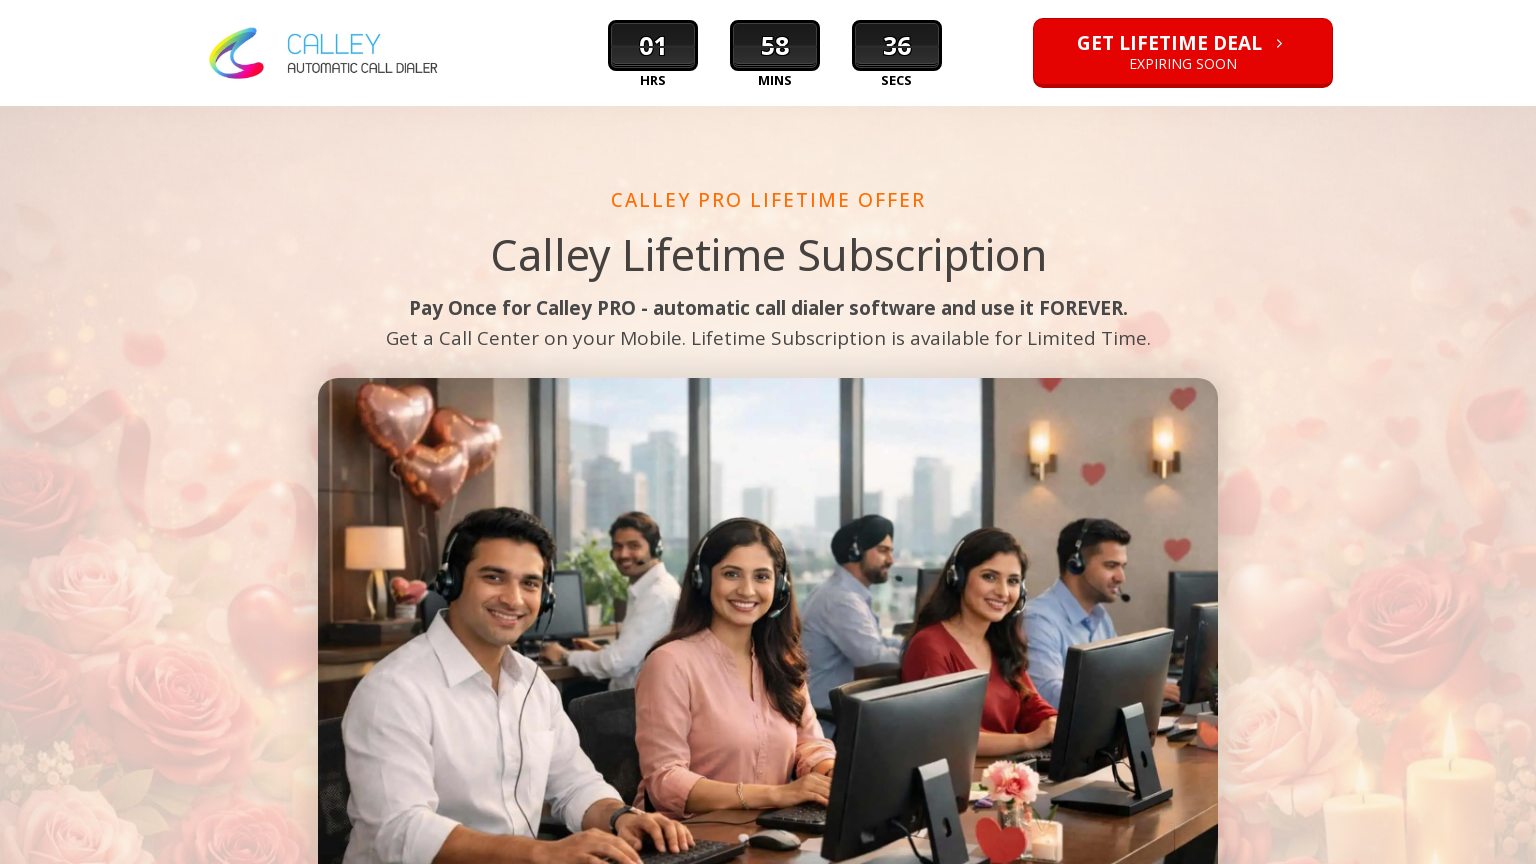

Waited 2 seconds for page to render at 1536x864
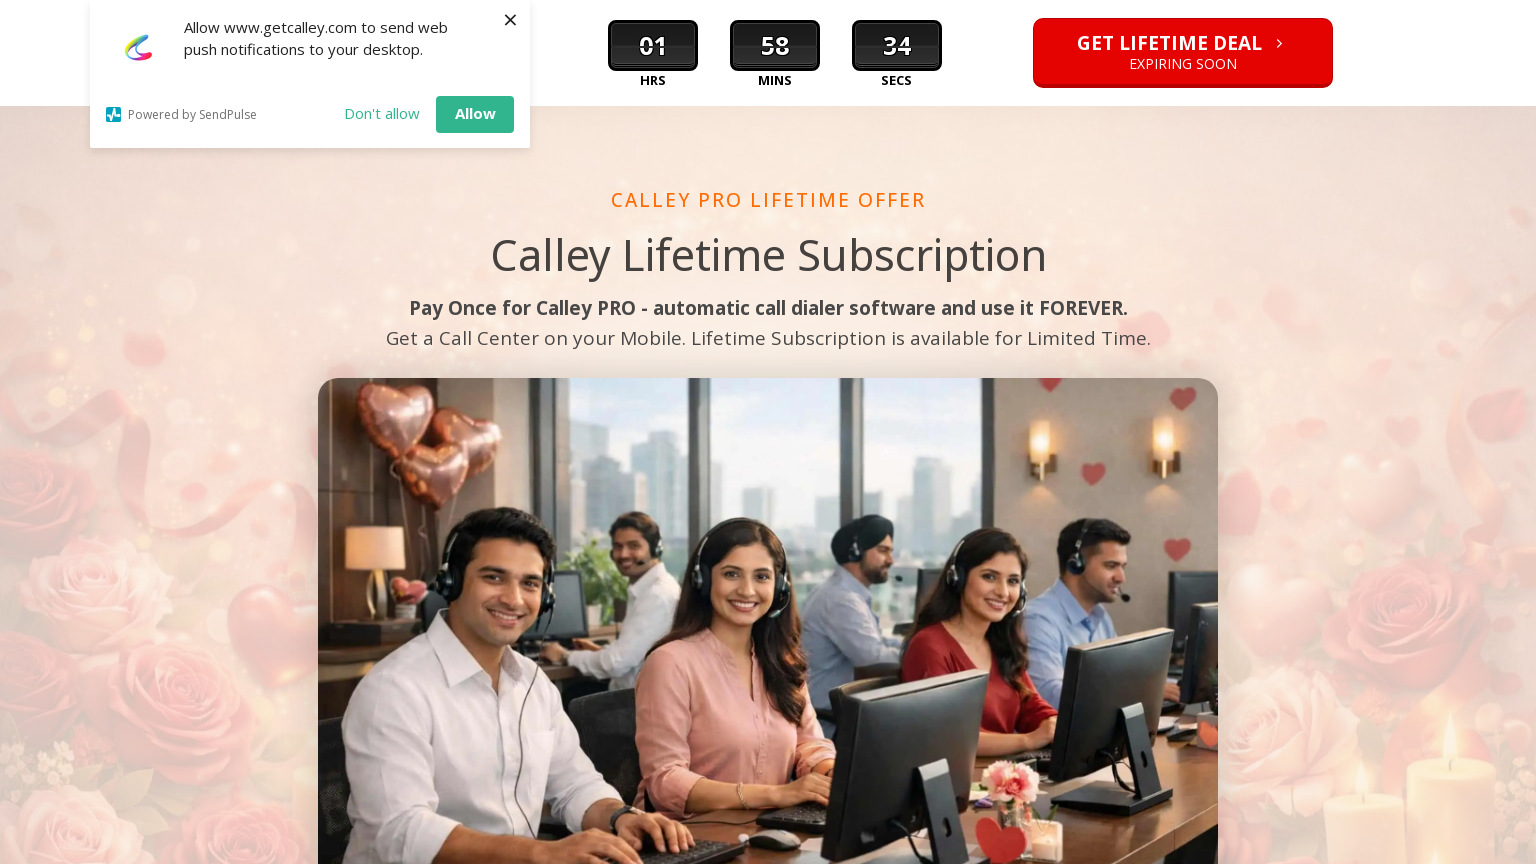

Navigated to sitemap (iteration 3 of 5 for 1536x864 resolution)
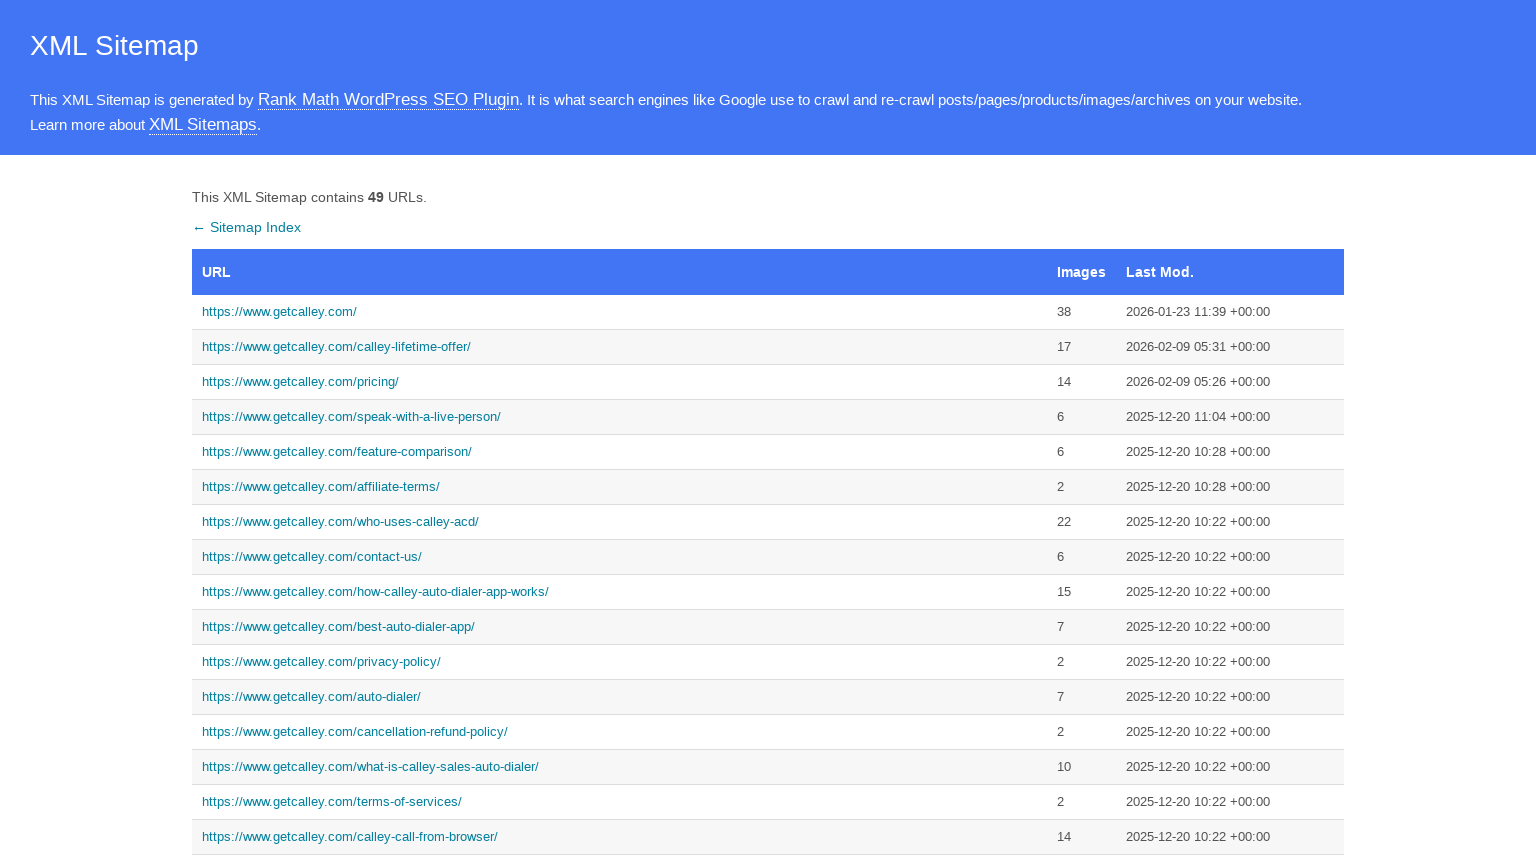

Sitemap link 3 selector appeared
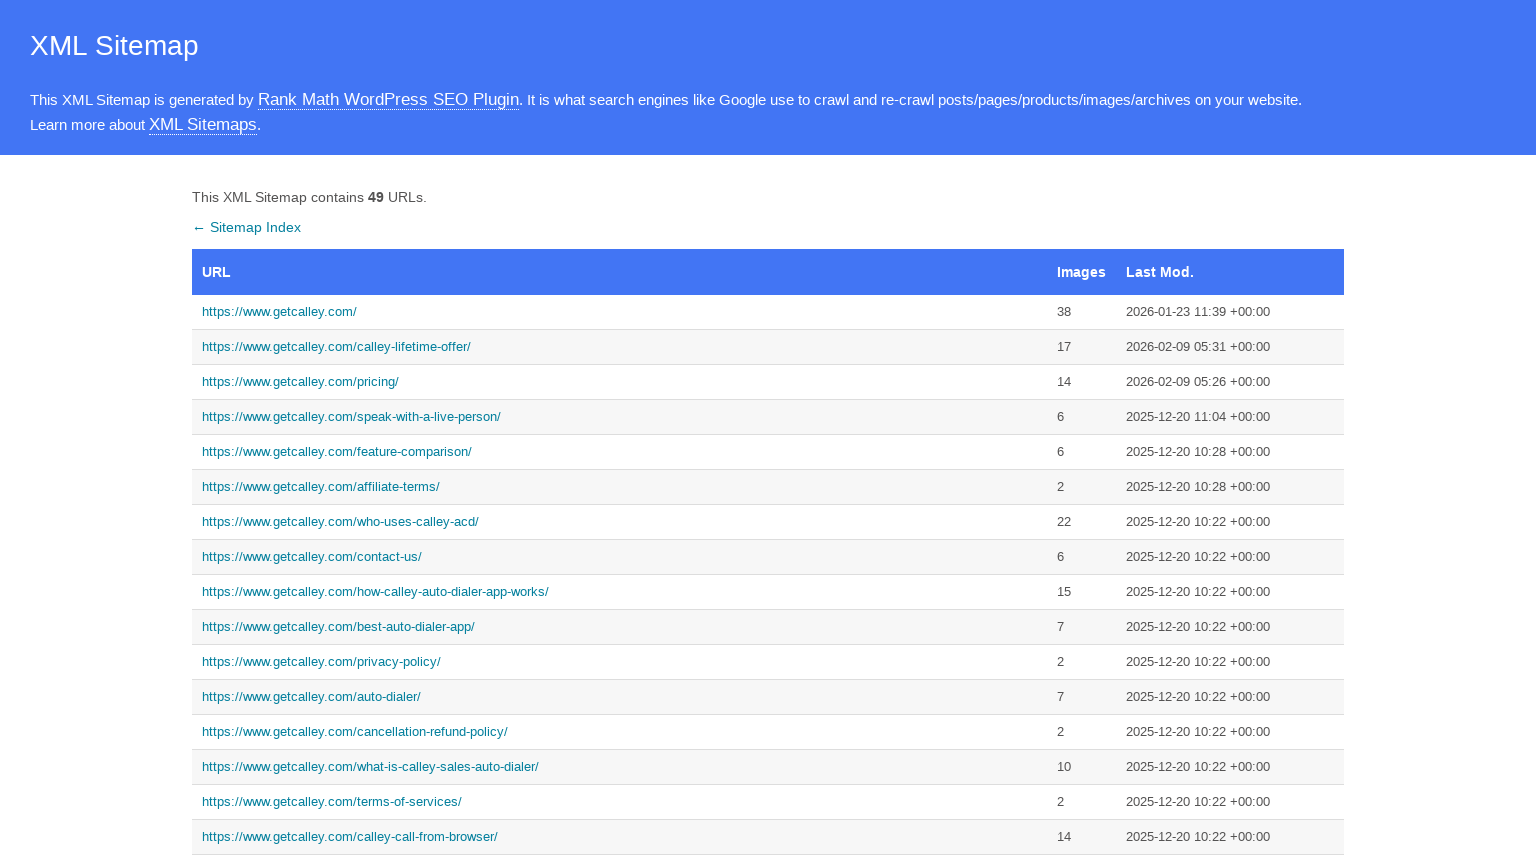

Clicked sitemap link 3 at (620, 382) on //*[@id='sitemap']/tbody/tr[3]/td[1]/a
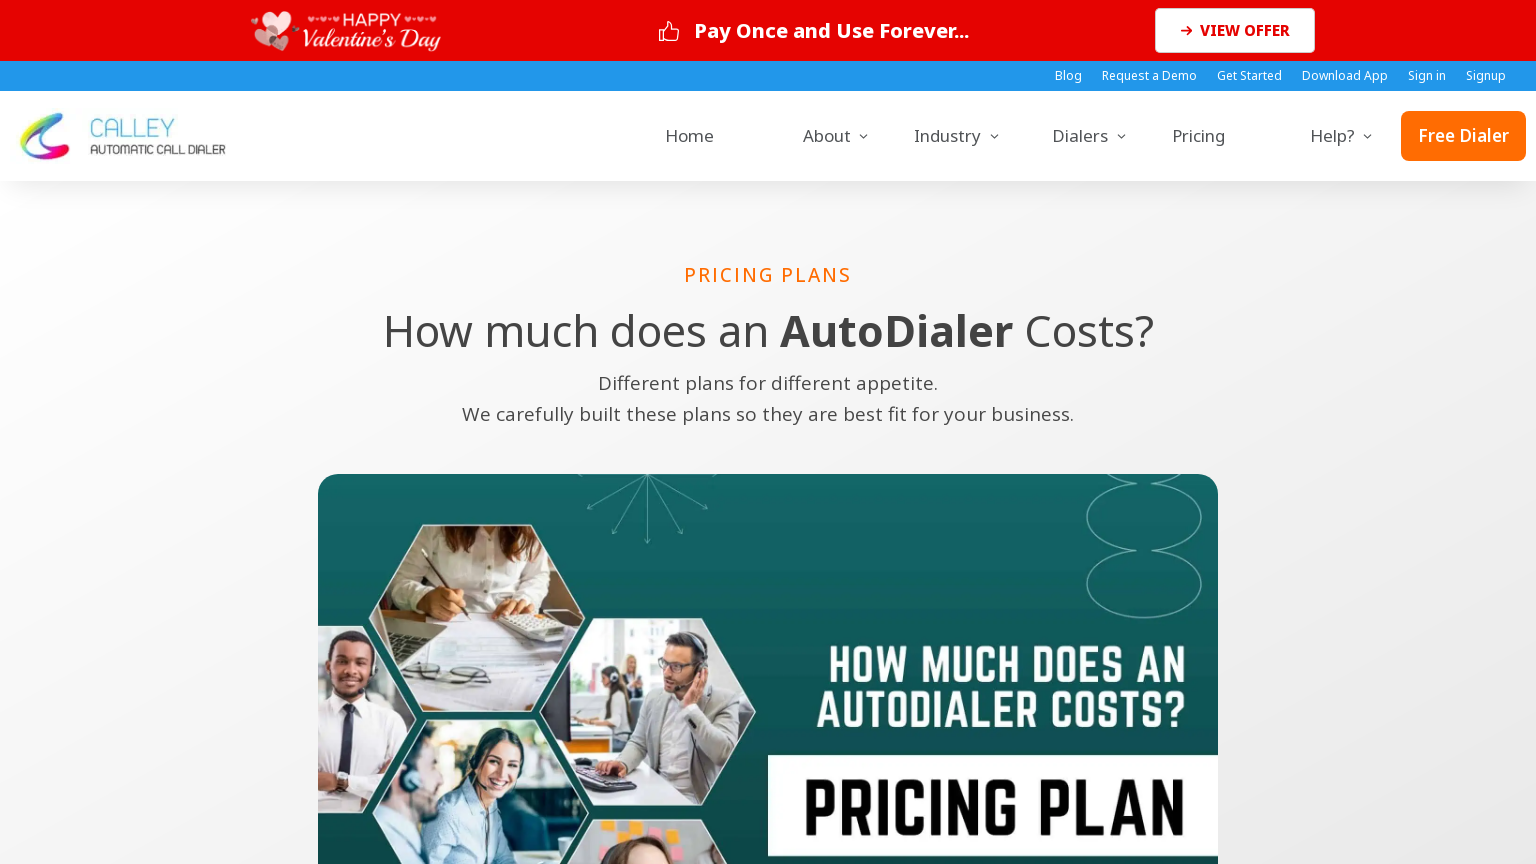

Set viewport to 1536x864 resolution
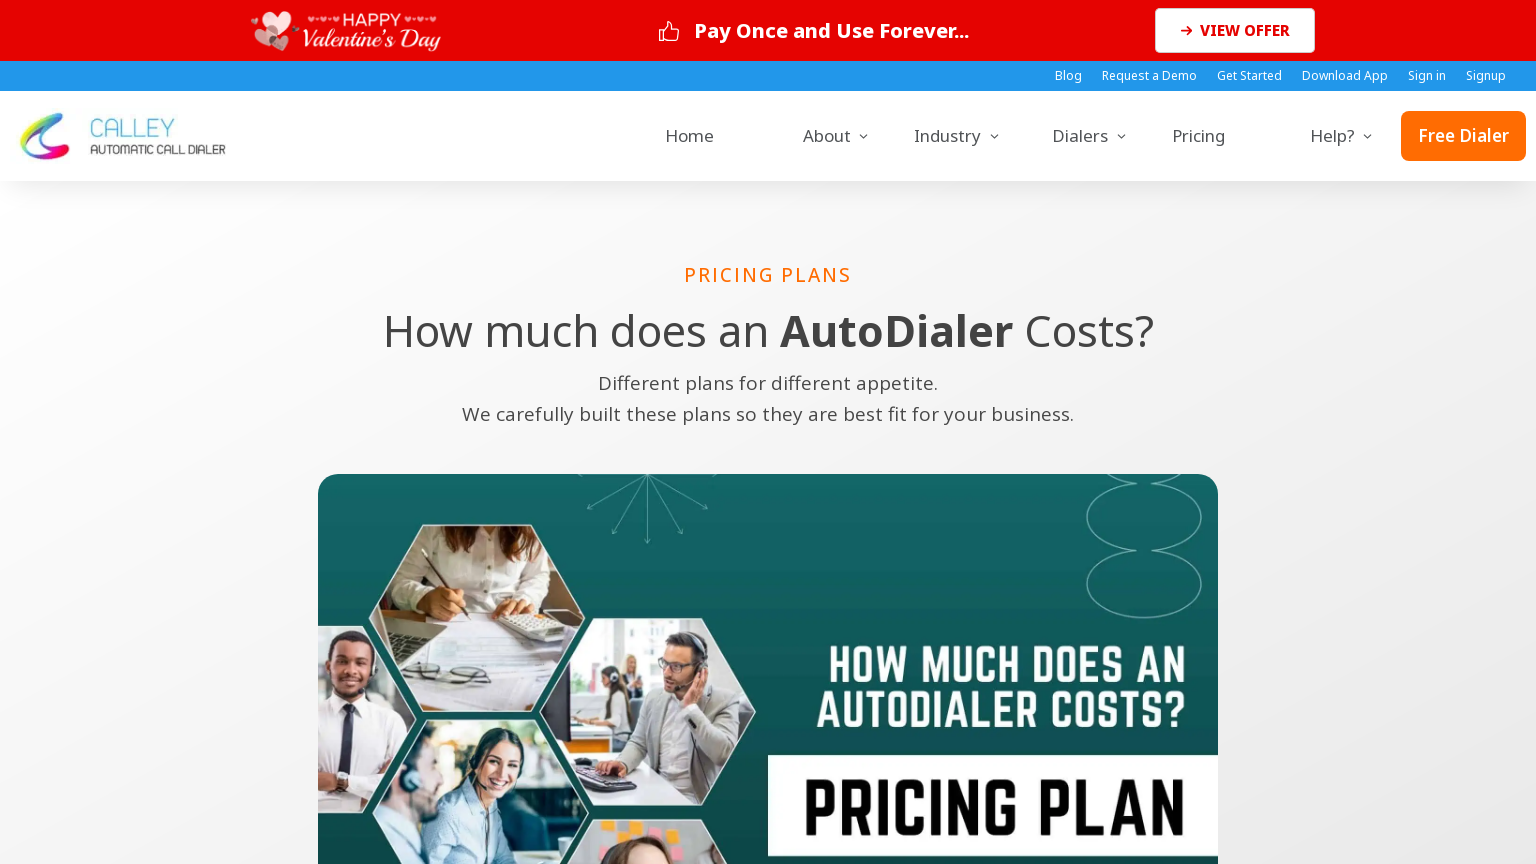

Waited 2 seconds for page to render at 1536x864
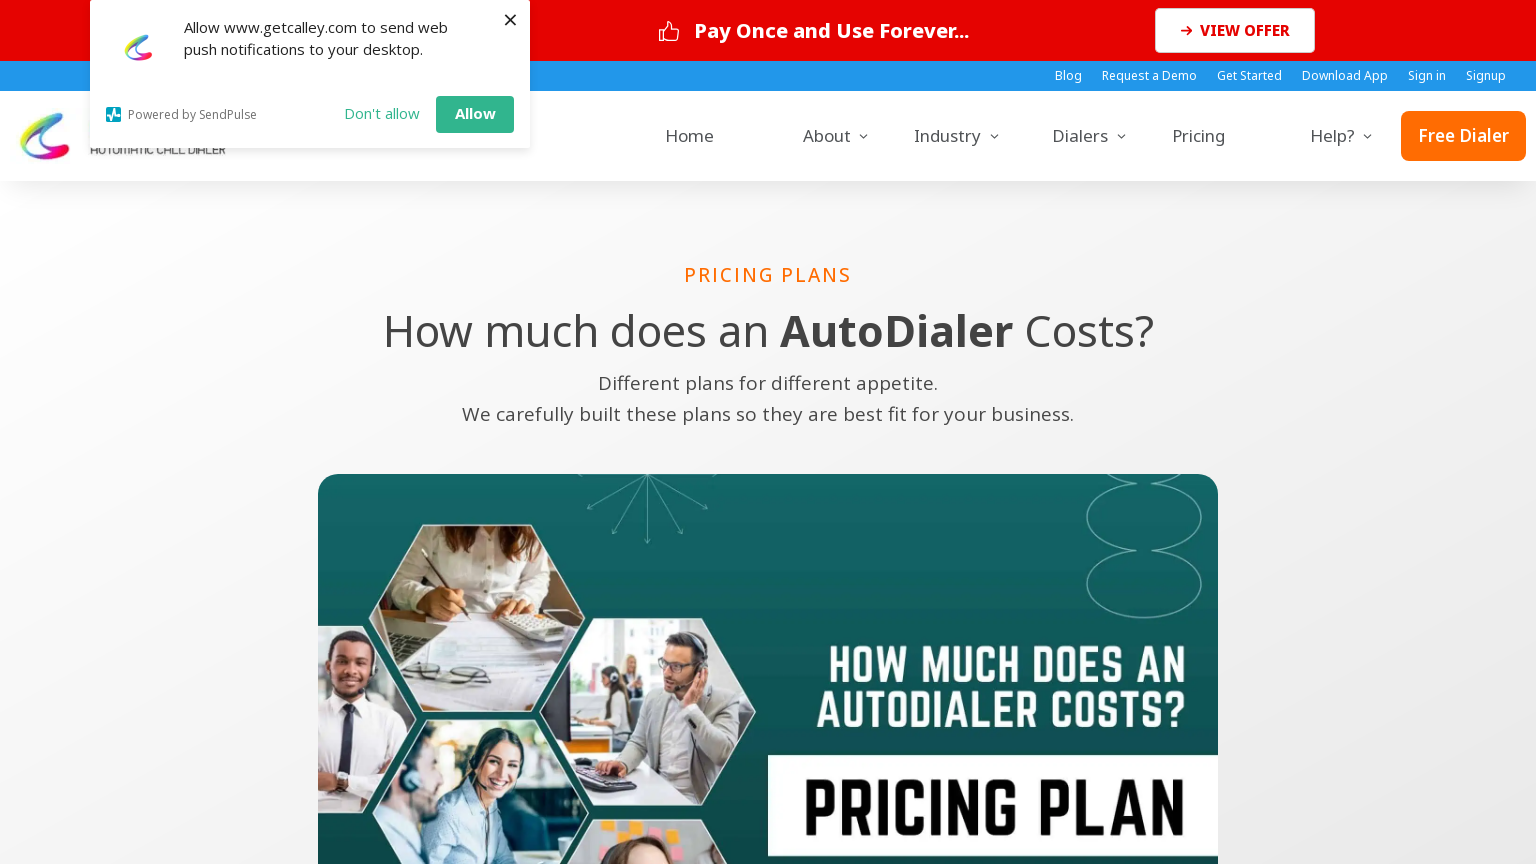

Navigated to sitemap (iteration 4 of 5 for 1536x864 resolution)
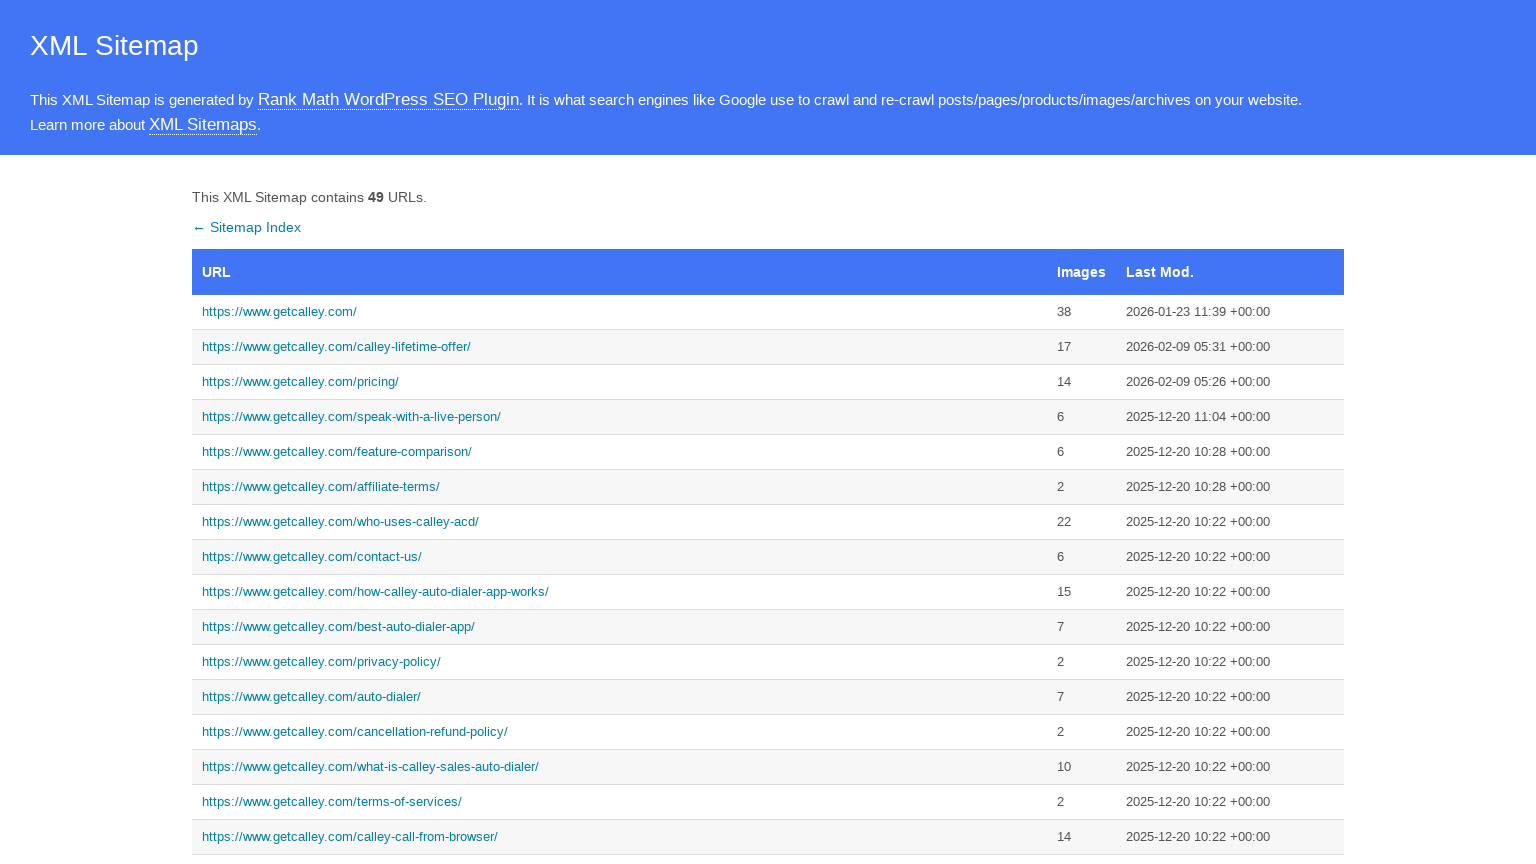

Sitemap link 4 selector appeared
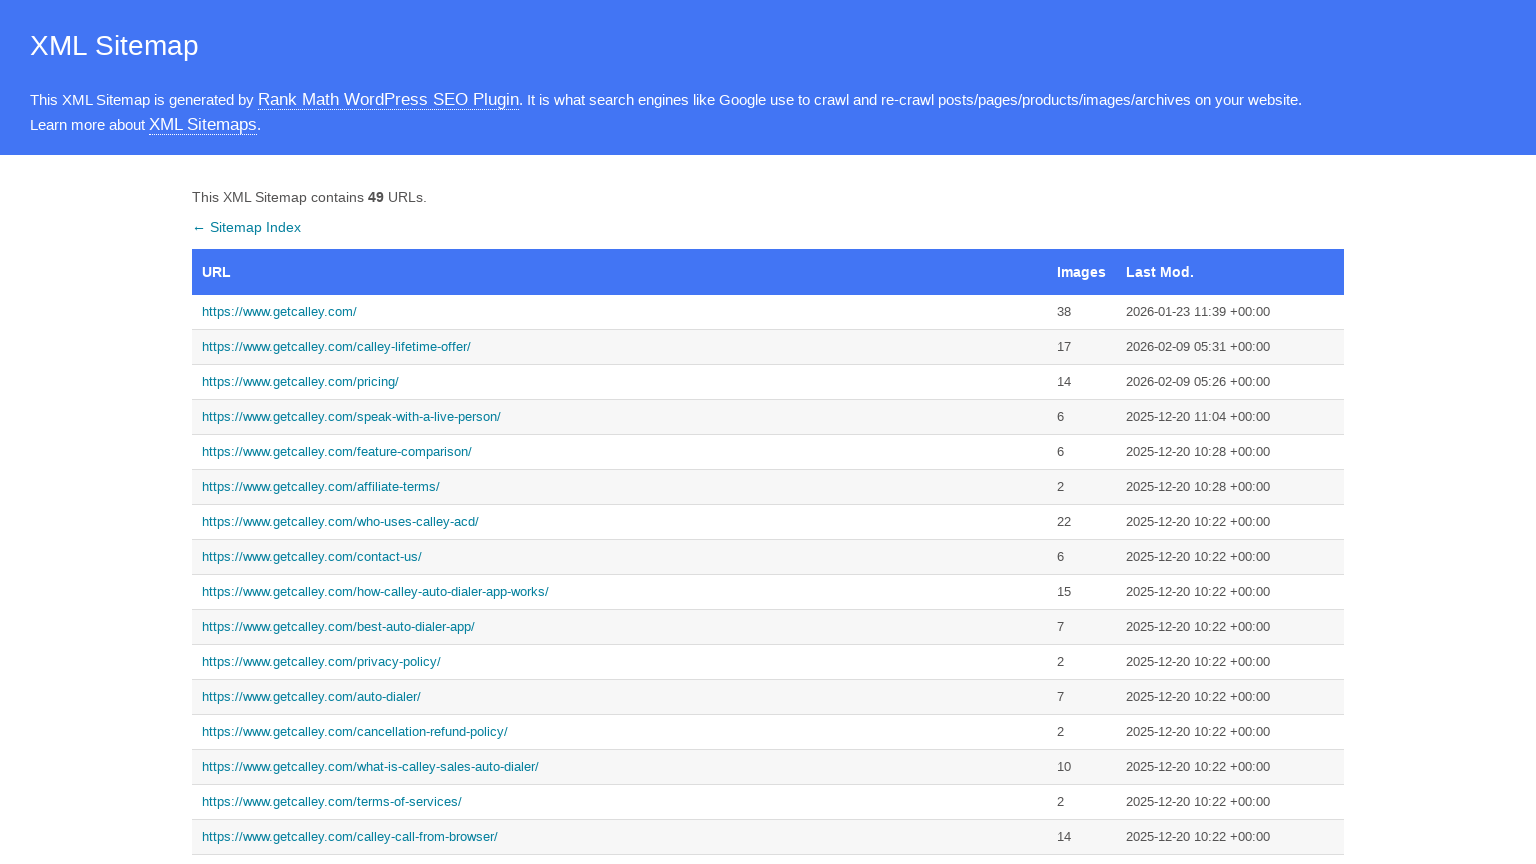

Clicked sitemap link 4 at (620, 417) on //*[@id='sitemap']/tbody/tr[4]/td[1]/a
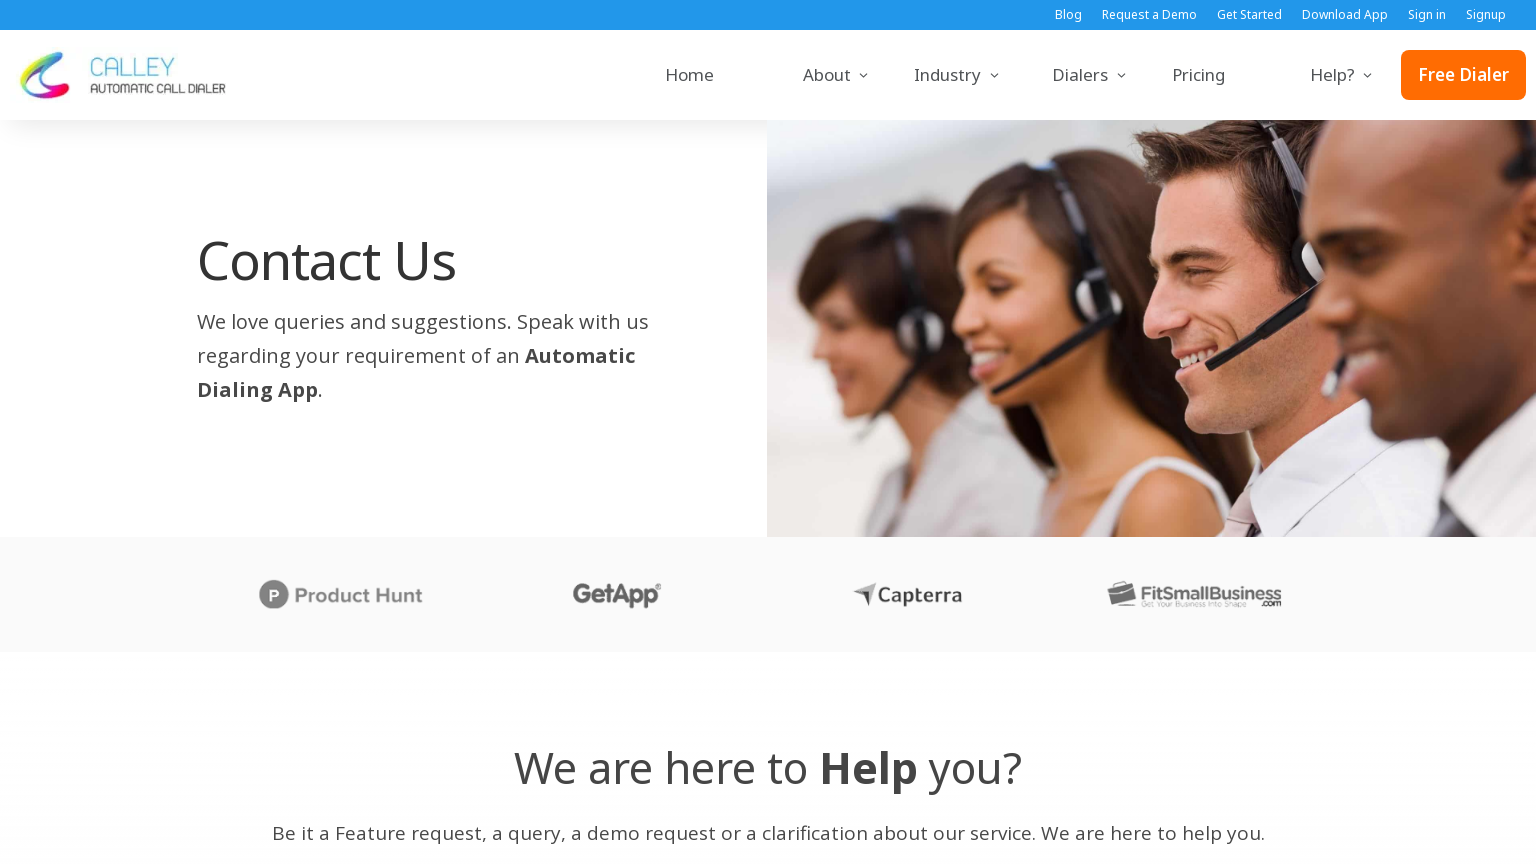

Set viewport to 1536x864 resolution
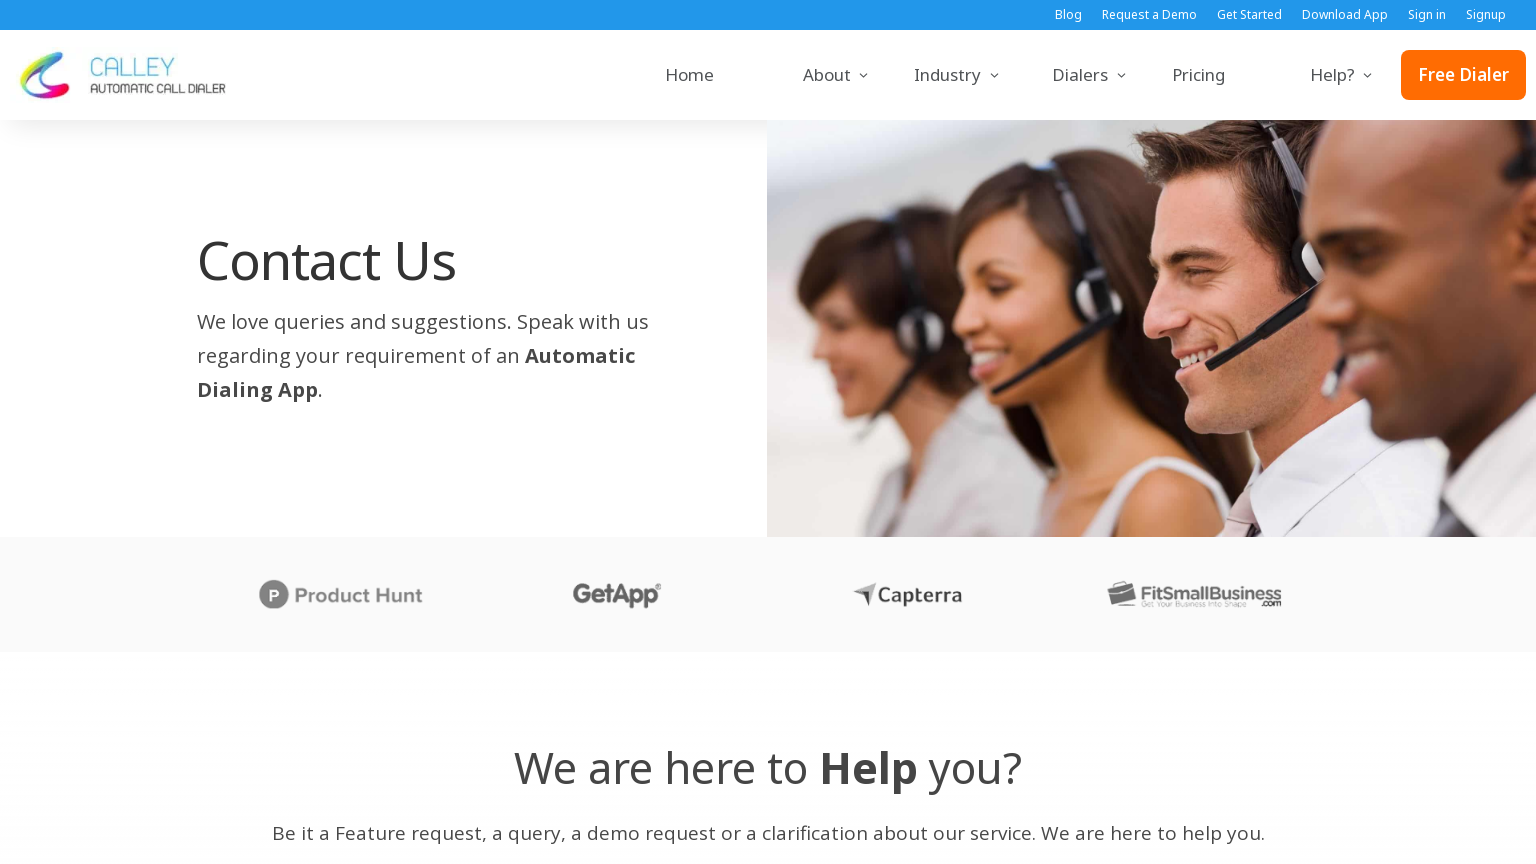

Waited 2 seconds for page to render at 1536x864
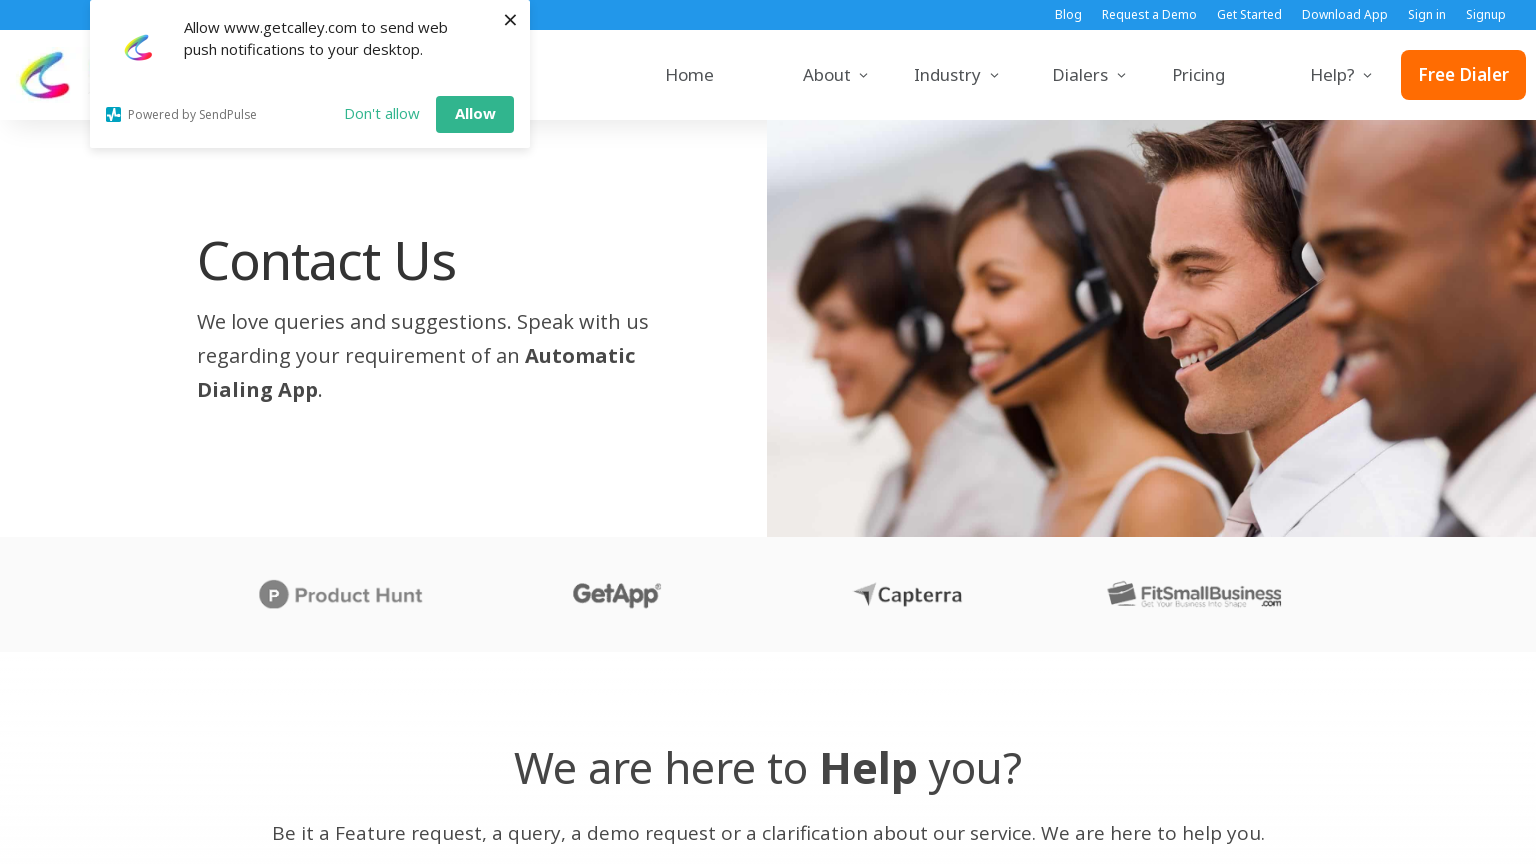

Navigated to sitemap (iteration 5 of 5 for 1536x864 resolution)
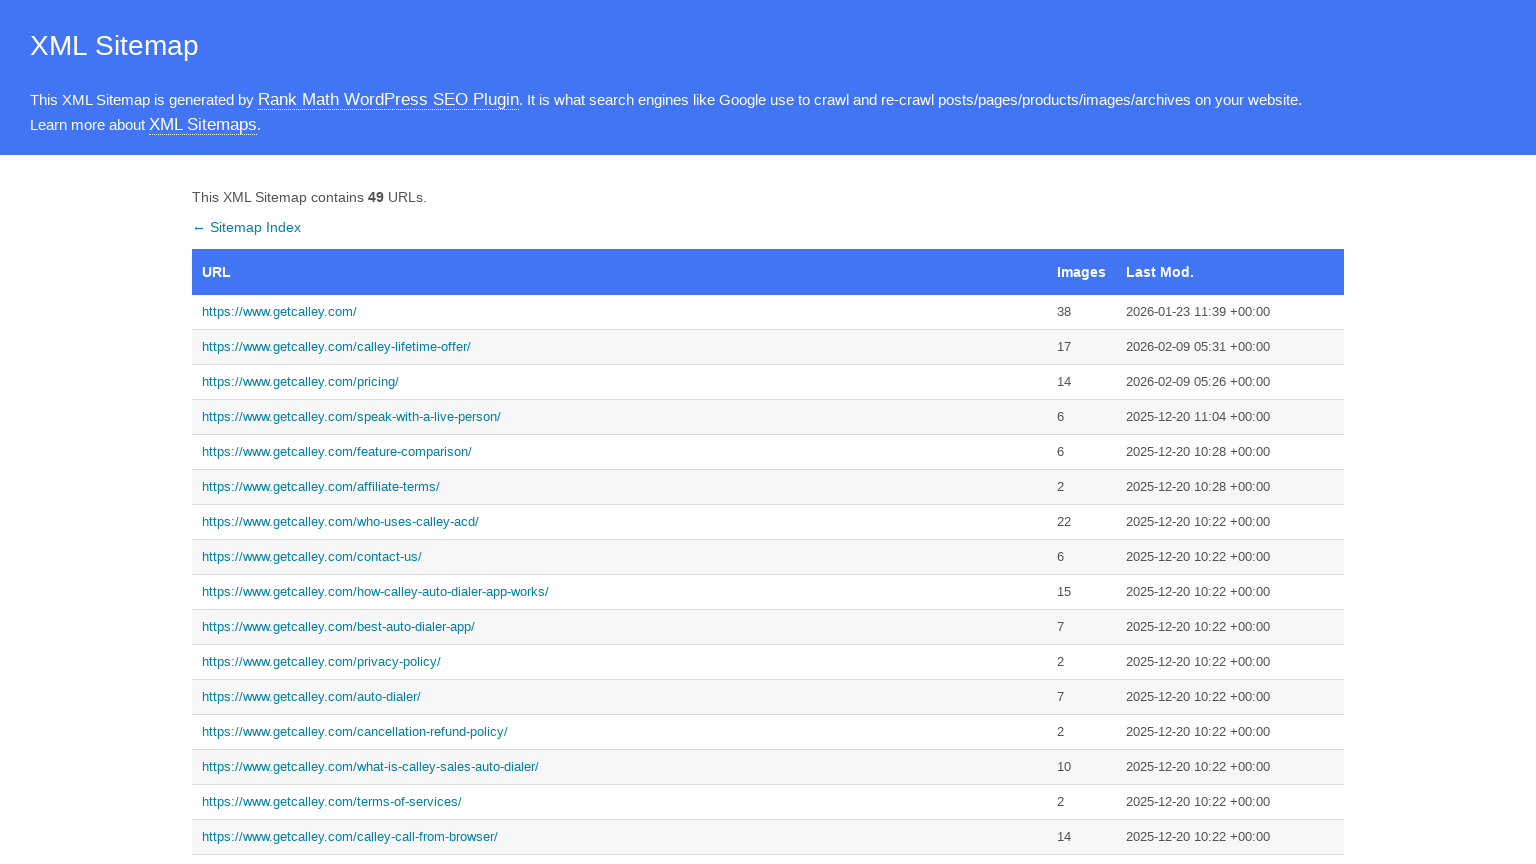

Sitemap link 5 selector appeared
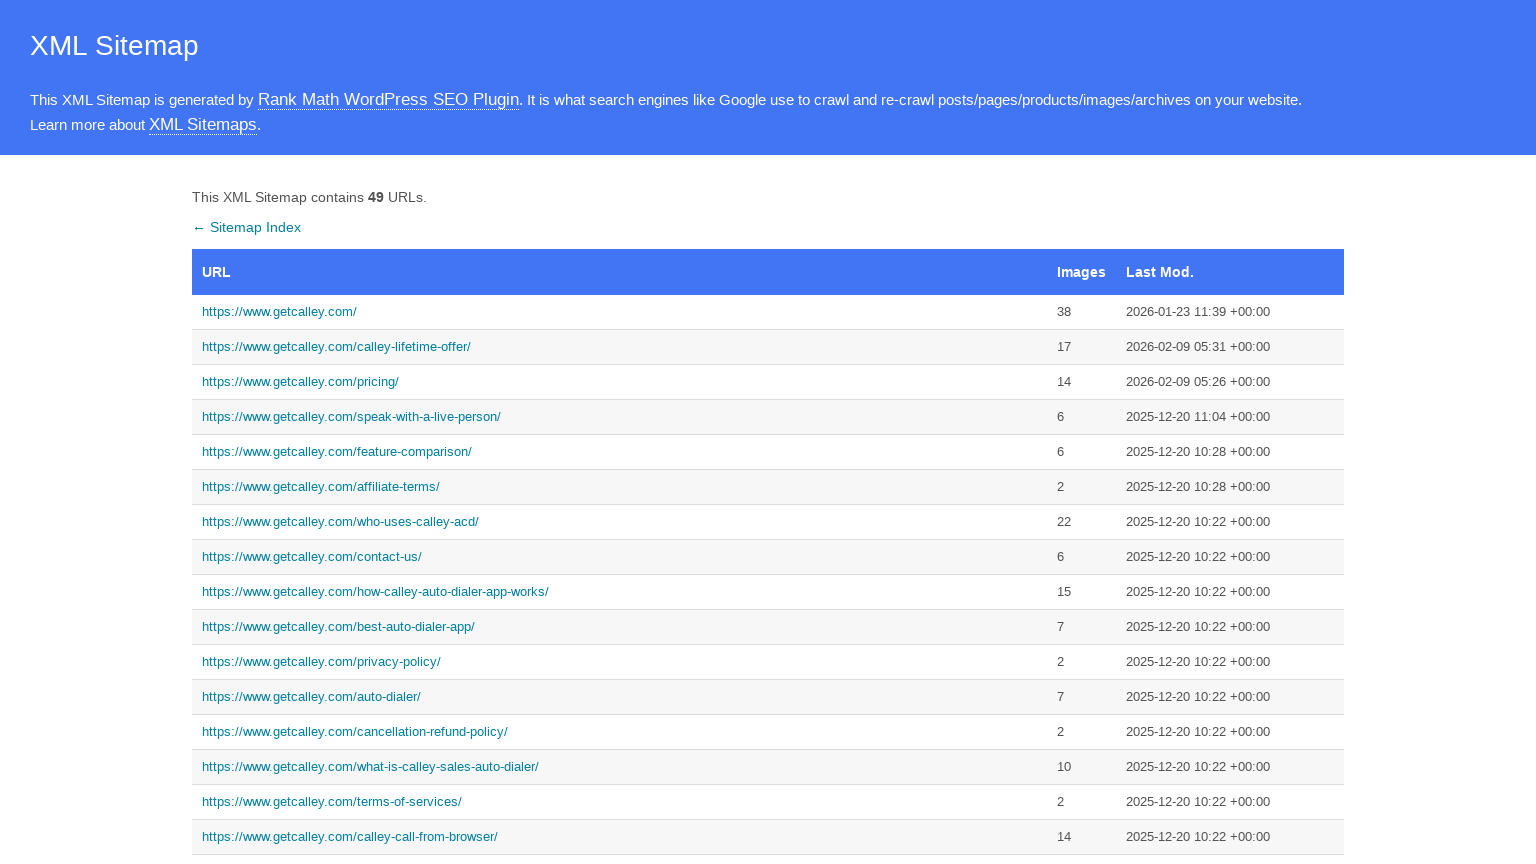

Clicked sitemap link 5 at (620, 452) on //*[@id='sitemap']/tbody/tr[5]/td[1]/a
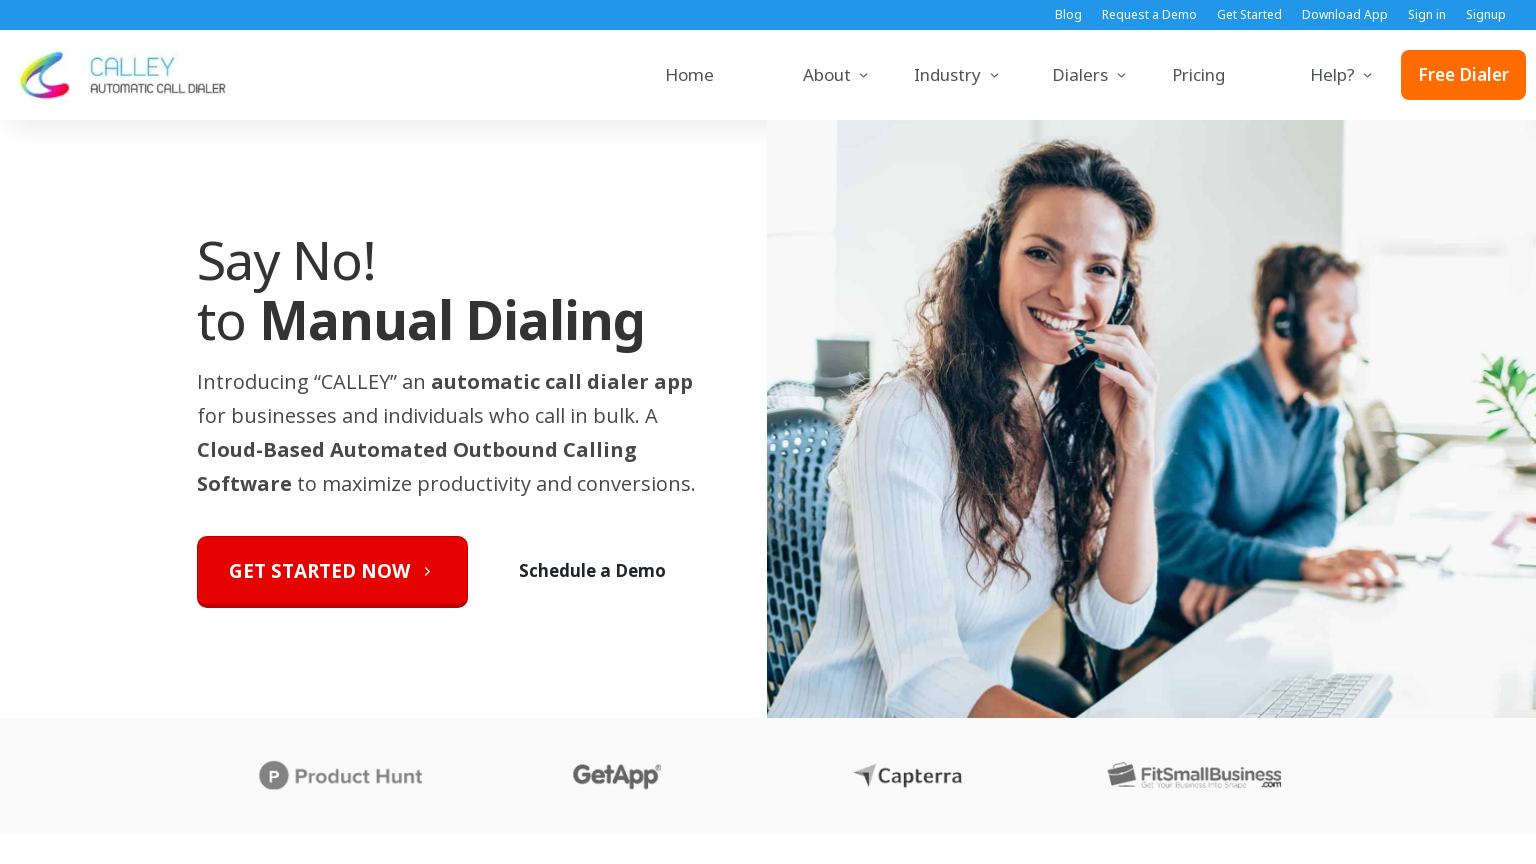

Set viewport to 1536x864 resolution
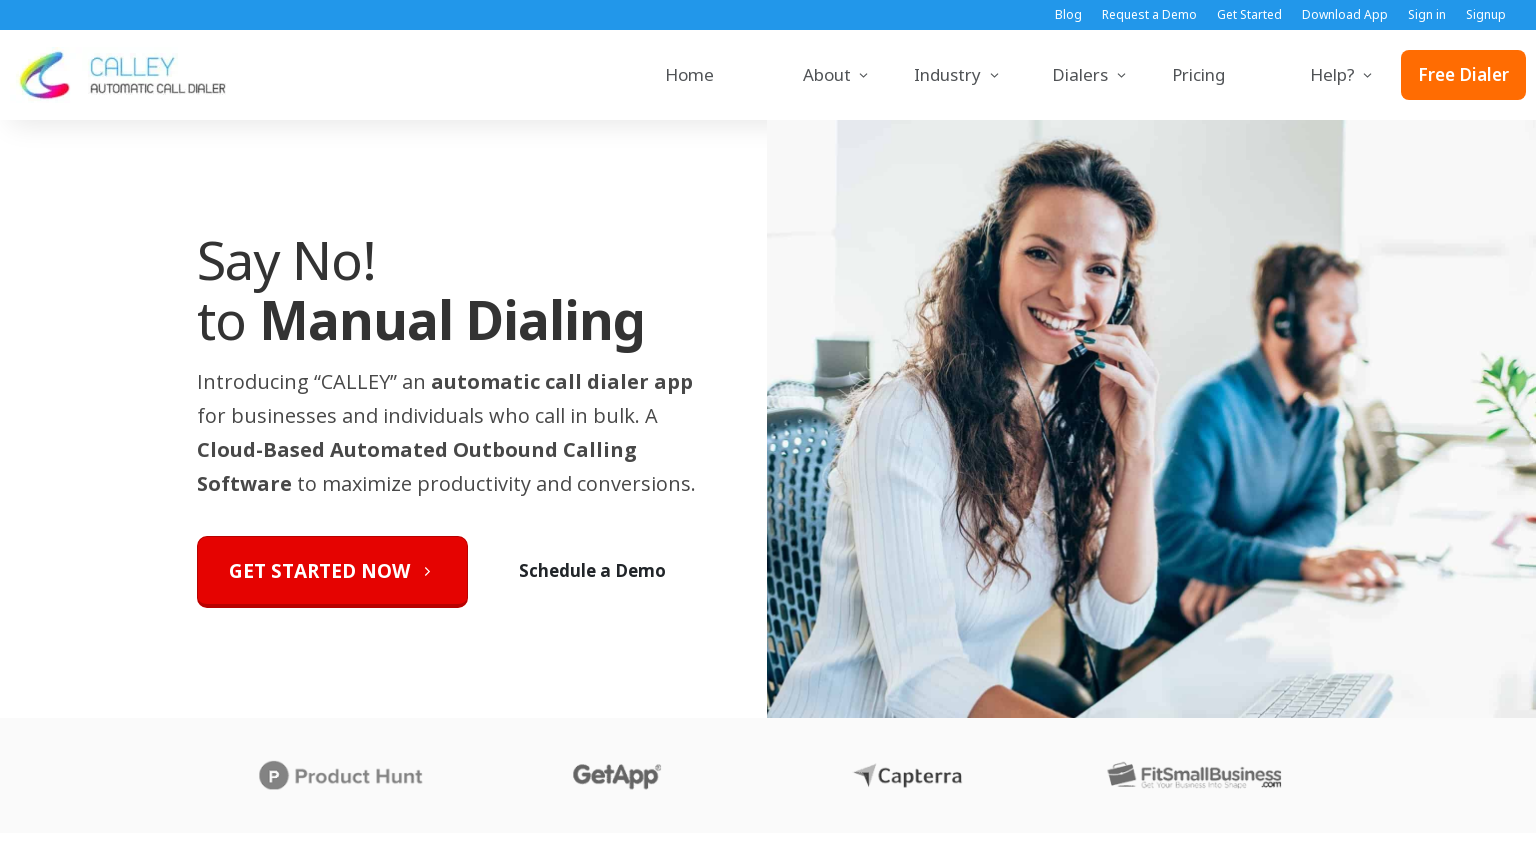

Waited 2 seconds for page to render at 1536x864
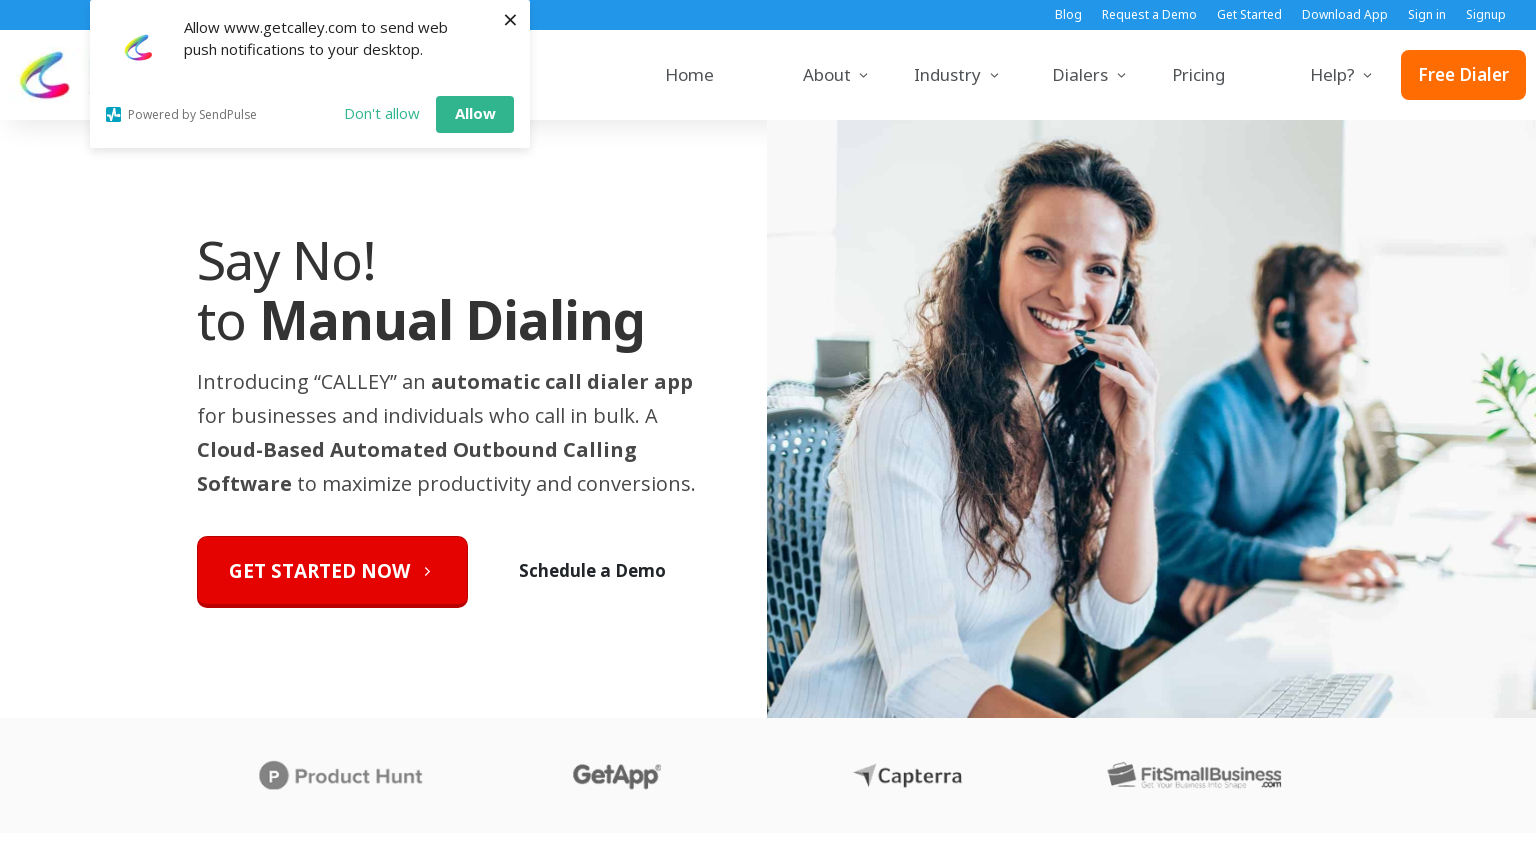

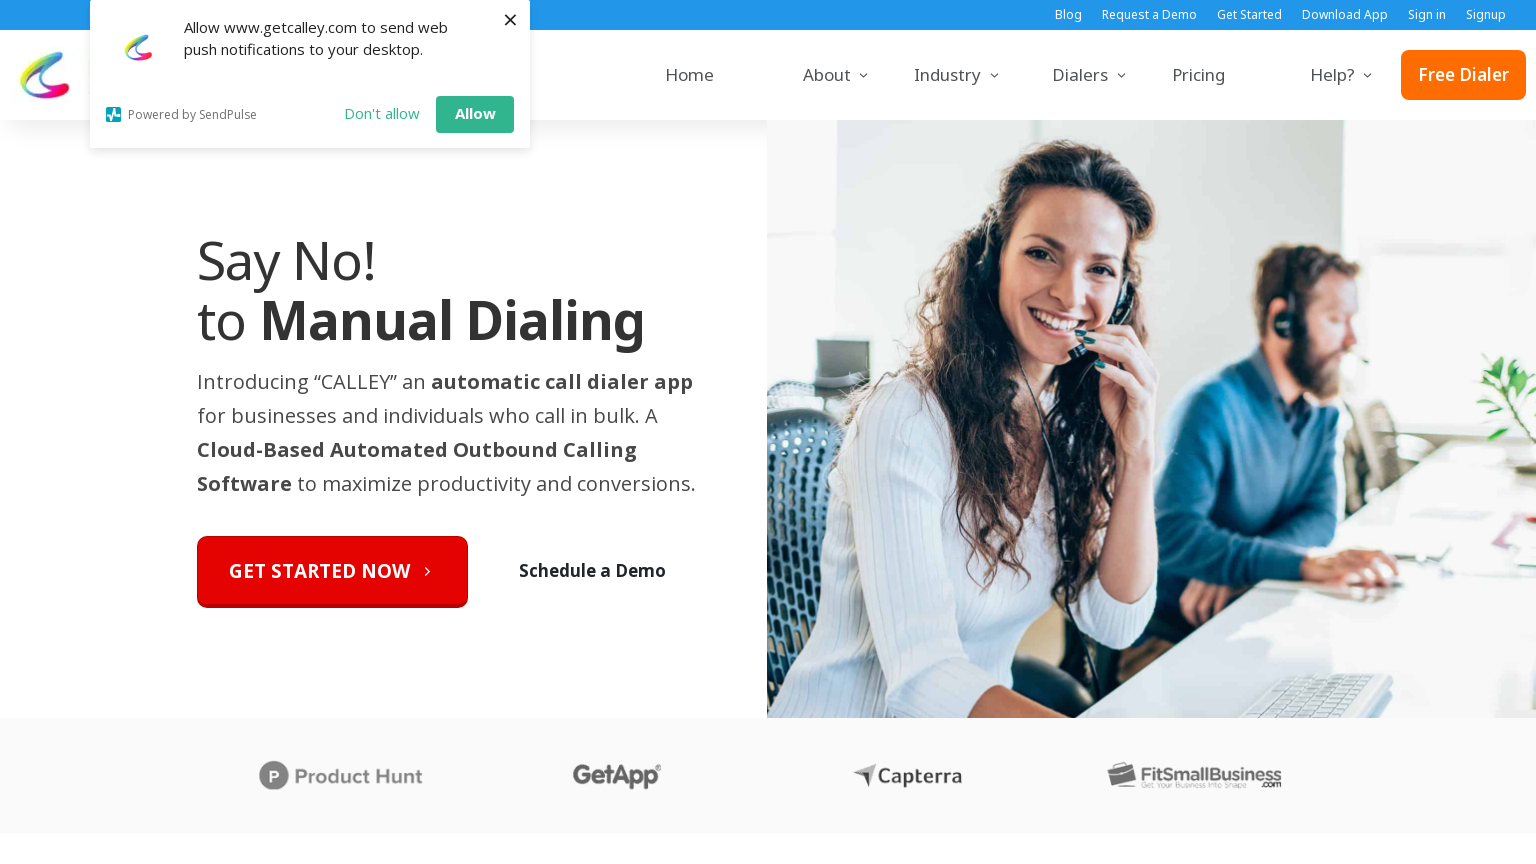